Tests a large form by filling all text input fields with a value and clicking the submit button

Starting URL: http://suninjuly.github.io/huge_form.html

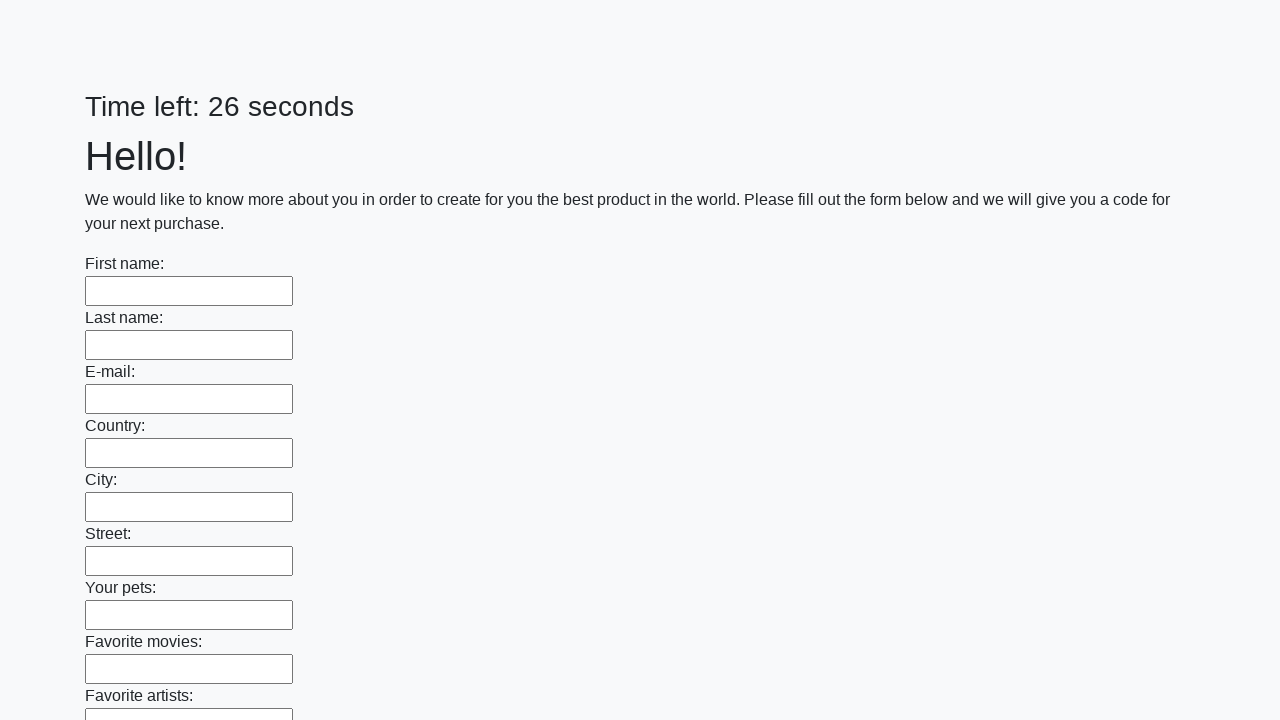

Located all text input elements on the huge form
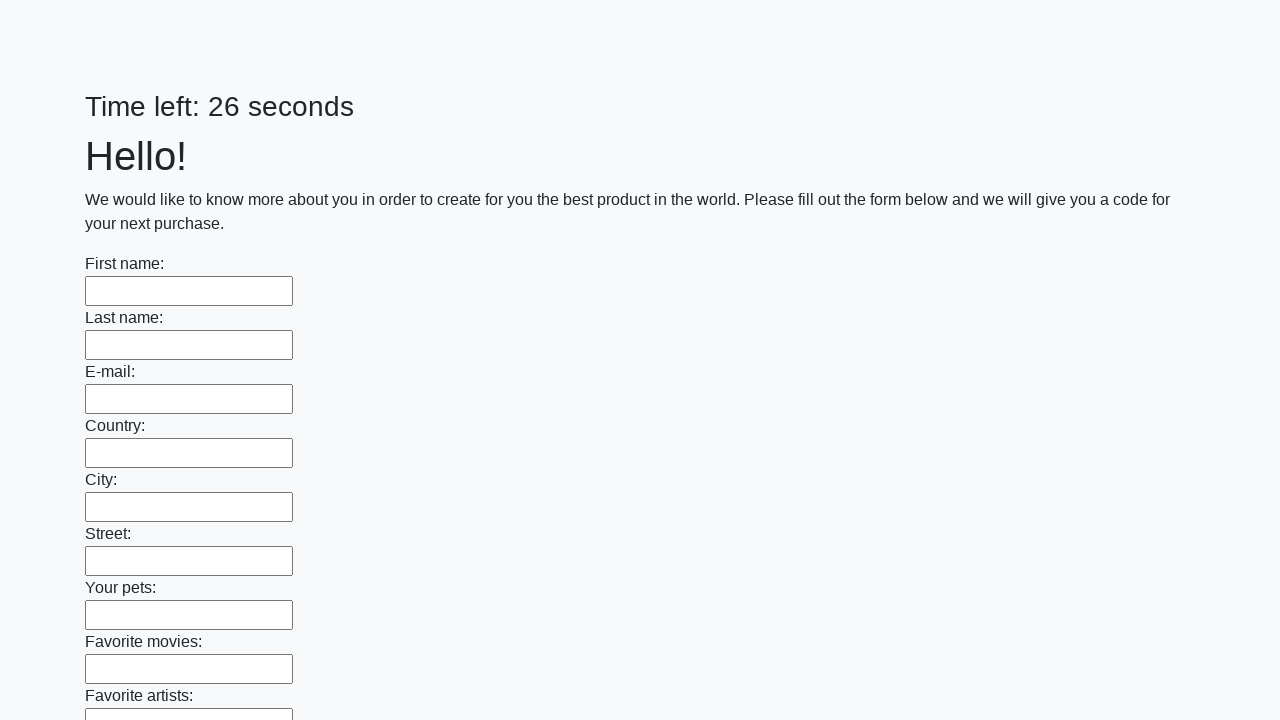

Counted 100 text input fields
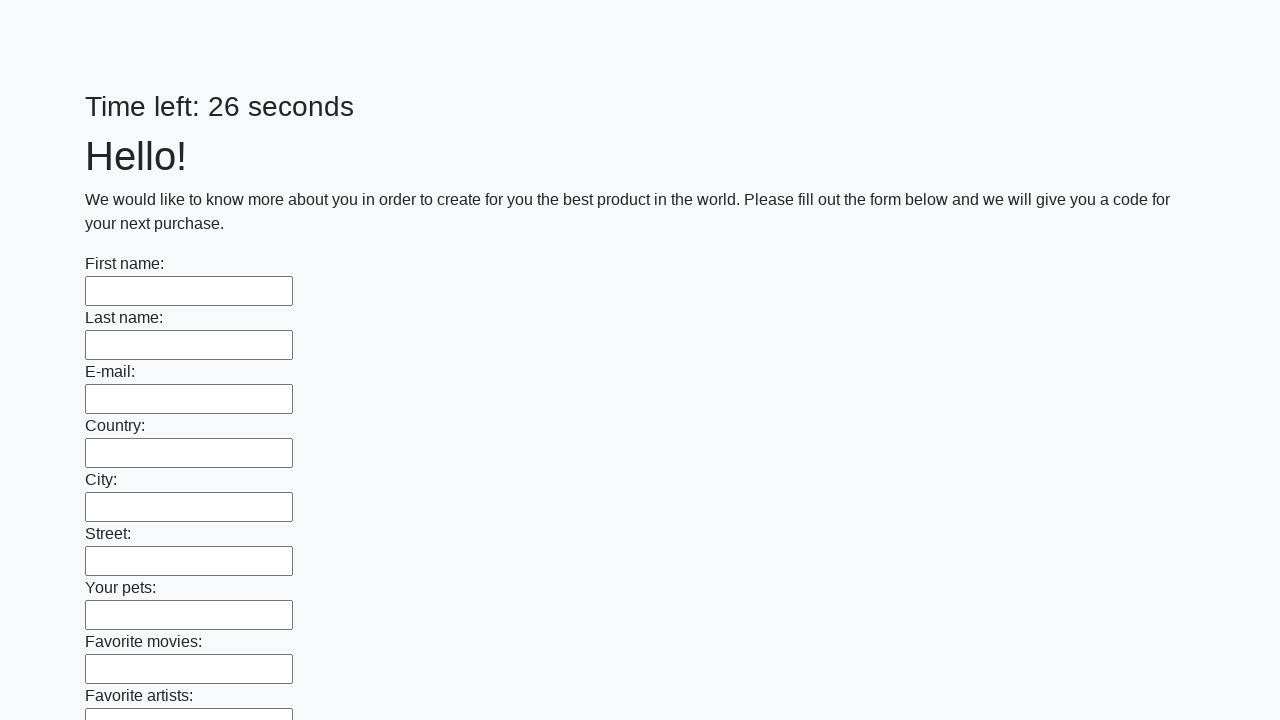

Filled text input field 1 of 100 with 'WTF' on [type="text"] >> nth=0
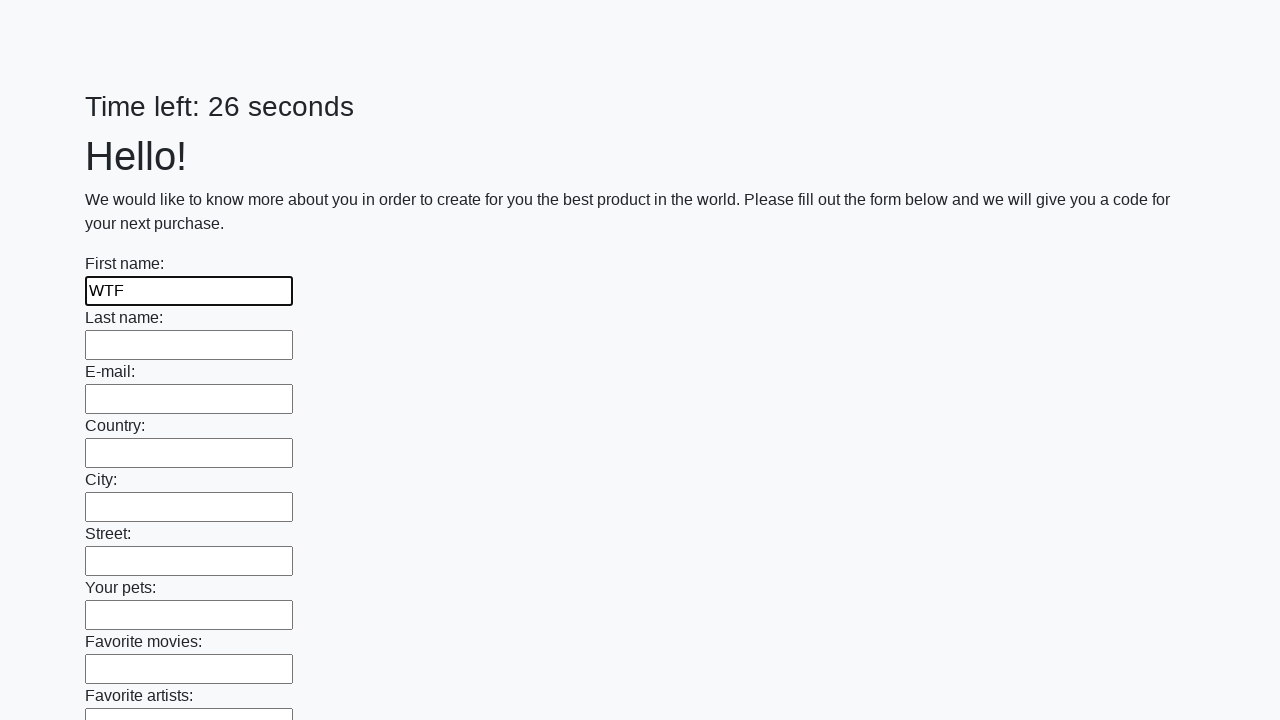

Filled text input field 2 of 100 with 'WTF' on [type="text"] >> nth=1
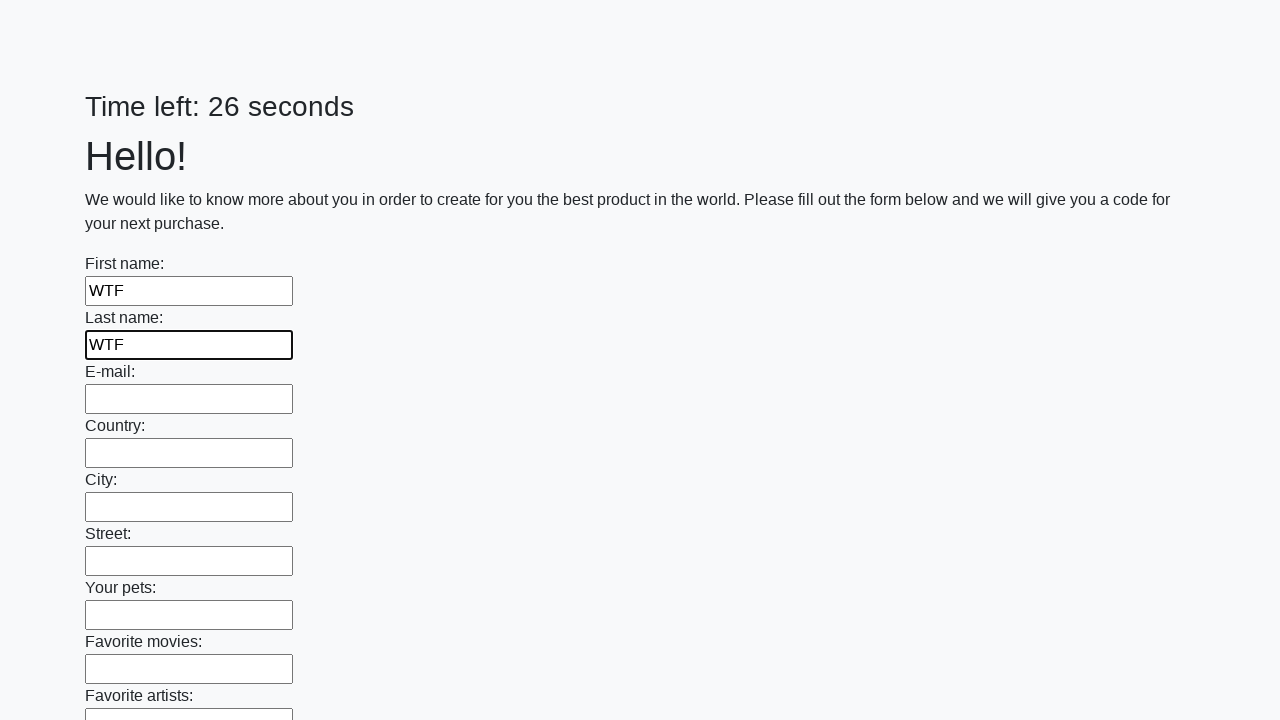

Filled text input field 3 of 100 with 'WTF' on [type="text"] >> nth=2
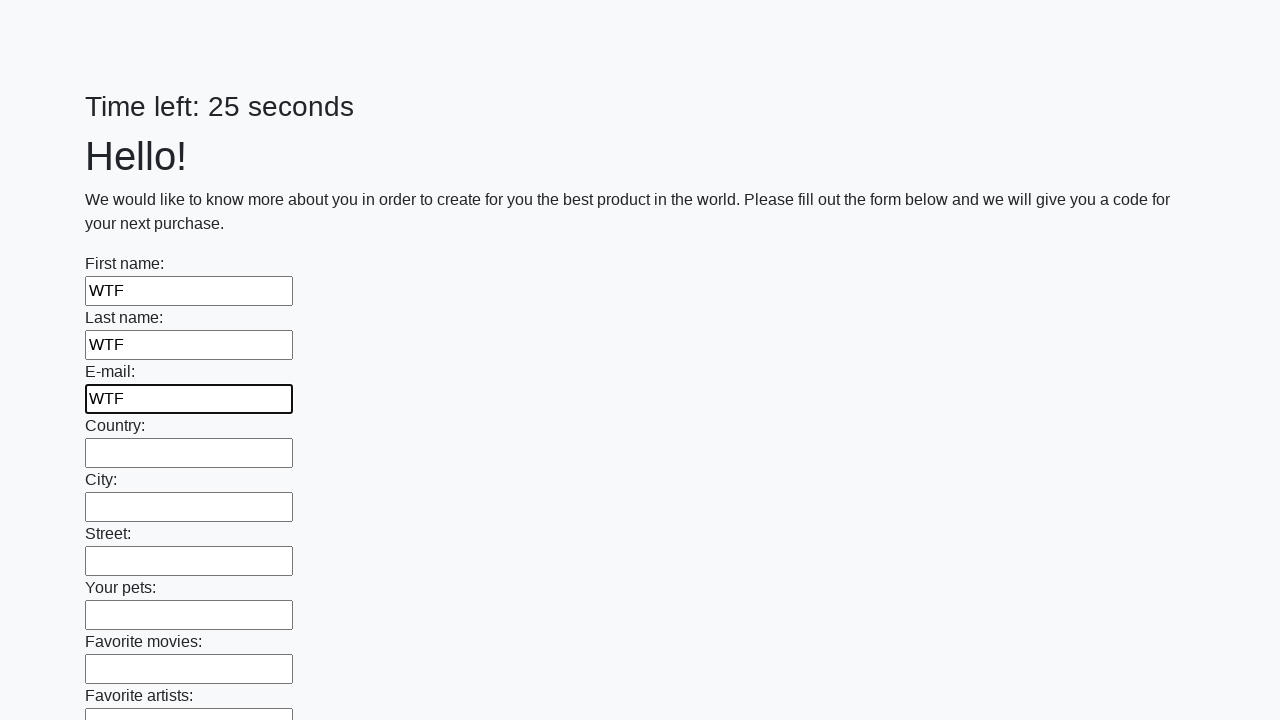

Filled text input field 4 of 100 with 'WTF' on [type="text"] >> nth=3
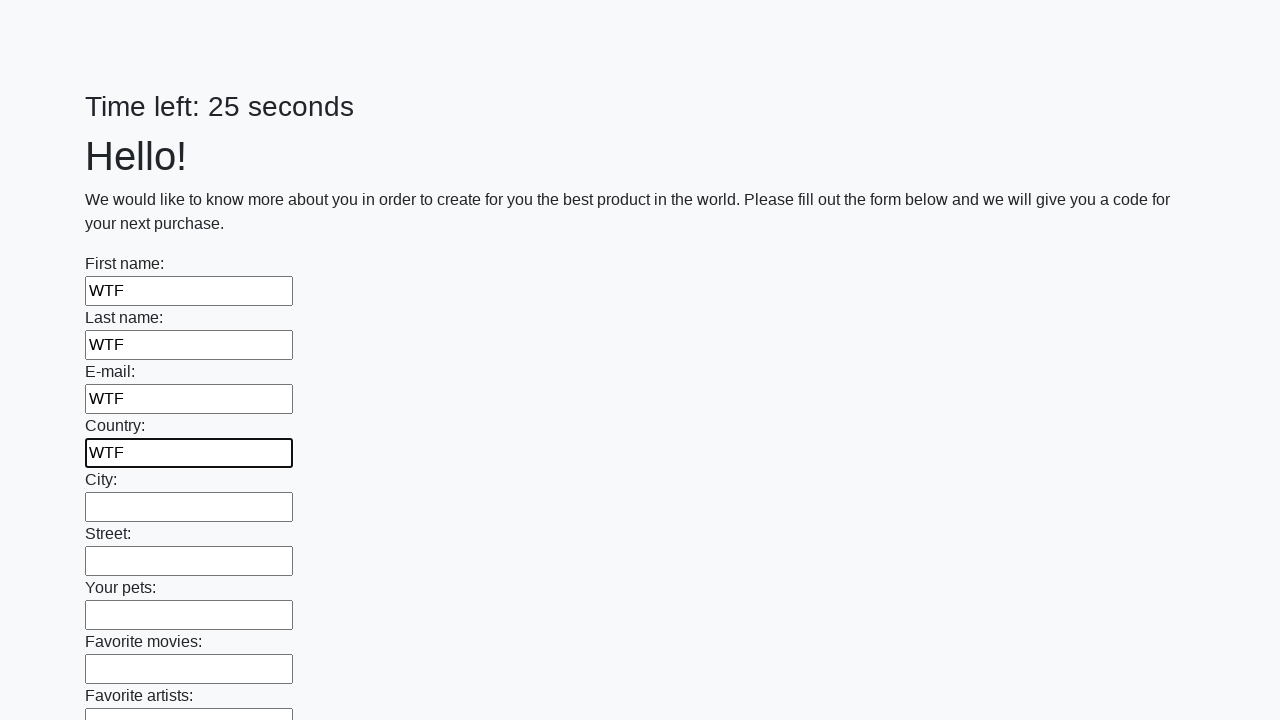

Filled text input field 5 of 100 with 'WTF' on [type="text"] >> nth=4
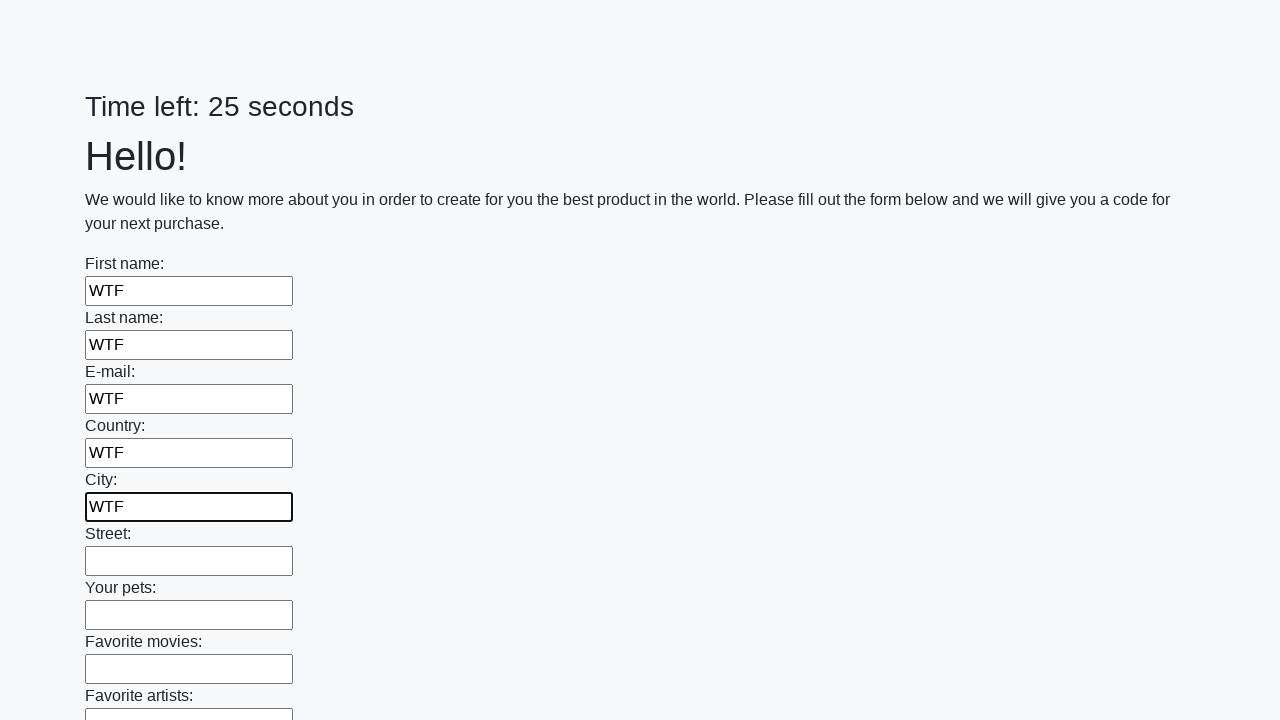

Filled text input field 6 of 100 with 'WTF' on [type="text"] >> nth=5
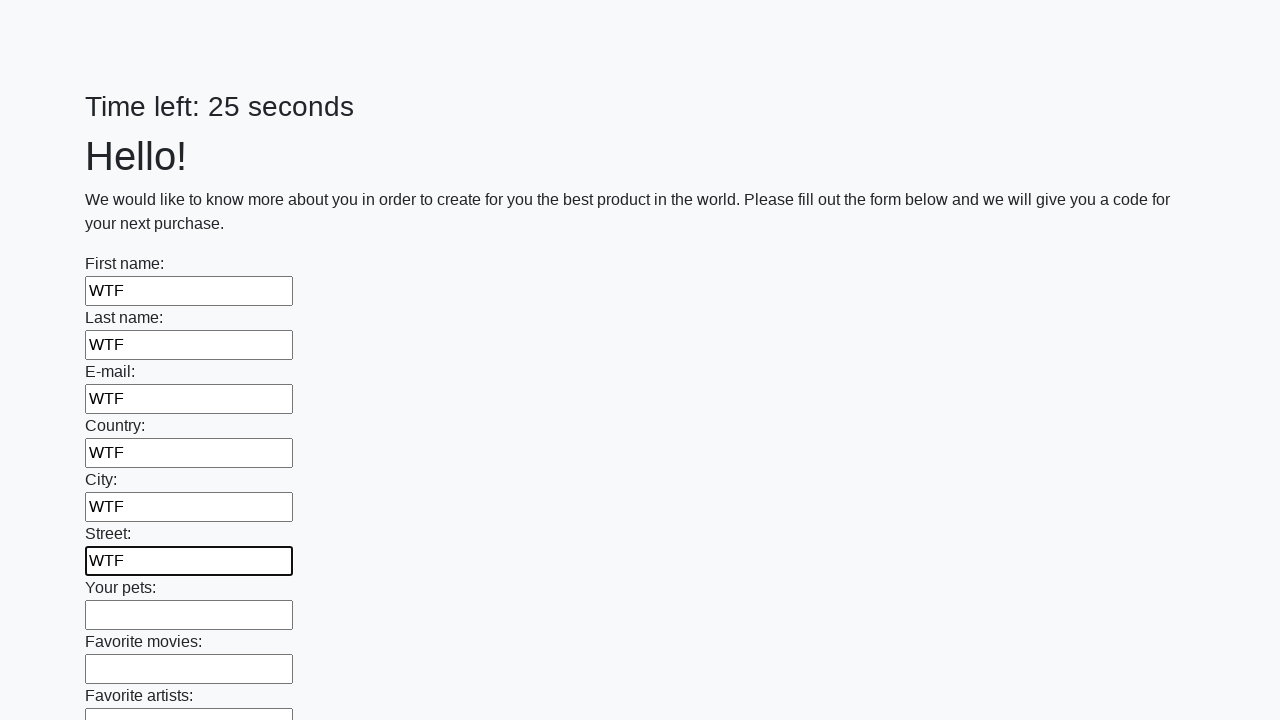

Filled text input field 7 of 100 with 'WTF' on [type="text"] >> nth=6
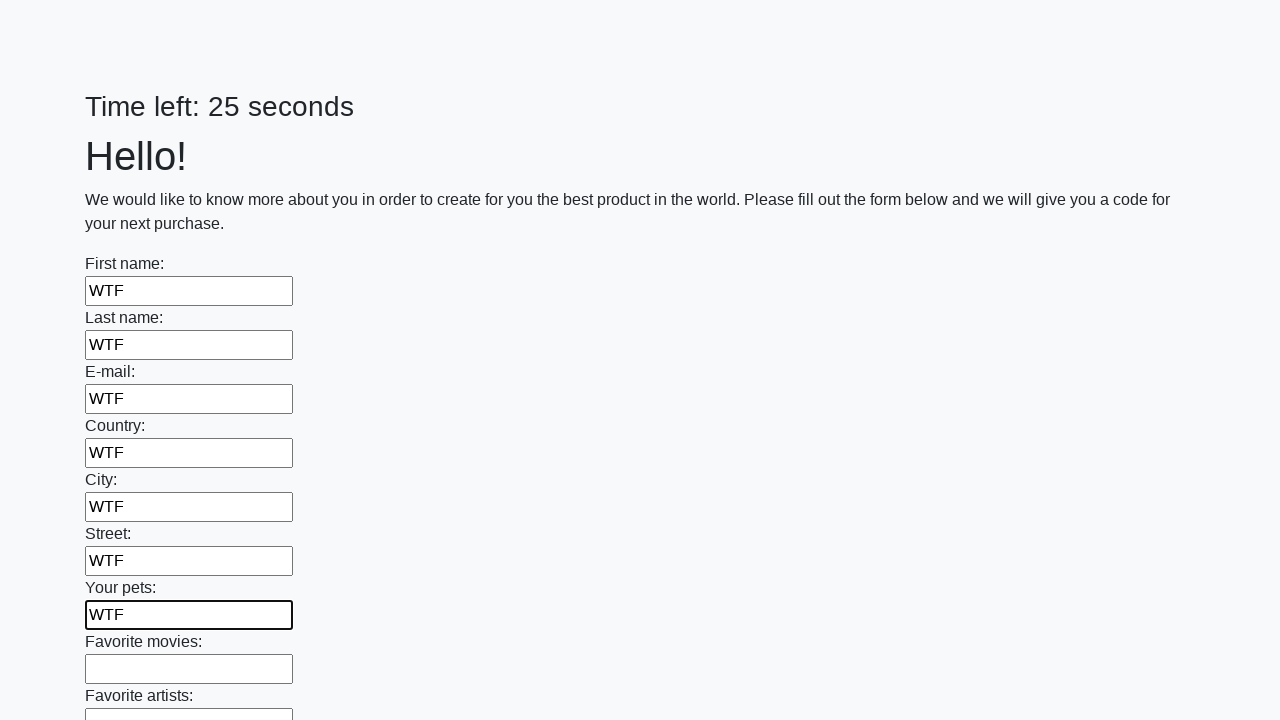

Filled text input field 8 of 100 with 'WTF' on [type="text"] >> nth=7
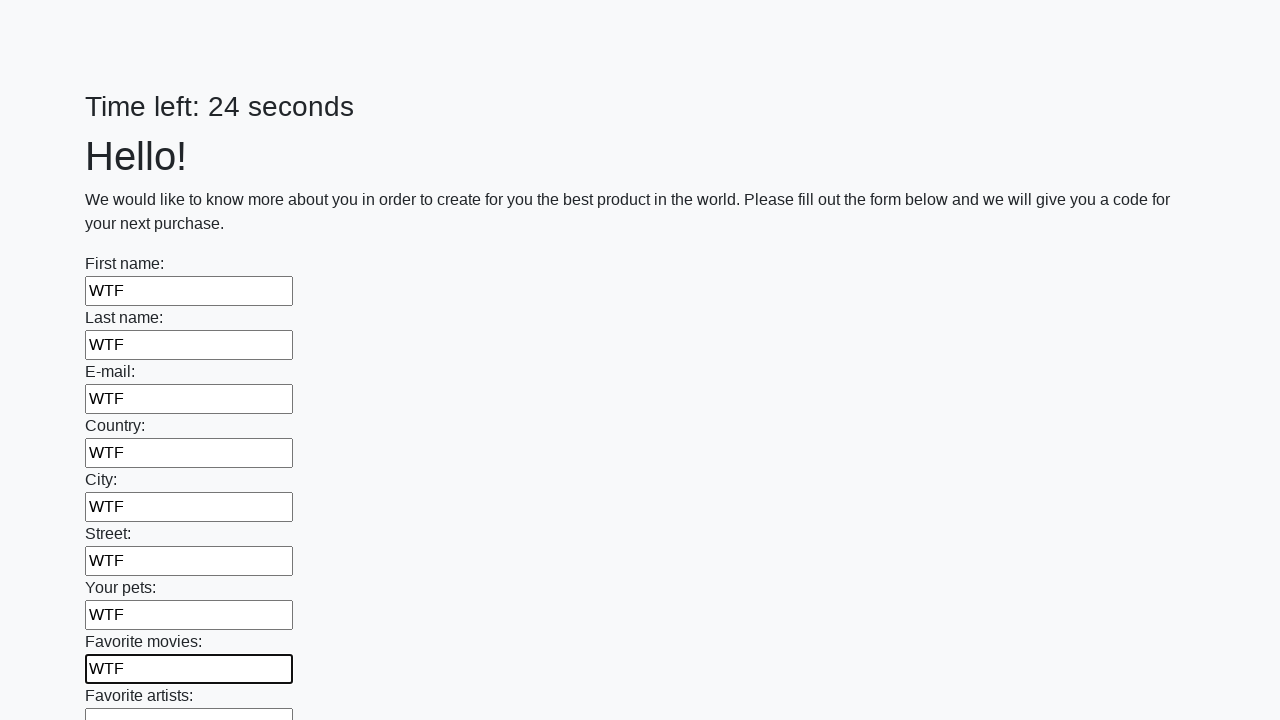

Filled text input field 9 of 100 with 'WTF' on [type="text"] >> nth=8
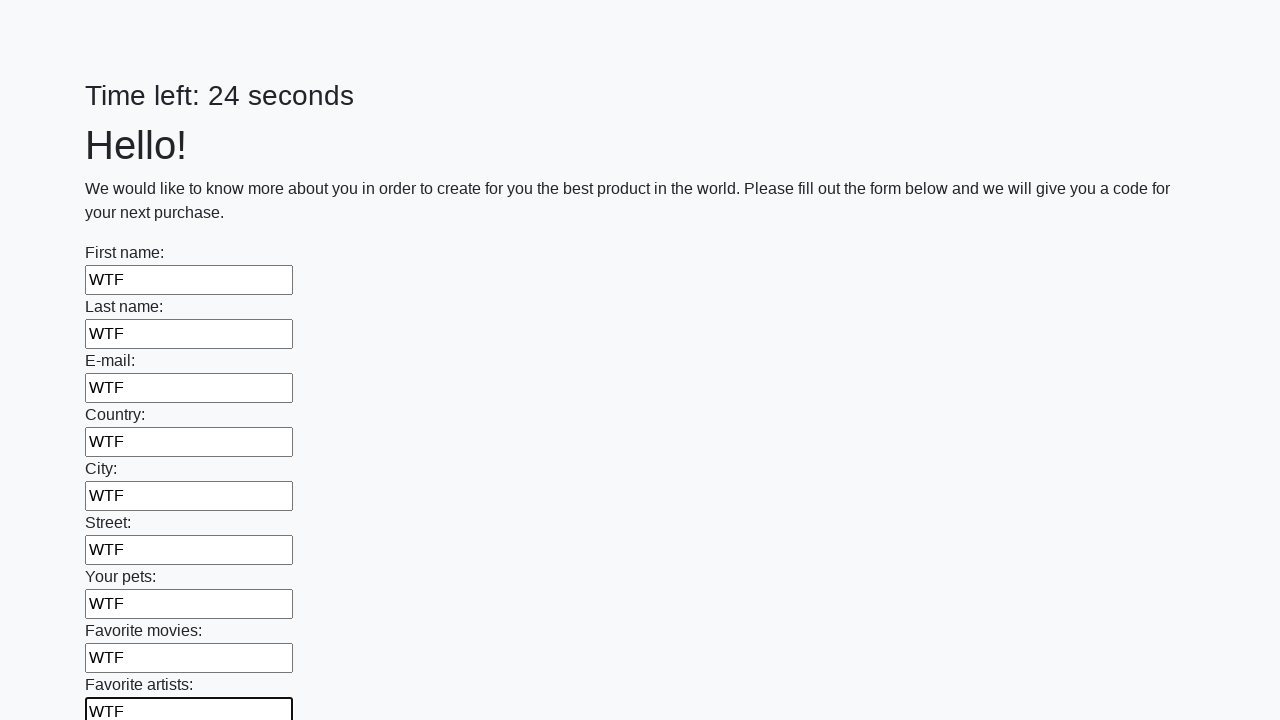

Filled text input field 10 of 100 with 'WTF' on [type="text"] >> nth=9
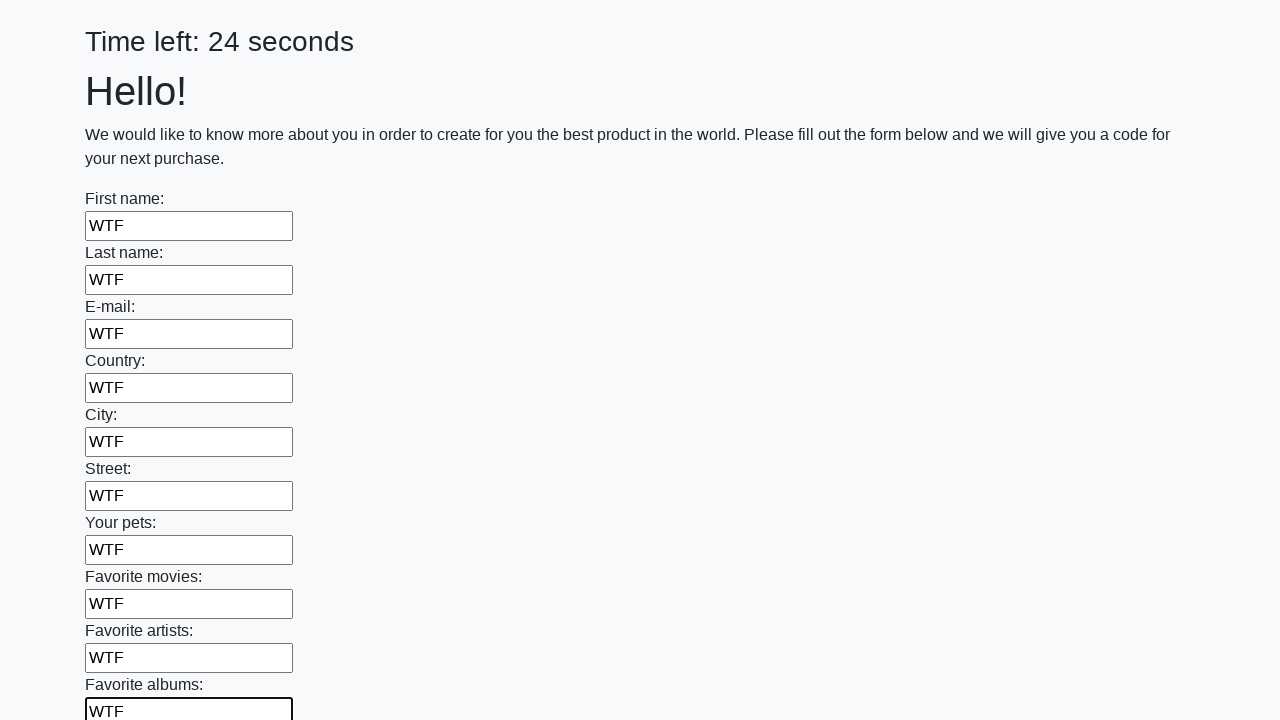

Filled text input field 11 of 100 with 'WTF' on [type="text"] >> nth=10
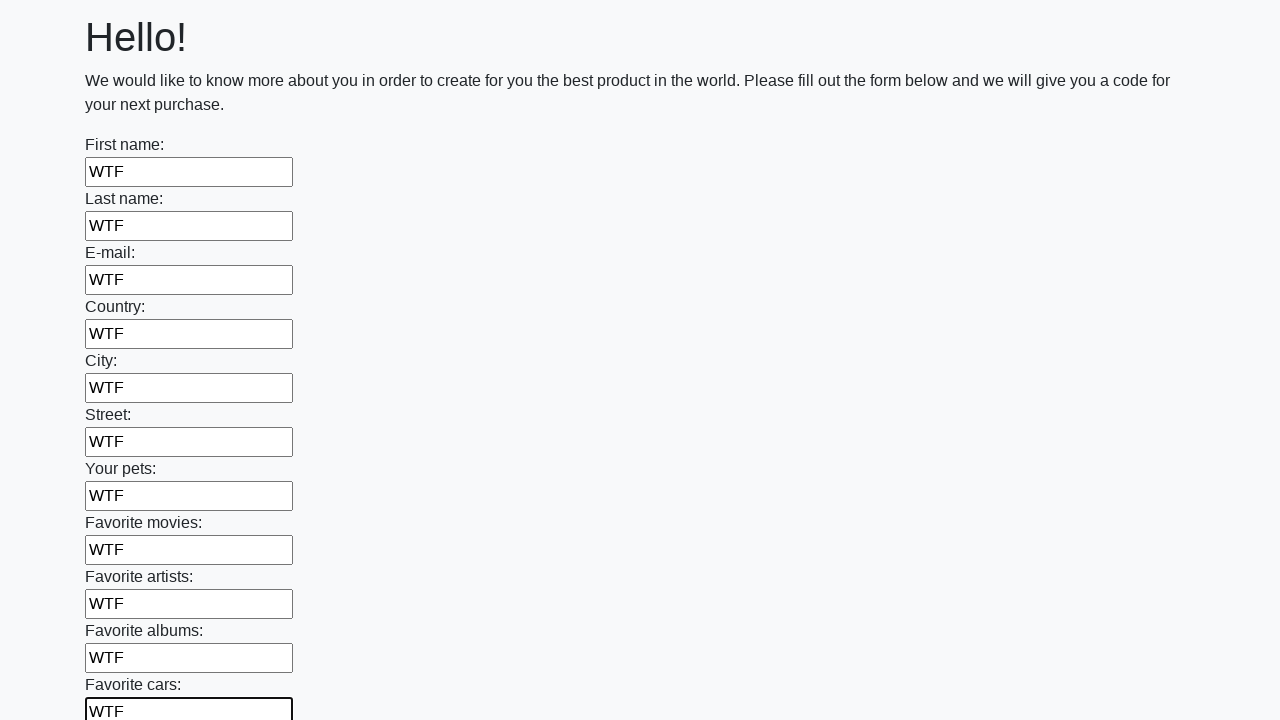

Filled text input field 12 of 100 with 'WTF' on [type="text"] >> nth=11
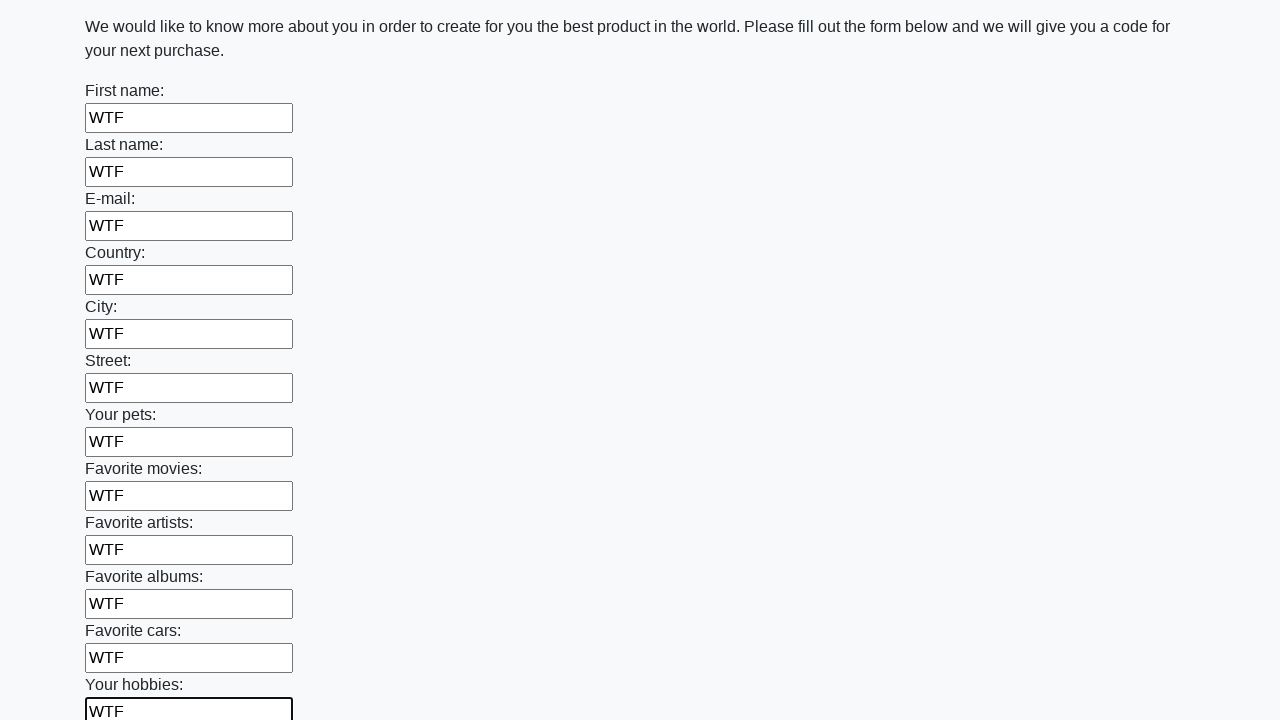

Filled text input field 13 of 100 with 'WTF' on [type="text"] >> nth=12
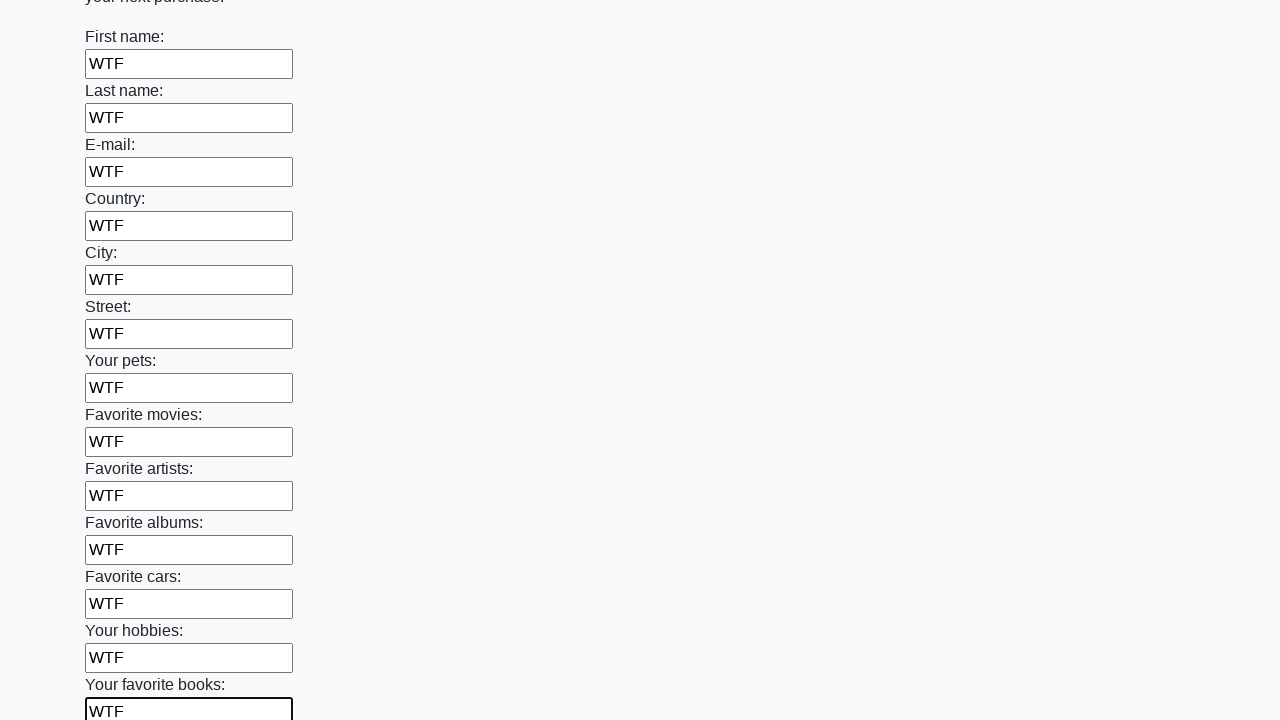

Filled text input field 14 of 100 with 'WTF' on [type="text"] >> nth=13
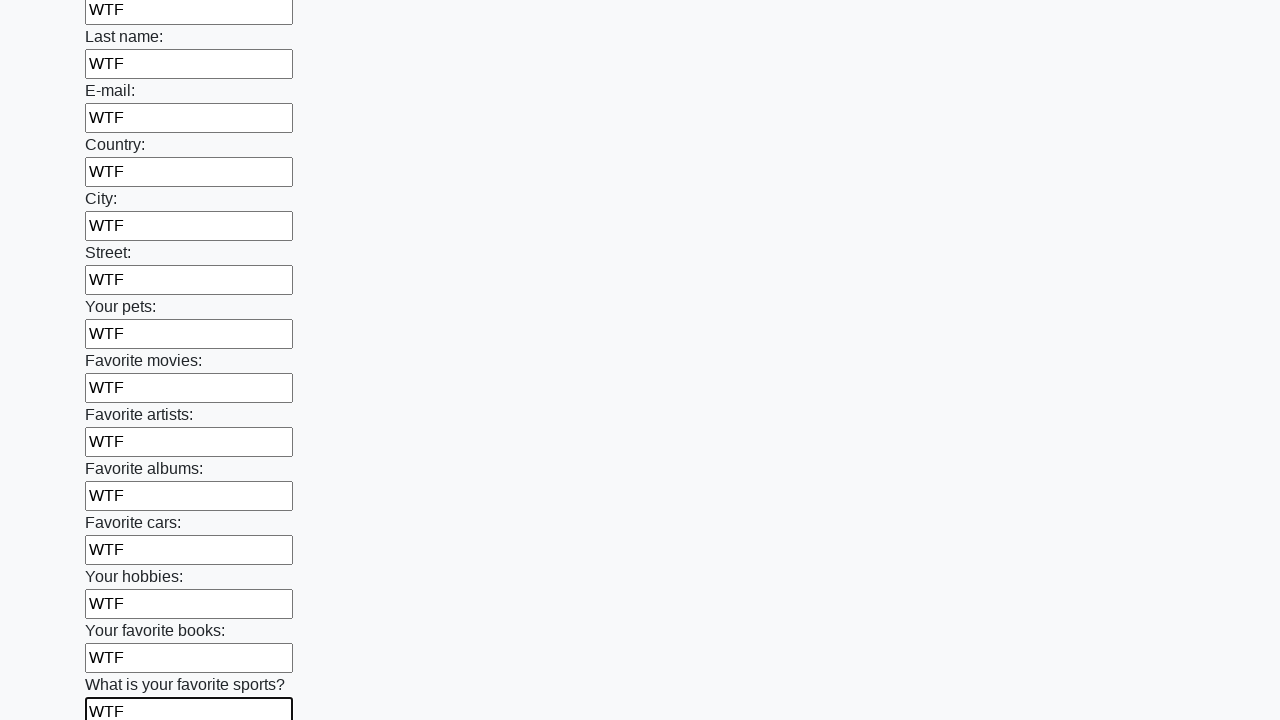

Filled text input field 15 of 100 with 'WTF' on [type="text"] >> nth=14
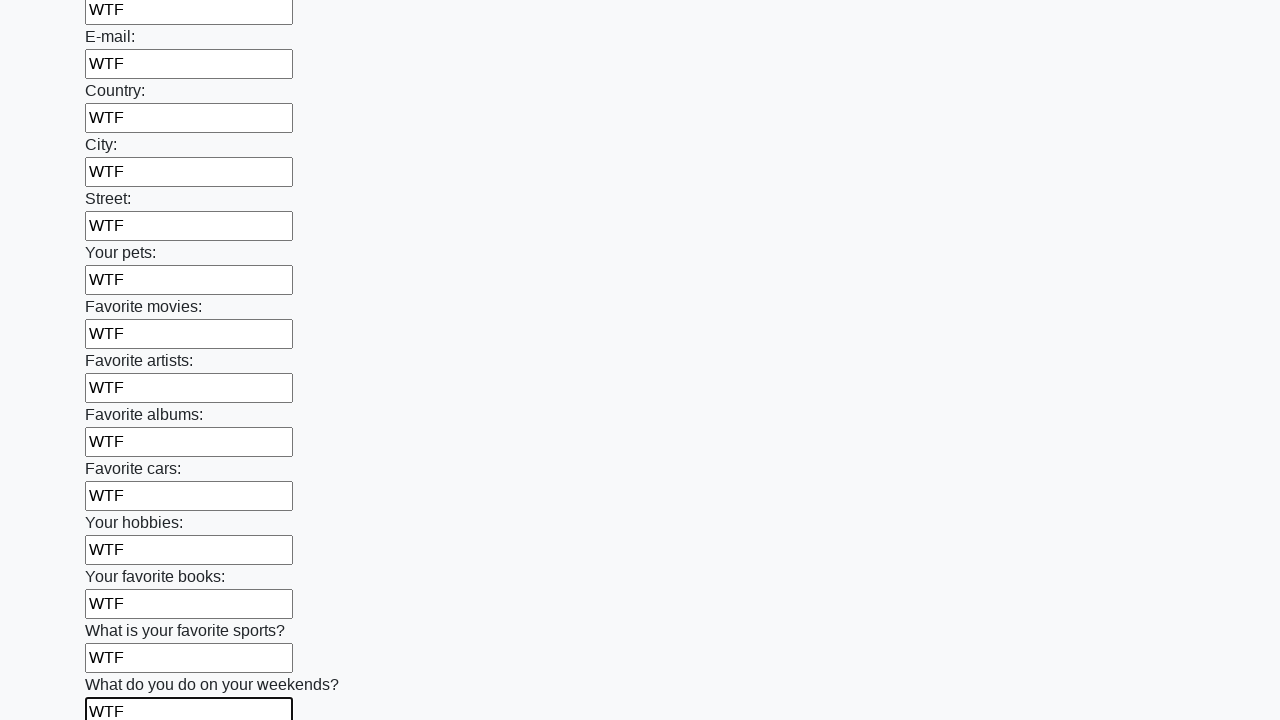

Filled text input field 16 of 100 with 'WTF' on [type="text"] >> nth=15
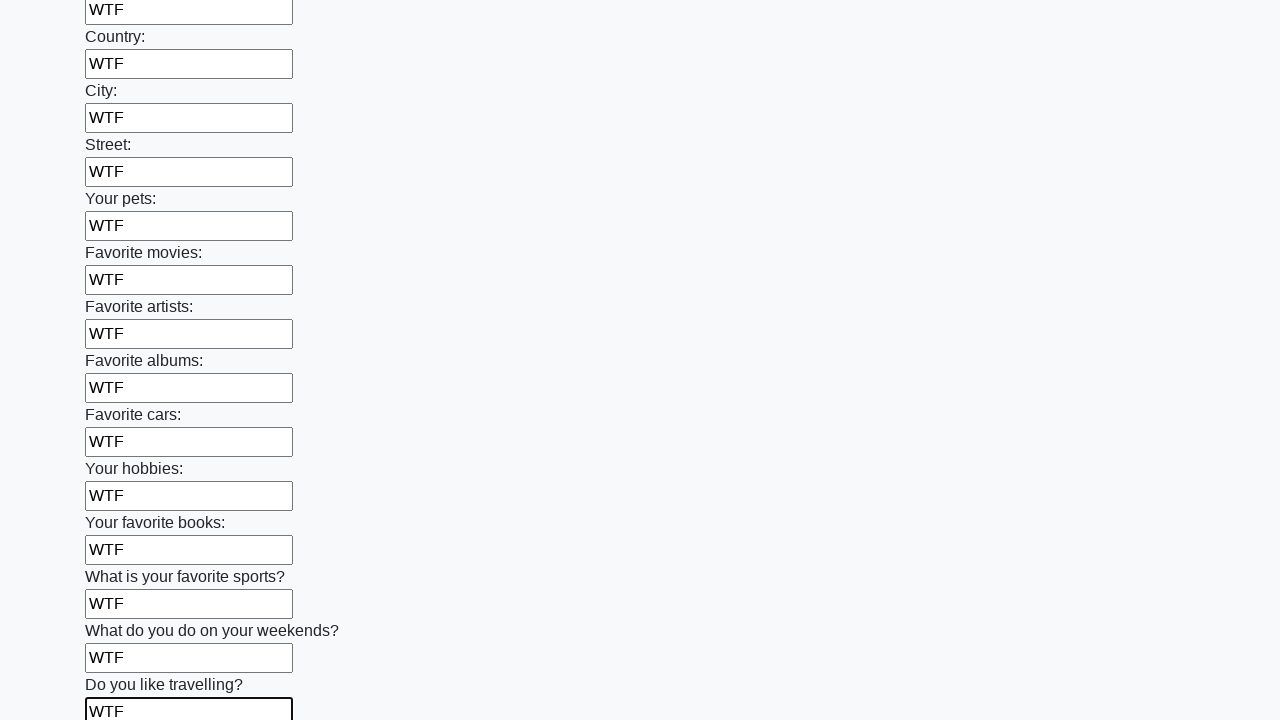

Filled text input field 17 of 100 with 'WTF' on [type="text"] >> nth=16
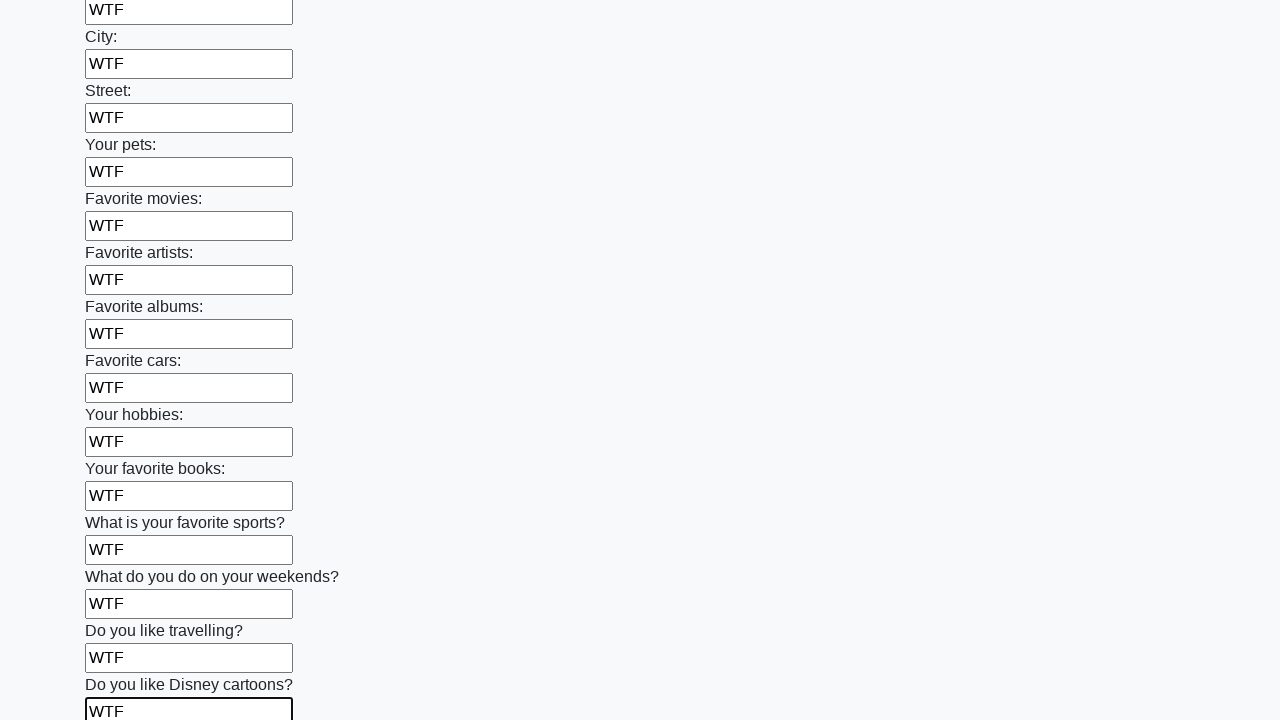

Filled text input field 18 of 100 with 'WTF' on [type="text"] >> nth=17
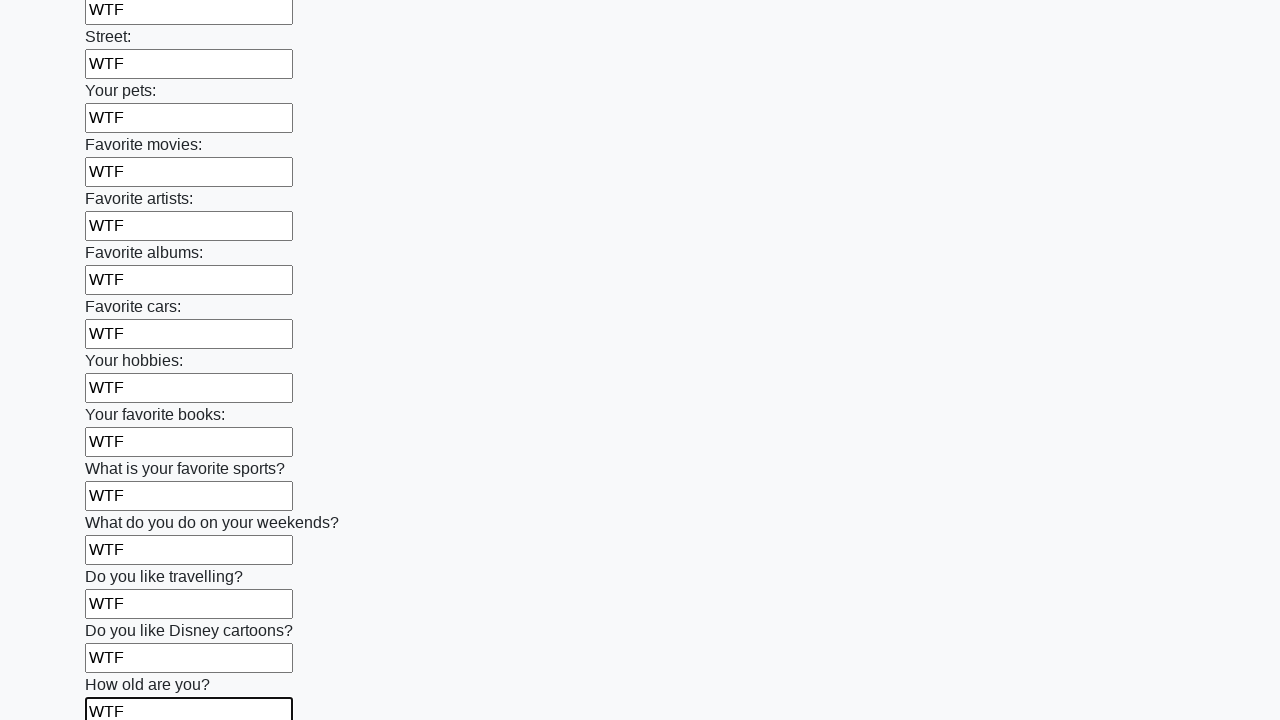

Filled text input field 19 of 100 with 'WTF' on [type="text"] >> nth=18
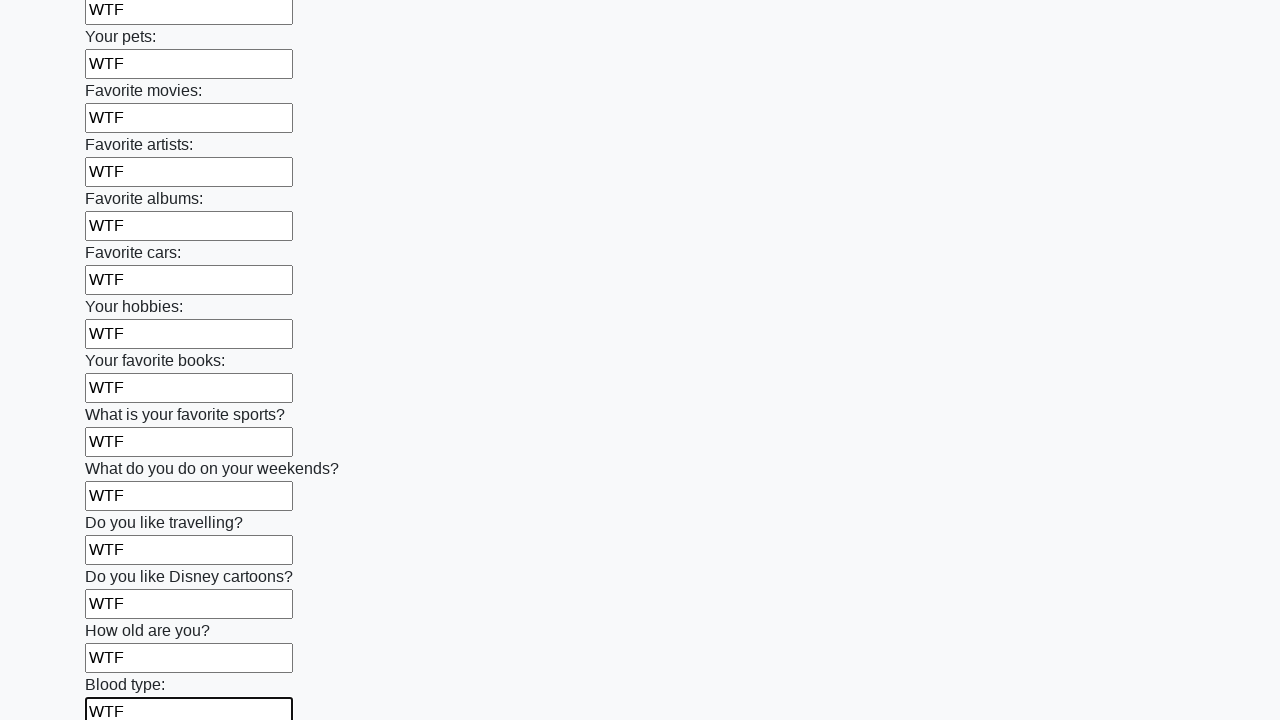

Filled text input field 20 of 100 with 'WTF' on [type="text"] >> nth=19
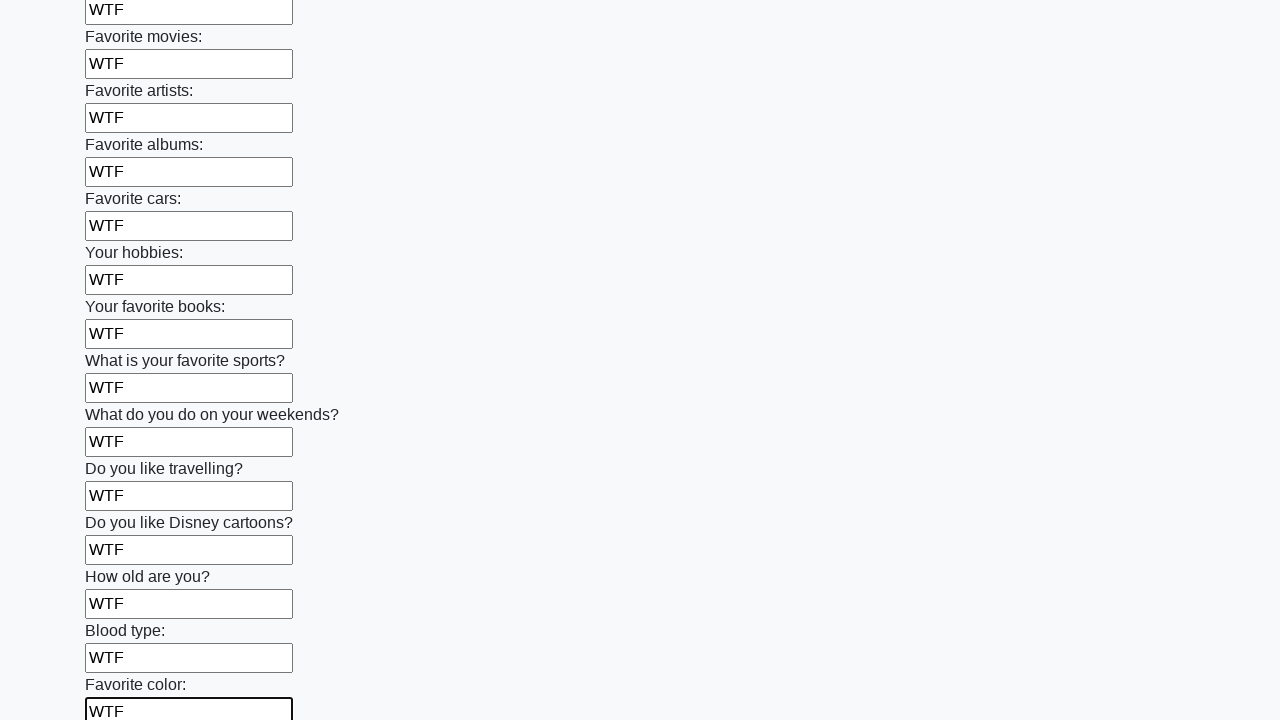

Filled text input field 21 of 100 with 'WTF' on [type="text"] >> nth=20
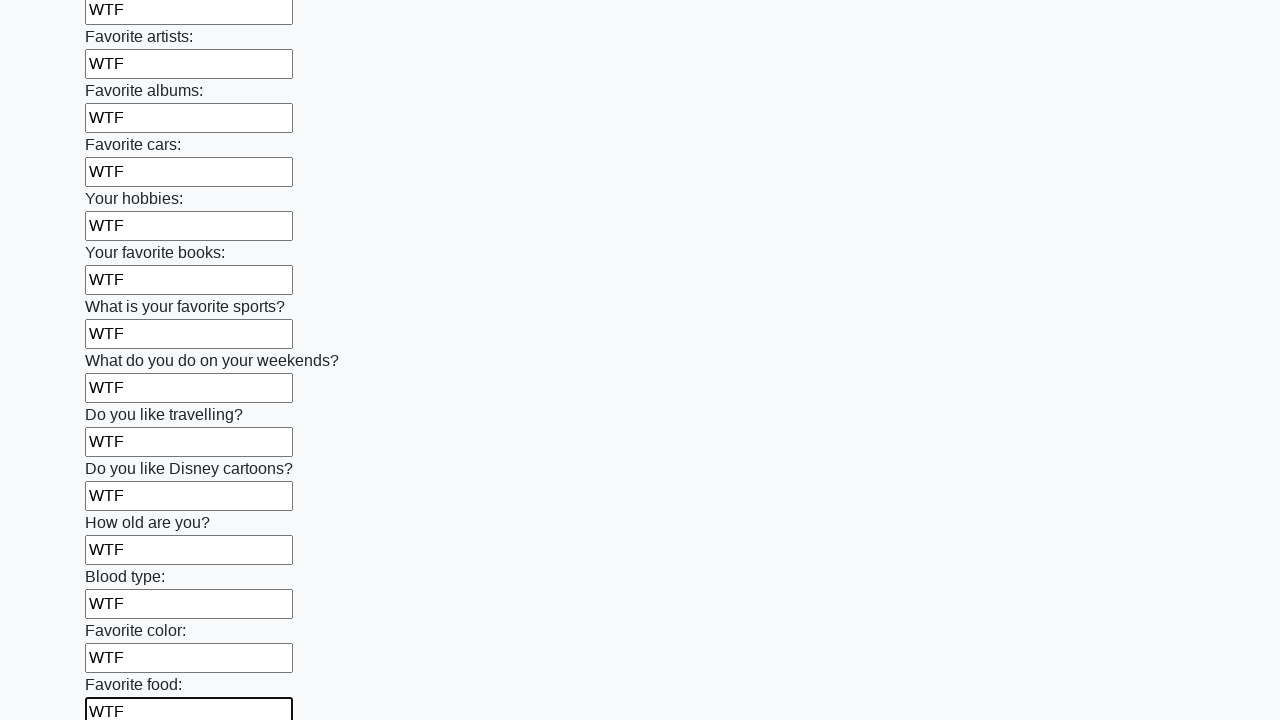

Filled text input field 22 of 100 with 'WTF' on [type="text"] >> nth=21
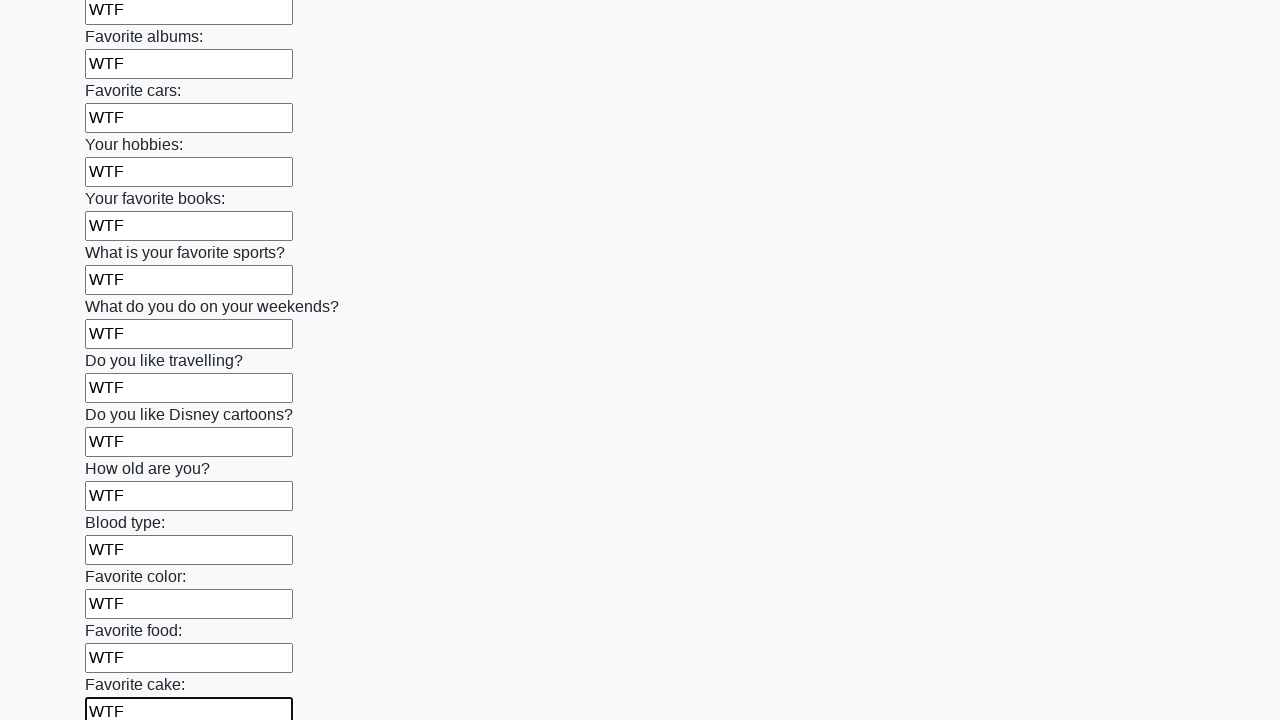

Filled text input field 23 of 100 with 'WTF' on [type="text"] >> nth=22
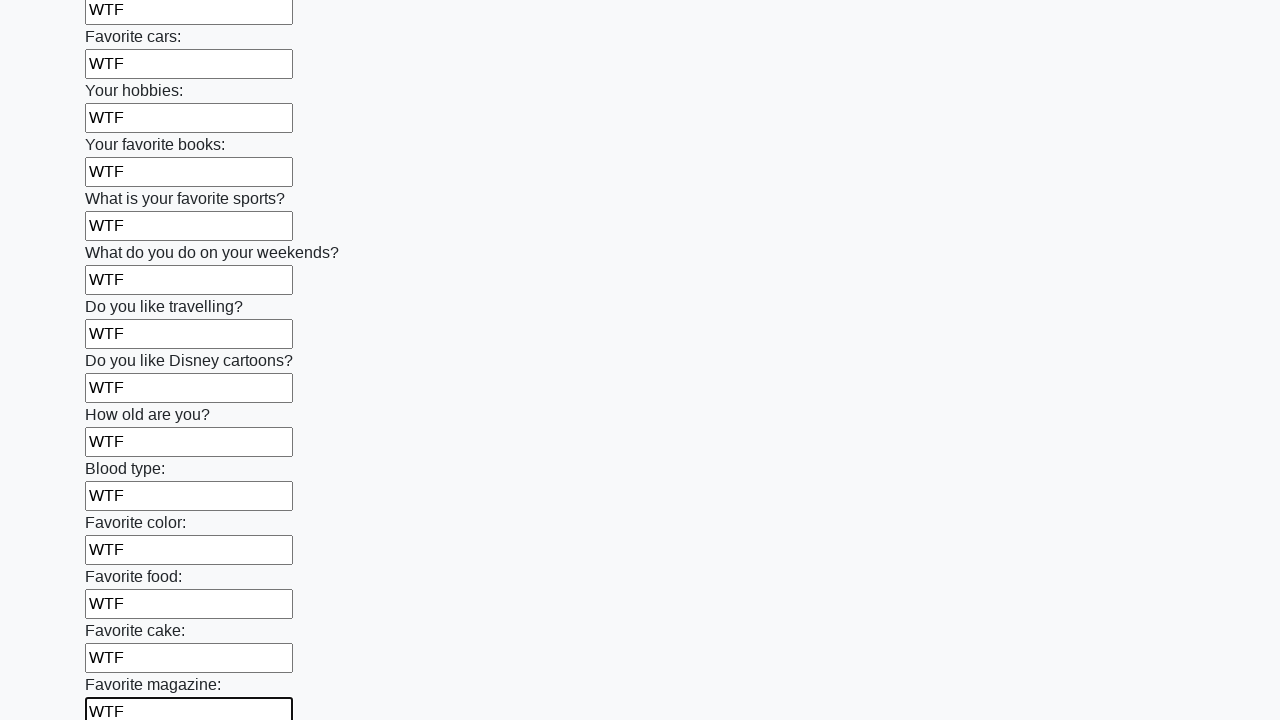

Filled text input field 24 of 100 with 'WTF' on [type="text"] >> nth=23
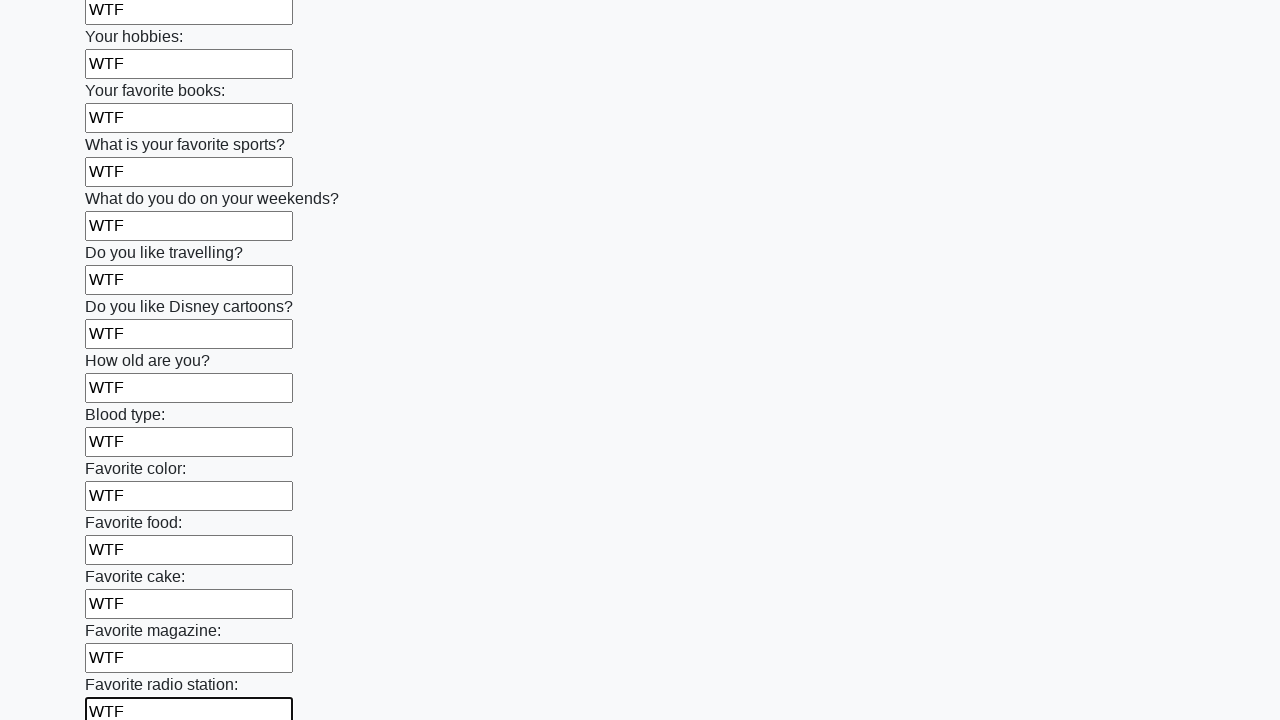

Filled text input field 25 of 100 with 'WTF' on [type="text"] >> nth=24
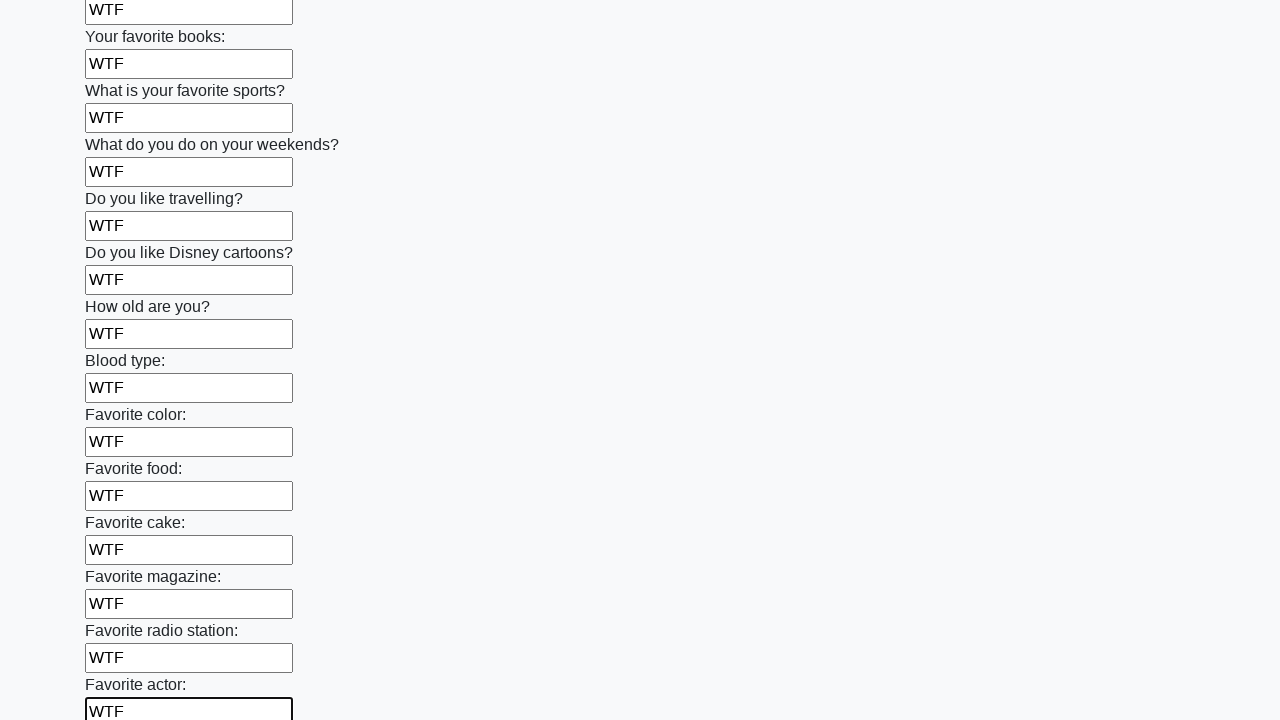

Filled text input field 26 of 100 with 'WTF' on [type="text"] >> nth=25
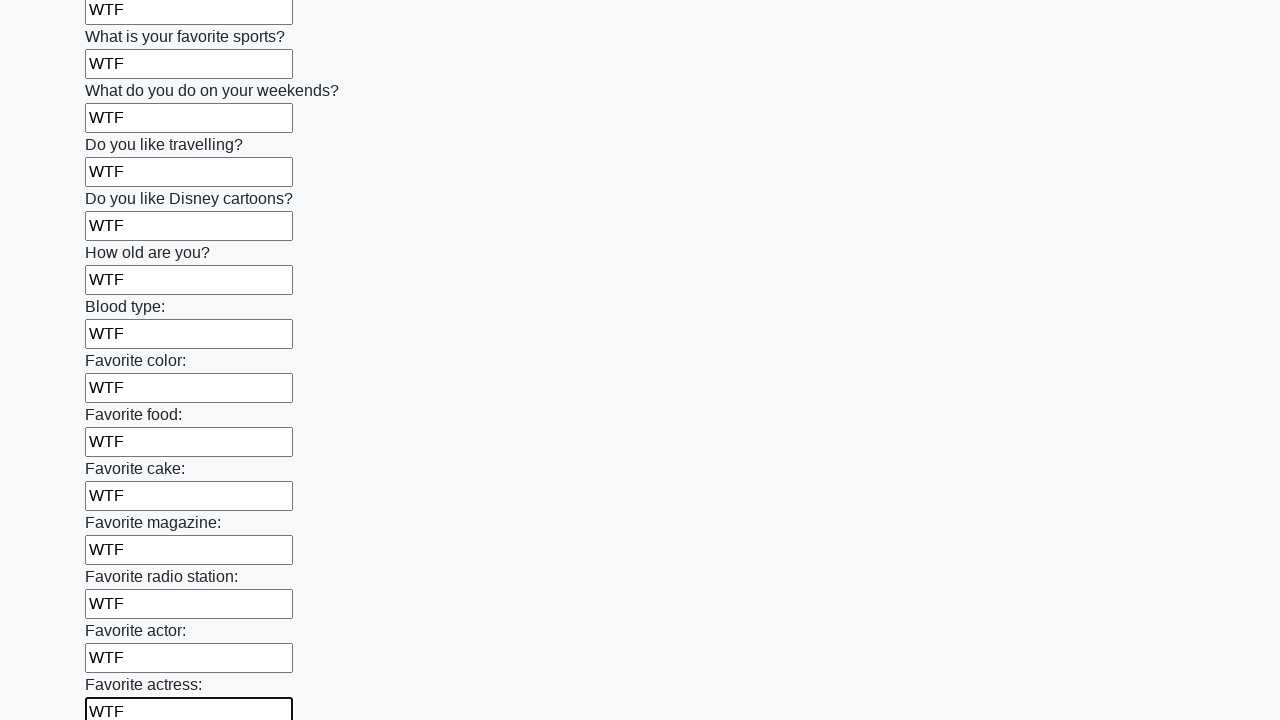

Filled text input field 27 of 100 with 'WTF' on [type="text"] >> nth=26
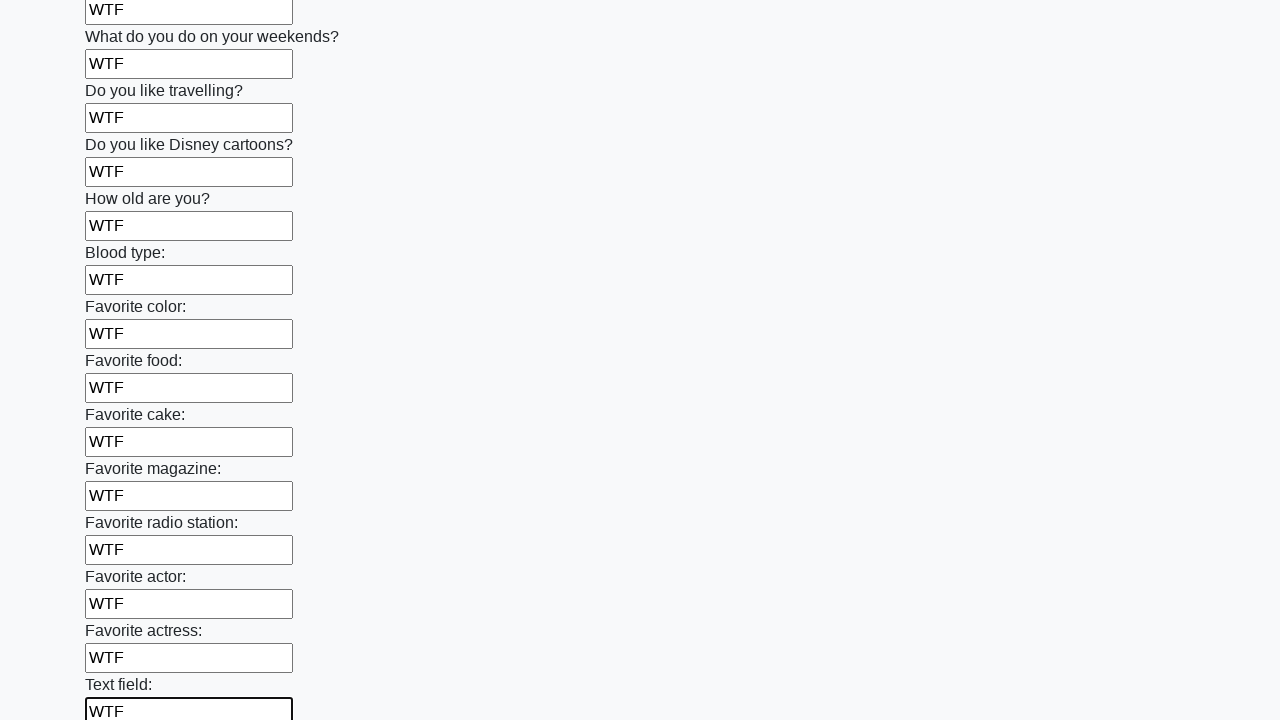

Filled text input field 28 of 100 with 'WTF' on [type="text"] >> nth=27
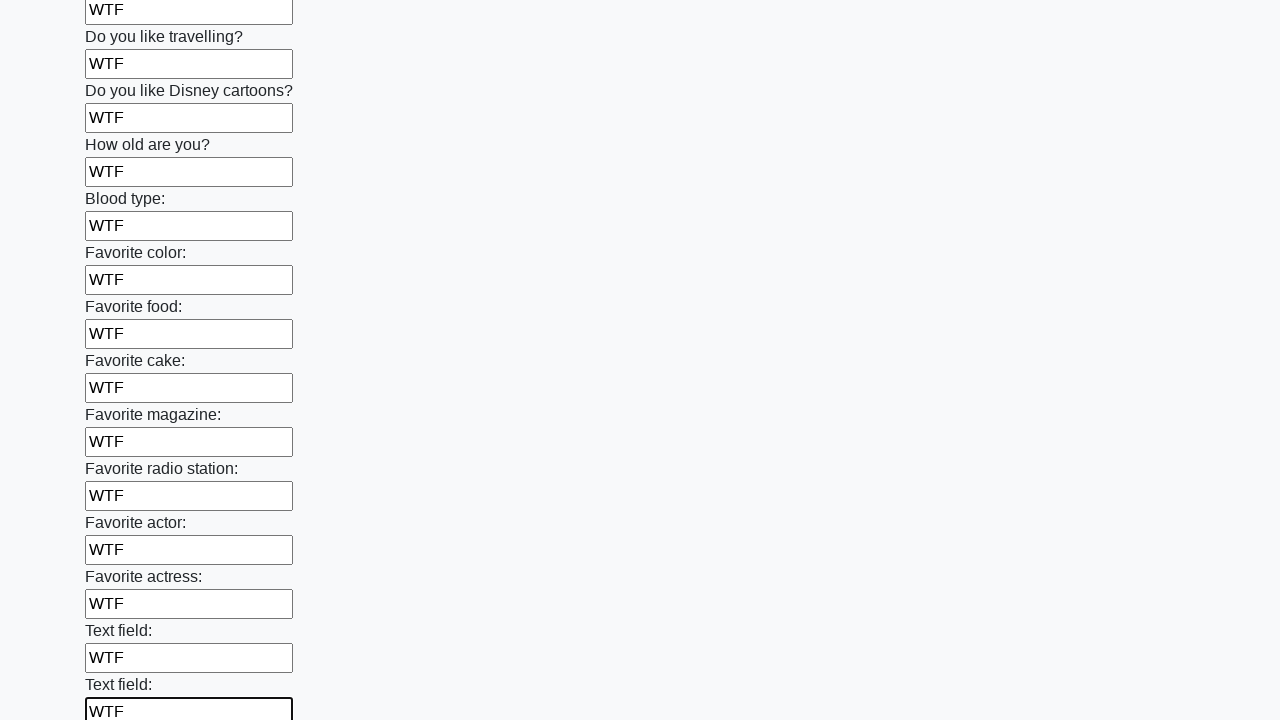

Filled text input field 29 of 100 with 'WTF' on [type="text"] >> nth=28
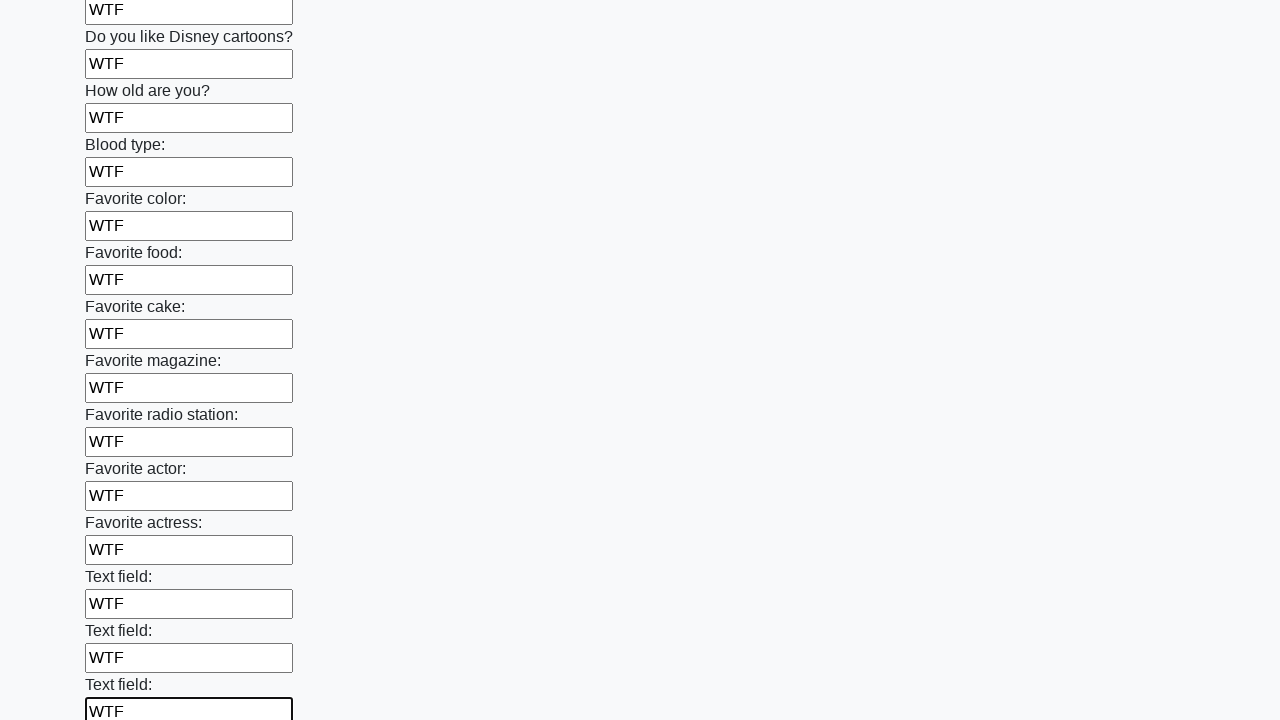

Filled text input field 30 of 100 with 'WTF' on [type="text"] >> nth=29
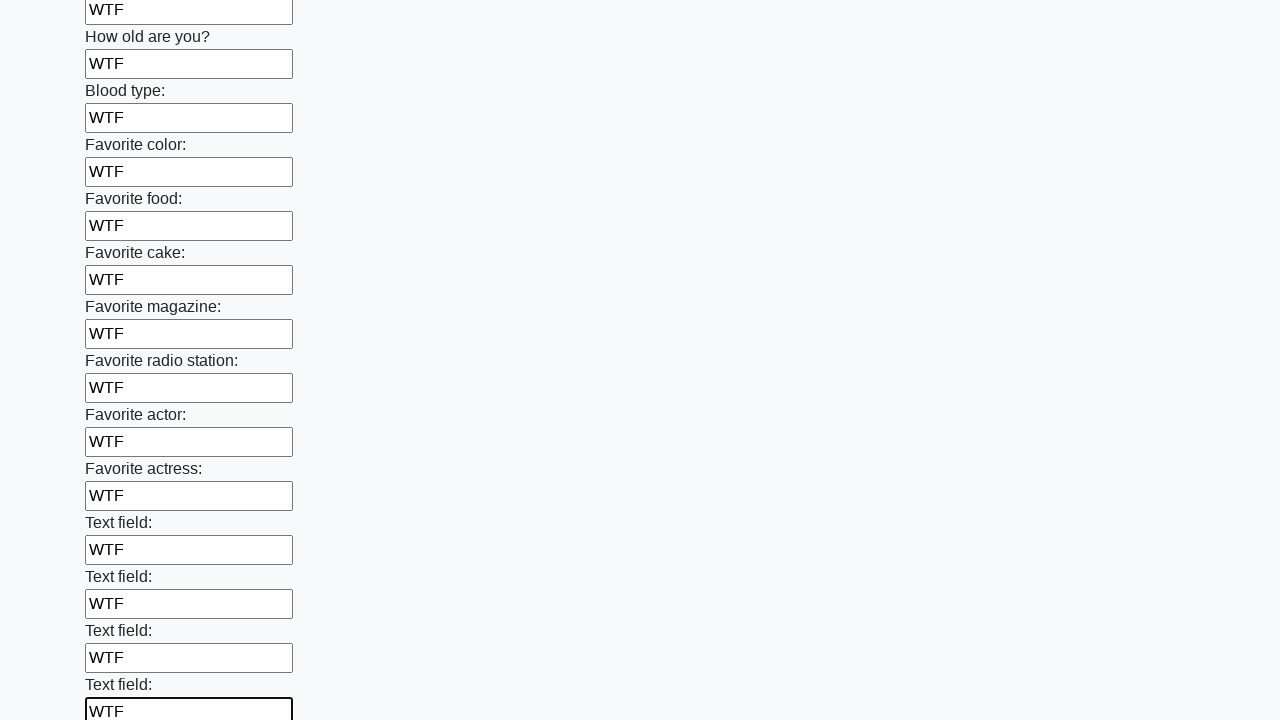

Filled text input field 31 of 100 with 'WTF' on [type="text"] >> nth=30
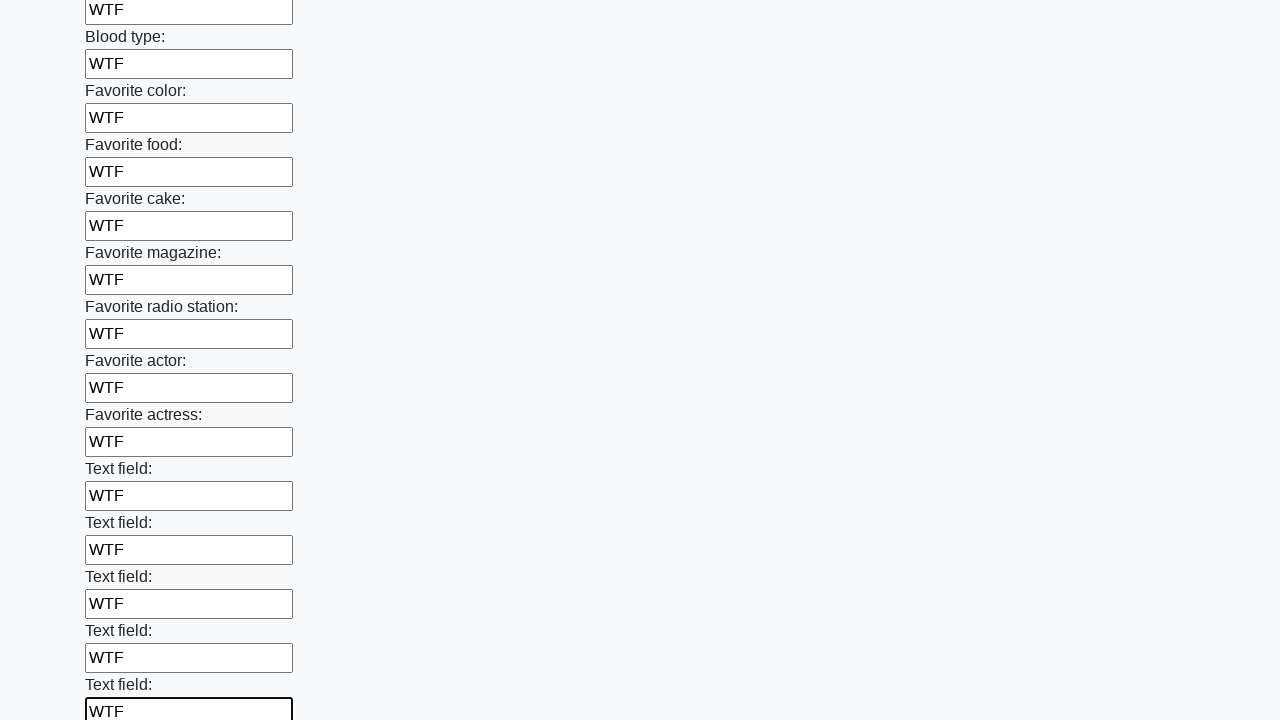

Filled text input field 32 of 100 with 'WTF' on [type="text"] >> nth=31
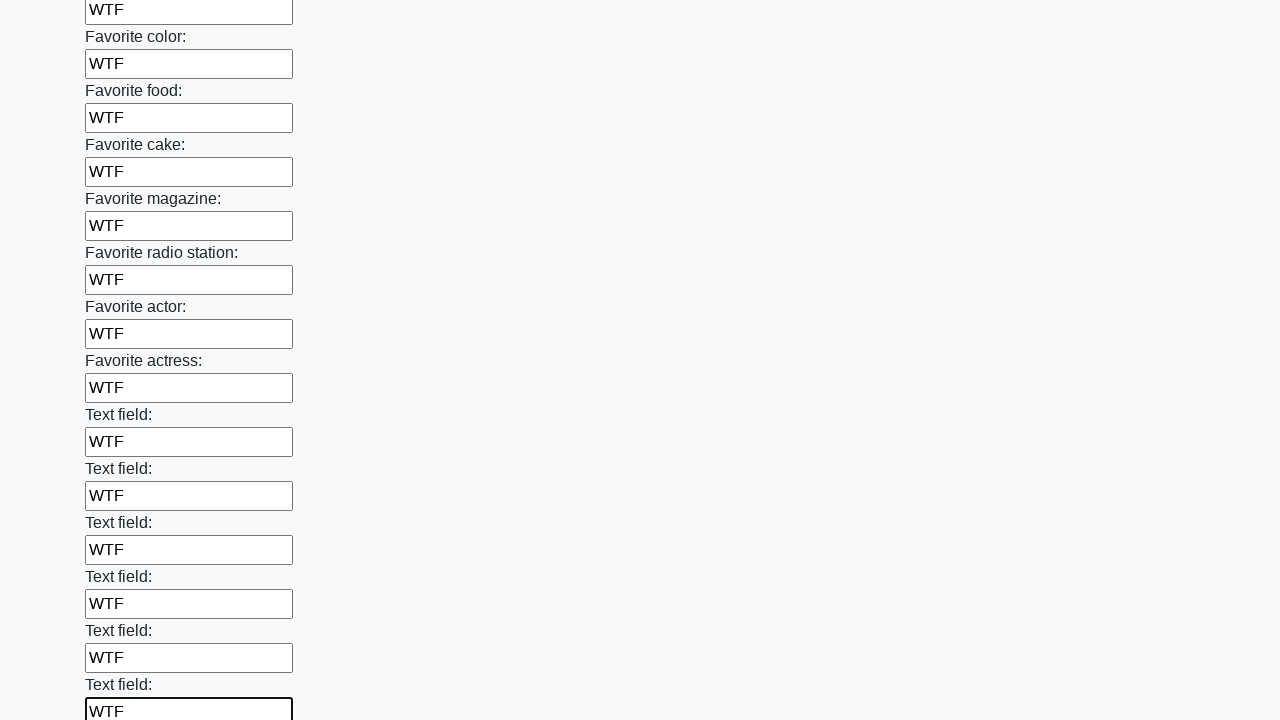

Filled text input field 33 of 100 with 'WTF' on [type="text"] >> nth=32
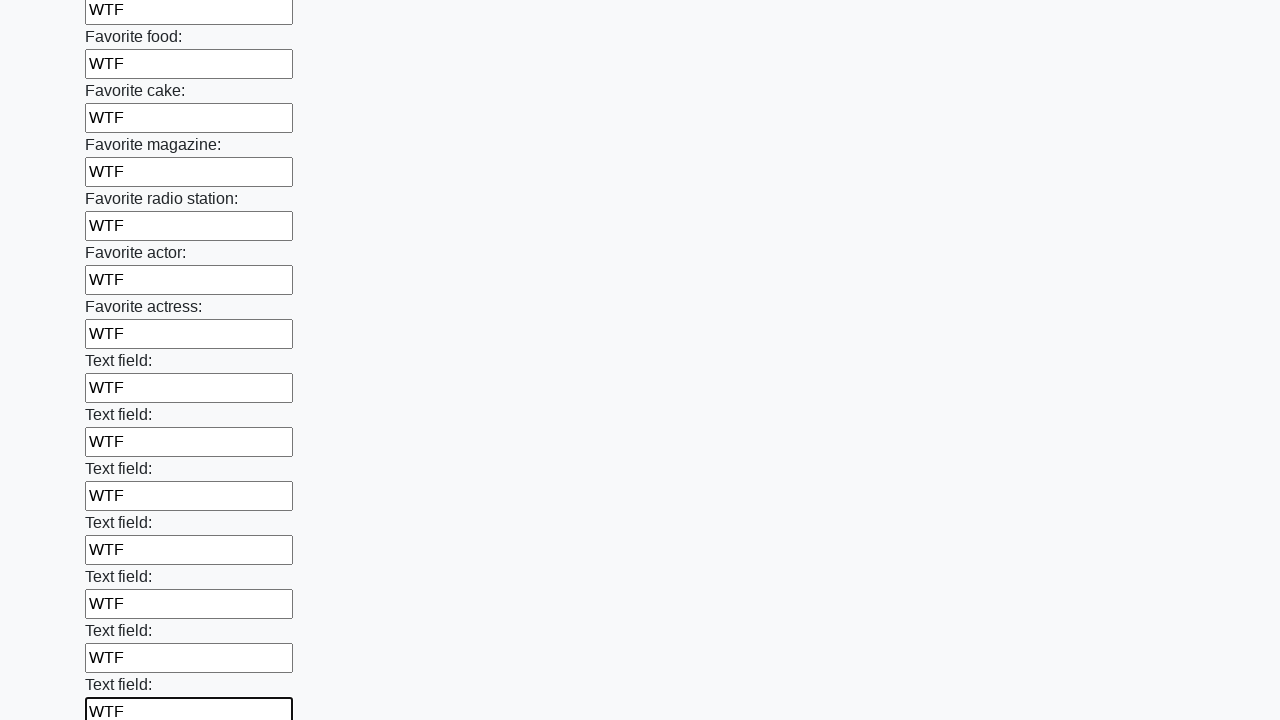

Filled text input field 34 of 100 with 'WTF' on [type="text"] >> nth=33
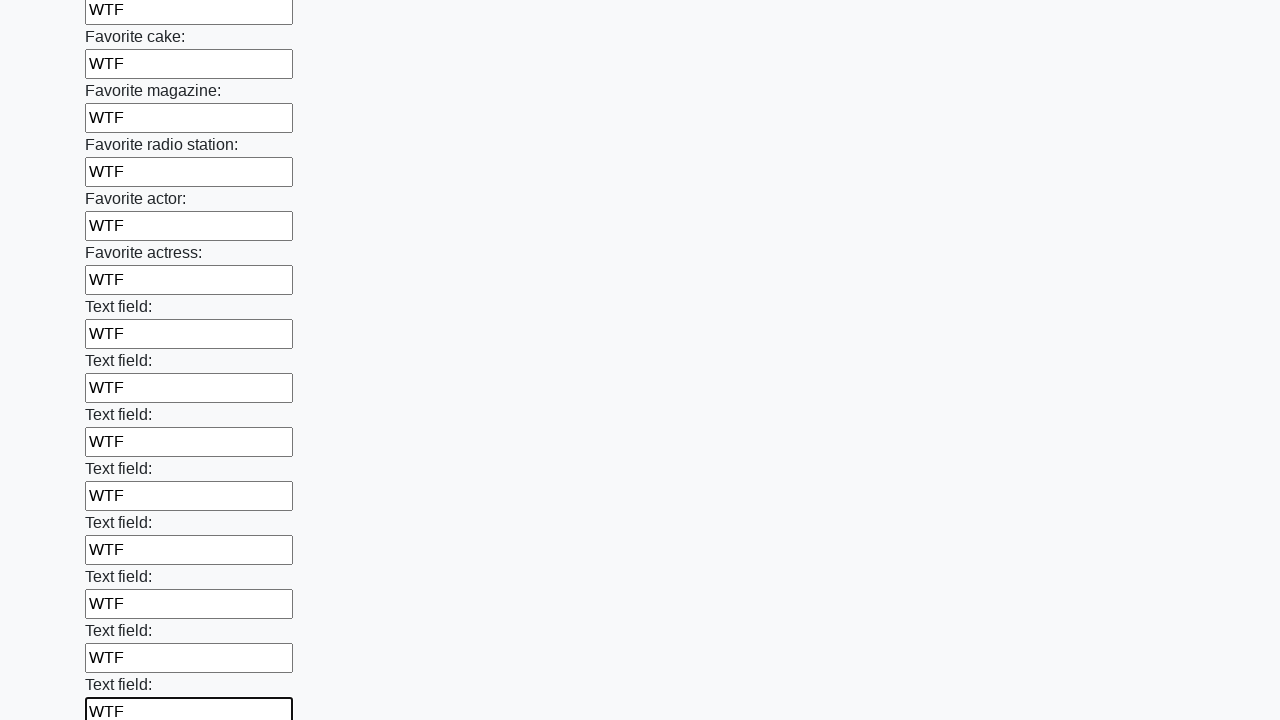

Filled text input field 35 of 100 with 'WTF' on [type="text"] >> nth=34
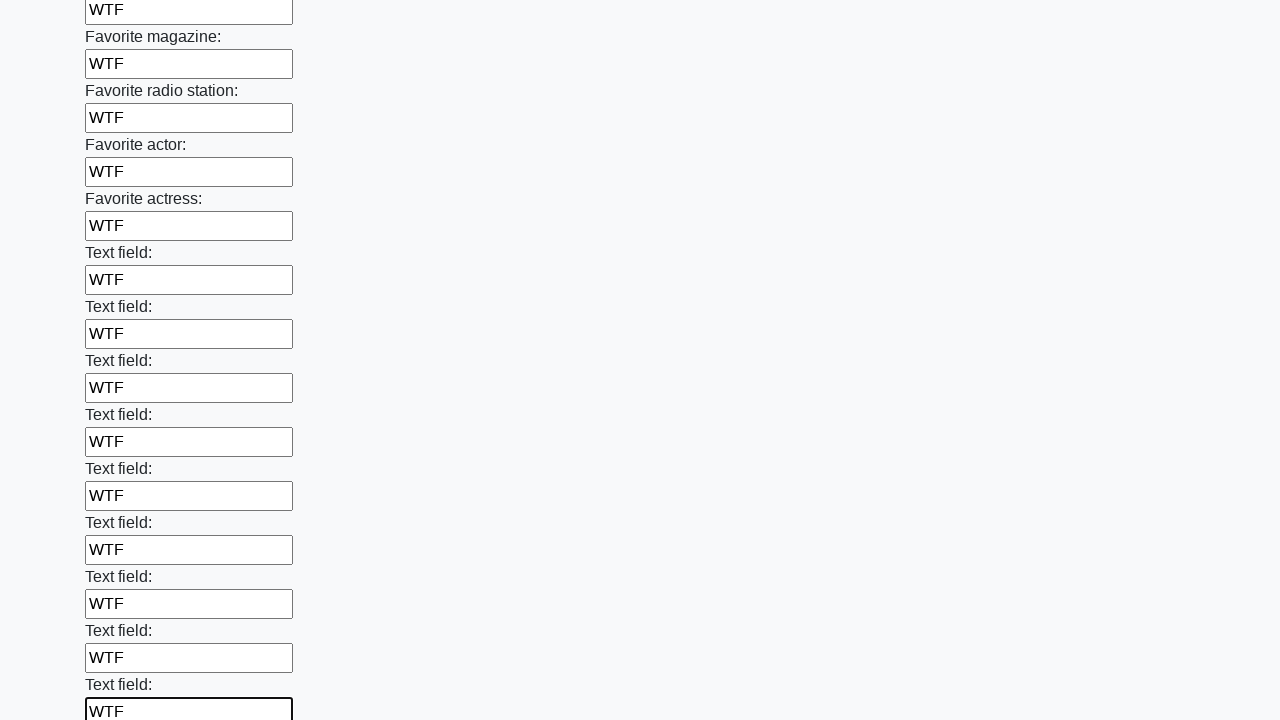

Filled text input field 36 of 100 with 'WTF' on [type="text"] >> nth=35
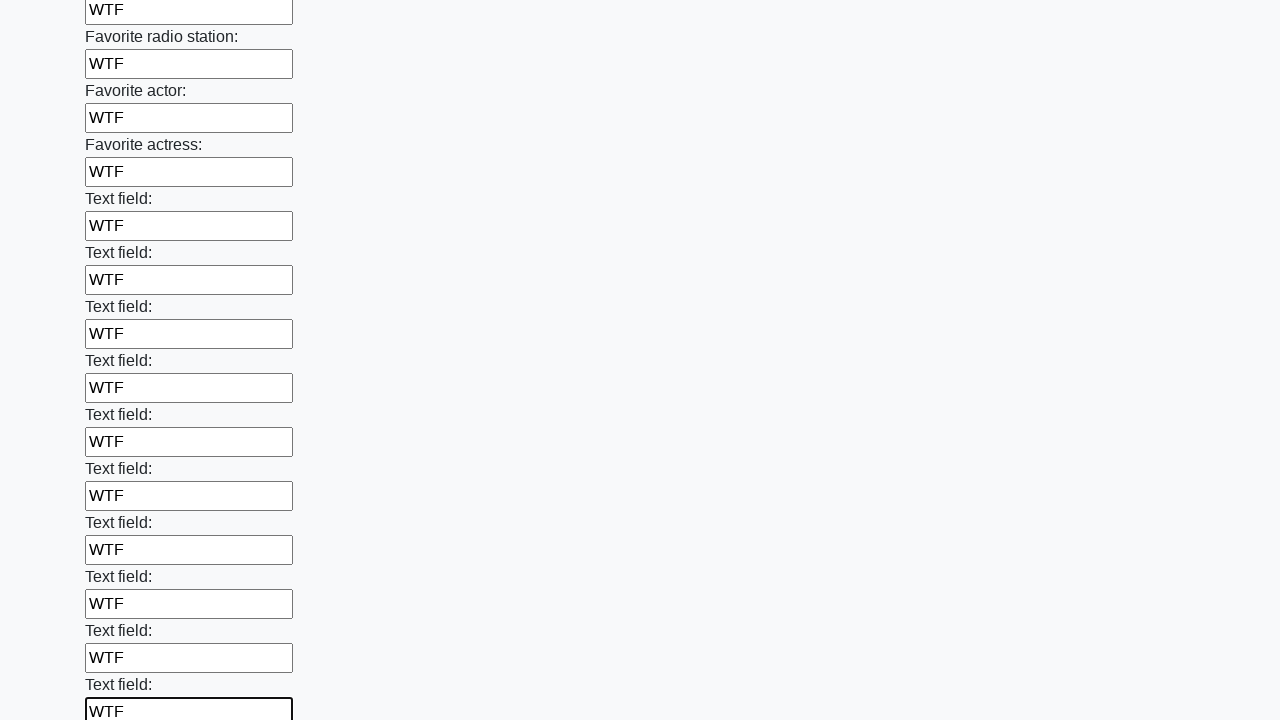

Filled text input field 37 of 100 with 'WTF' on [type="text"] >> nth=36
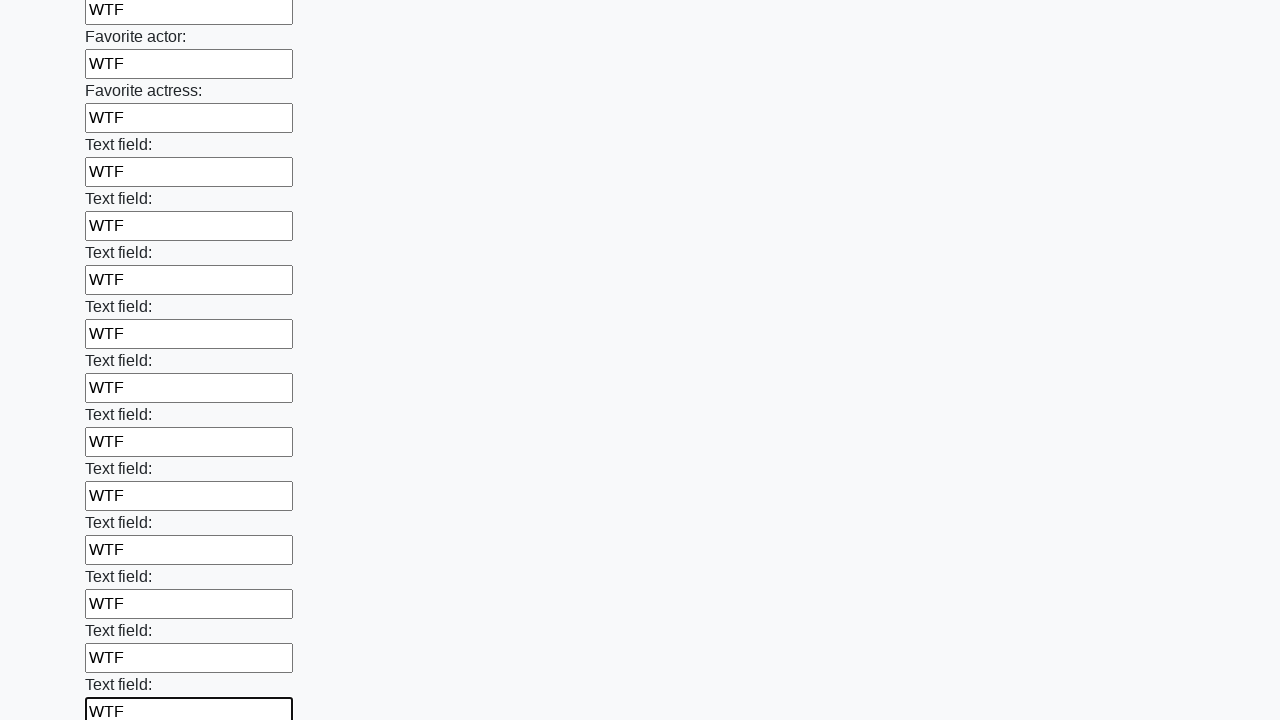

Filled text input field 38 of 100 with 'WTF' on [type="text"] >> nth=37
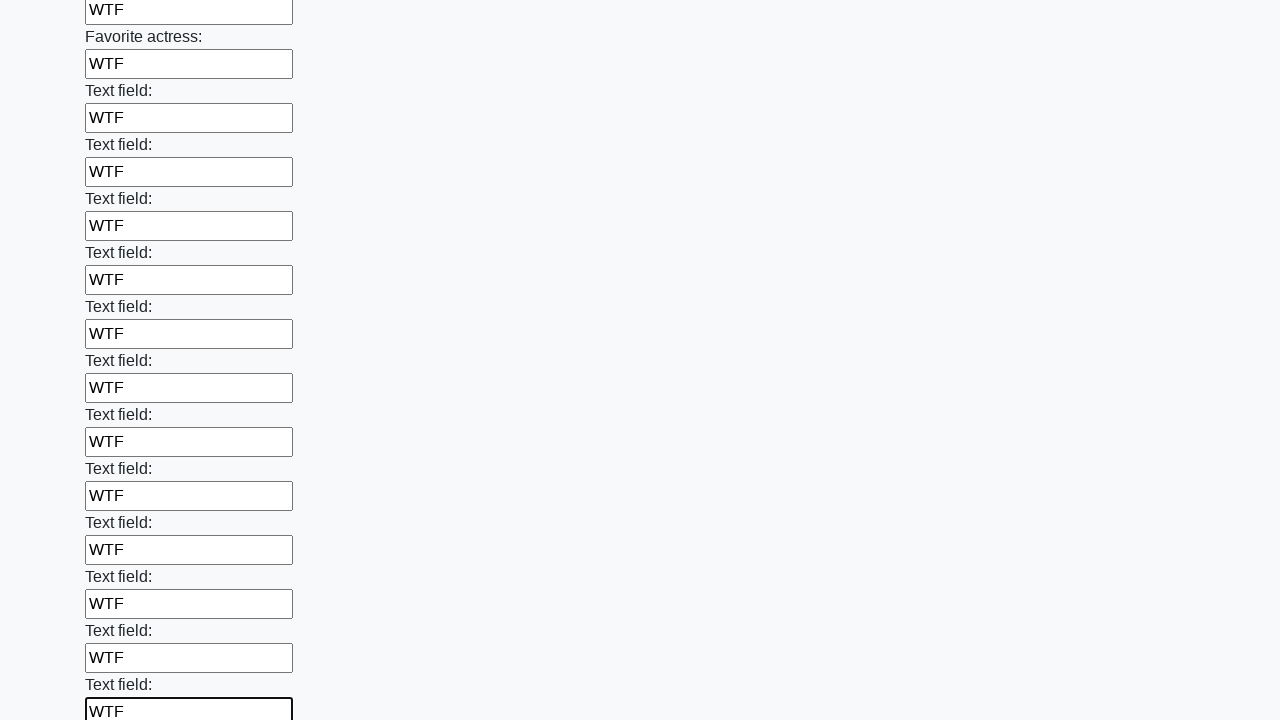

Filled text input field 39 of 100 with 'WTF' on [type="text"] >> nth=38
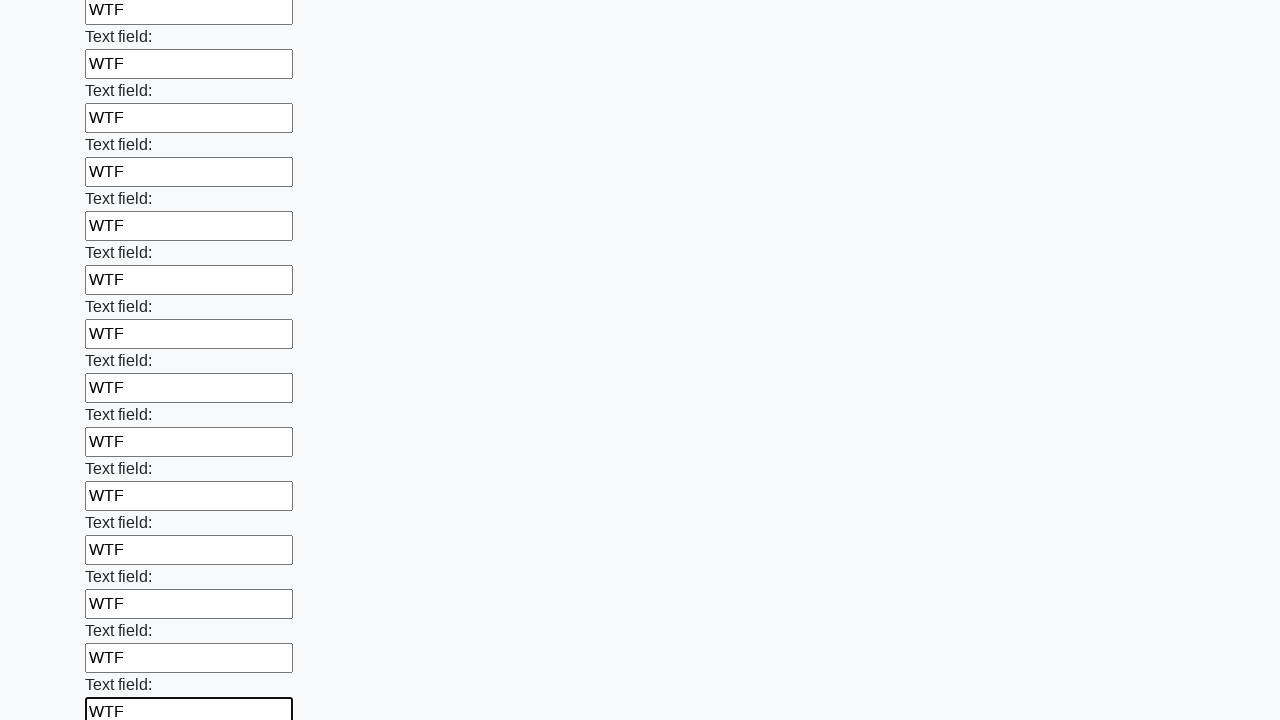

Filled text input field 40 of 100 with 'WTF' on [type="text"] >> nth=39
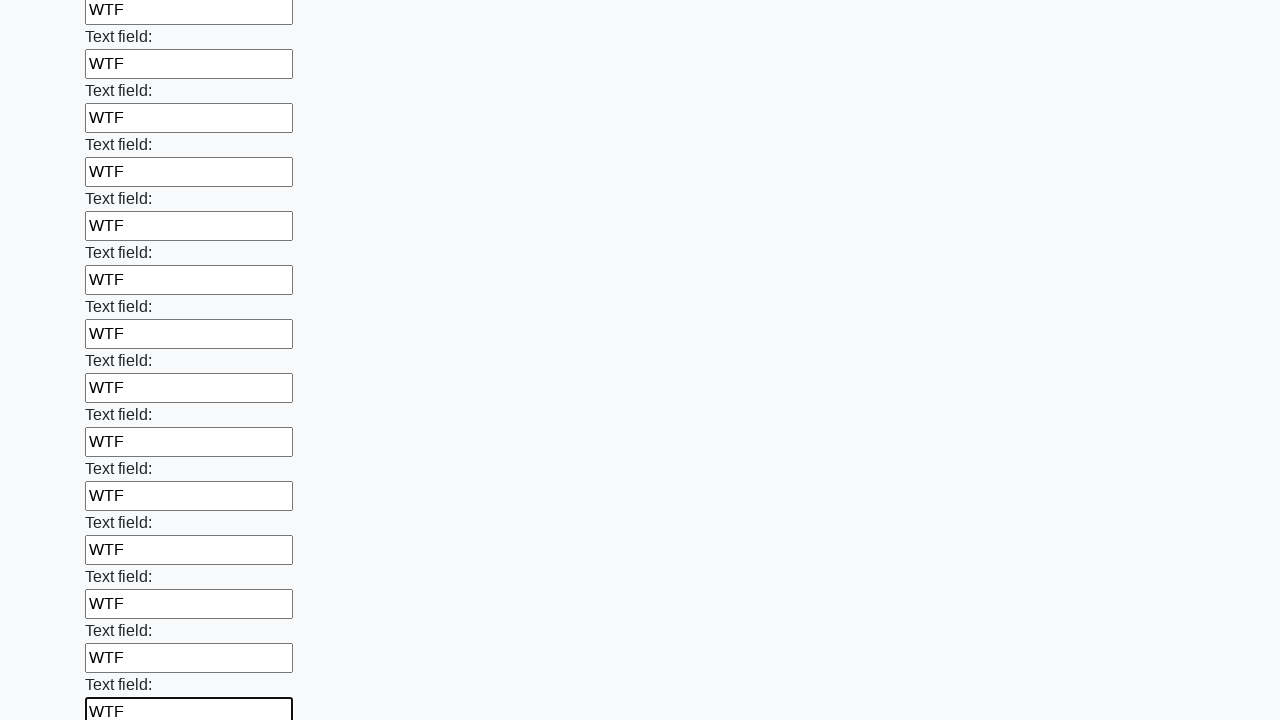

Filled text input field 41 of 100 with 'WTF' on [type="text"] >> nth=40
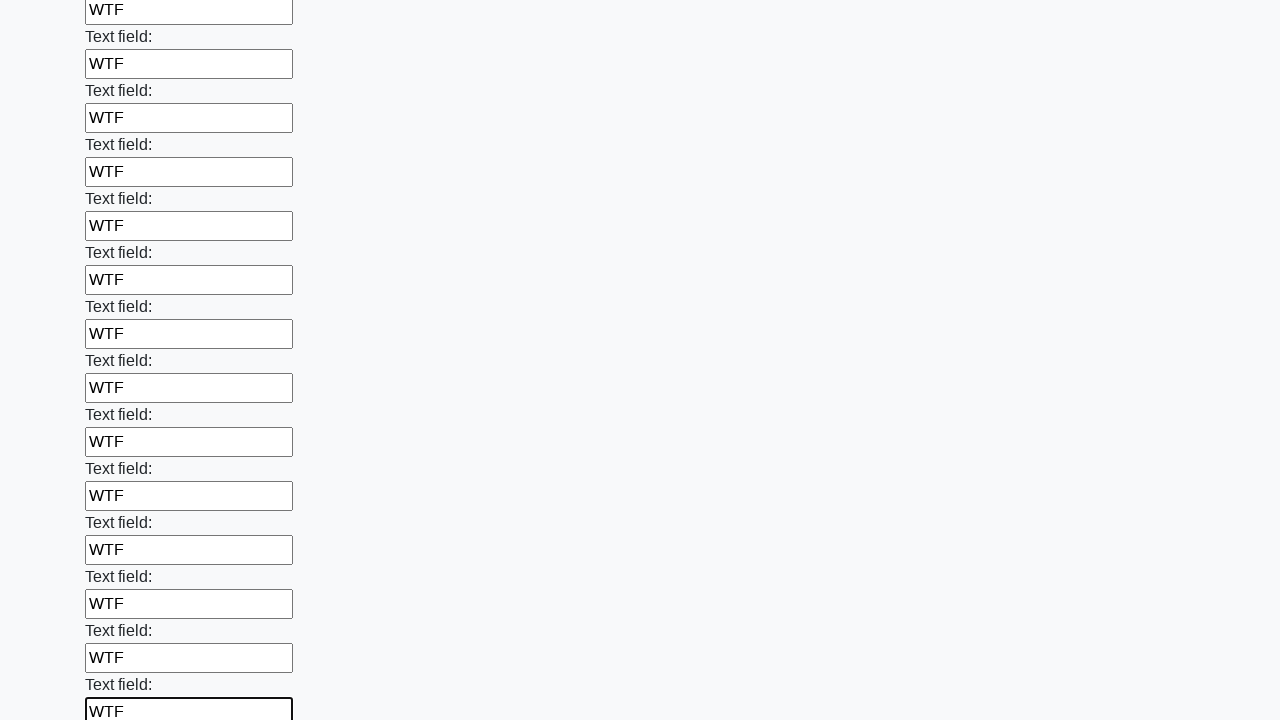

Filled text input field 42 of 100 with 'WTF' on [type="text"] >> nth=41
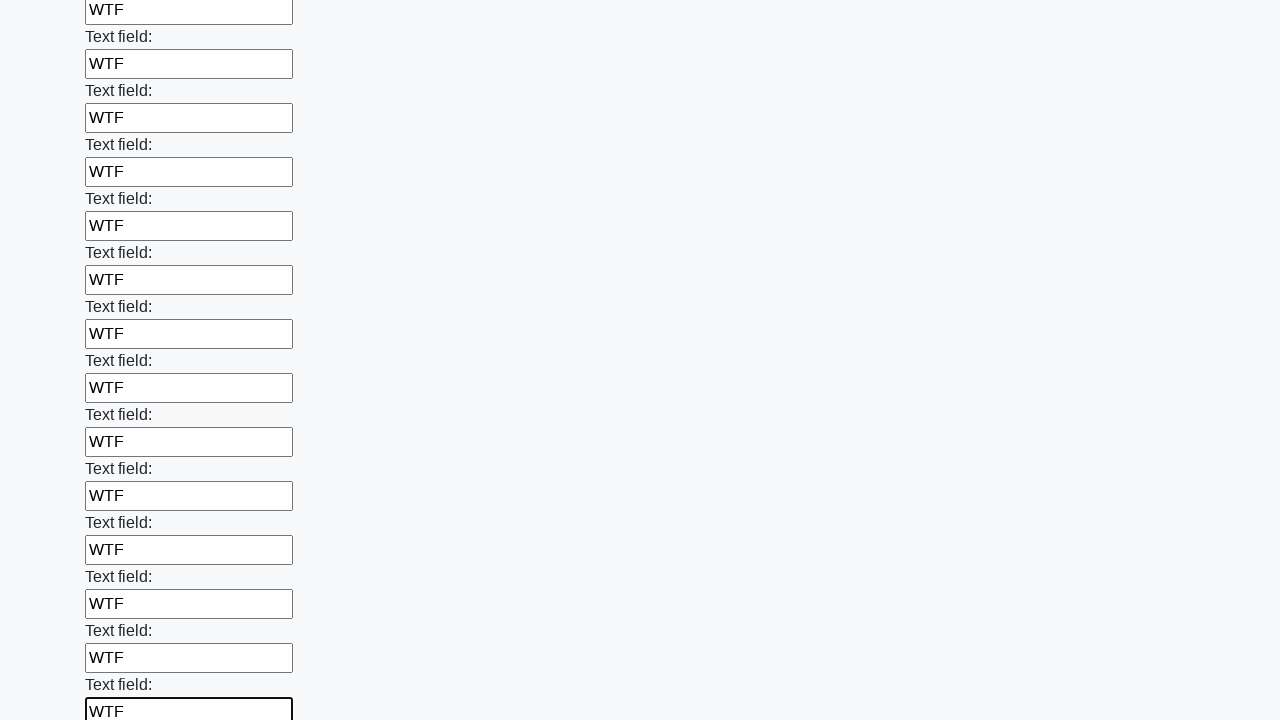

Filled text input field 43 of 100 with 'WTF' on [type="text"] >> nth=42
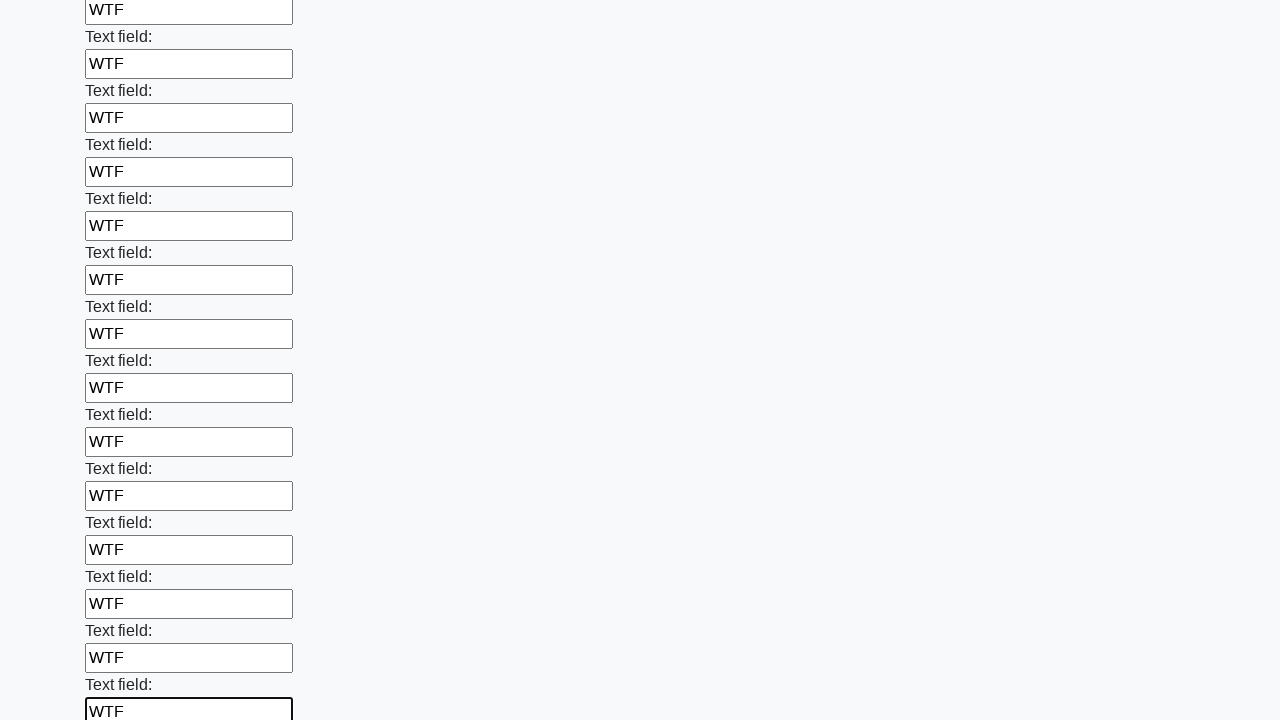

Filled text input field 44 of 100 with 'WTF' on [type="text"] >> nth=43
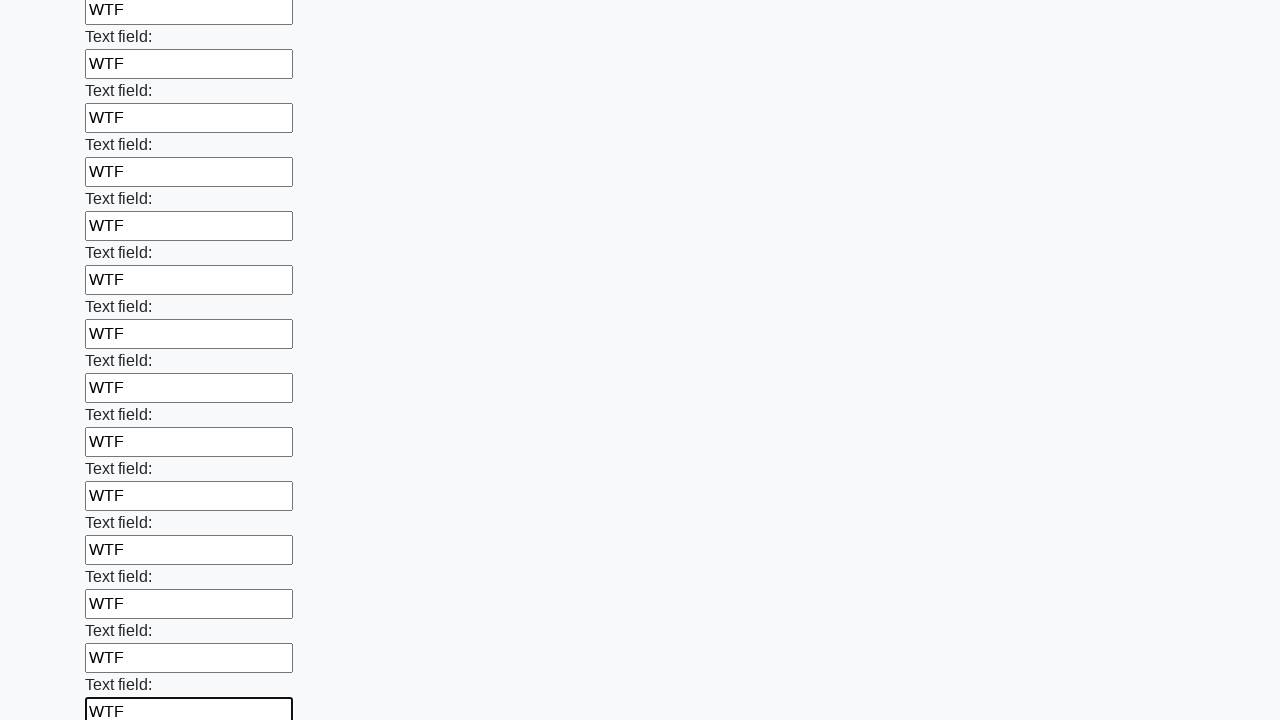

Filled text input field 45 of 100 with 'WTF' on [type="text"] >> nth=44
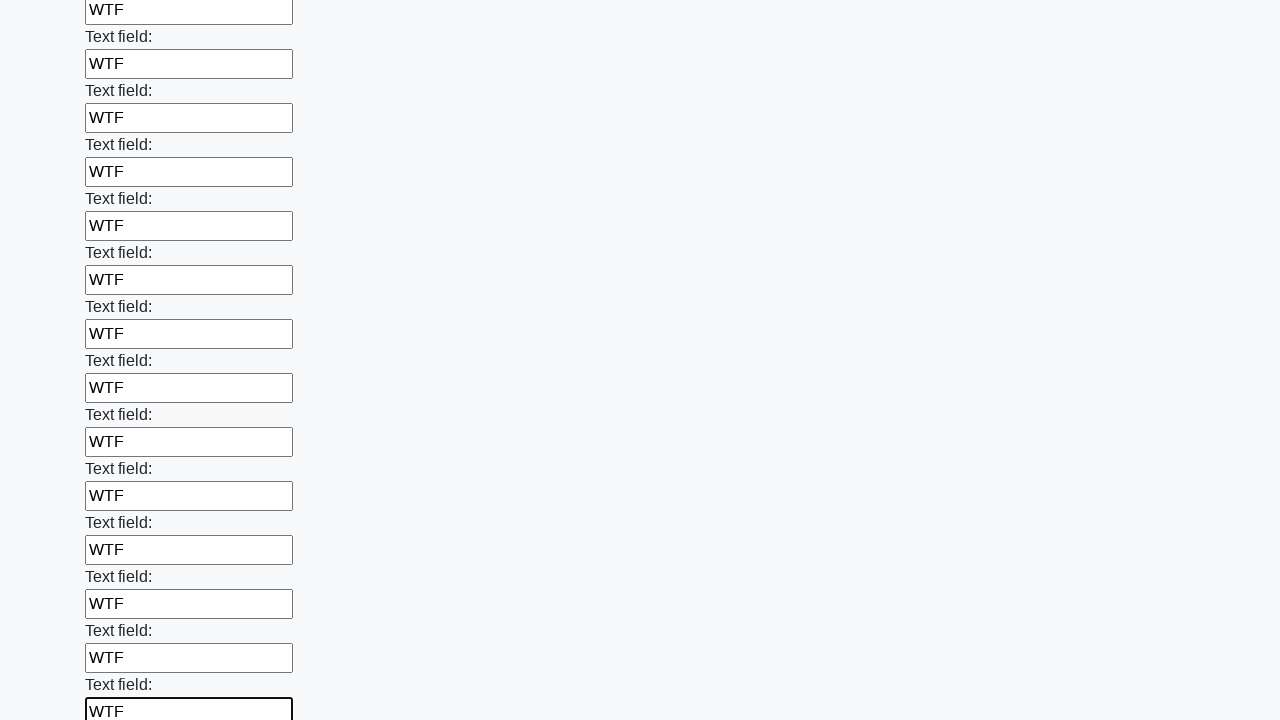

Filled text input field 46 of 100 with 'WTF' on [type="text"] >> nth=45
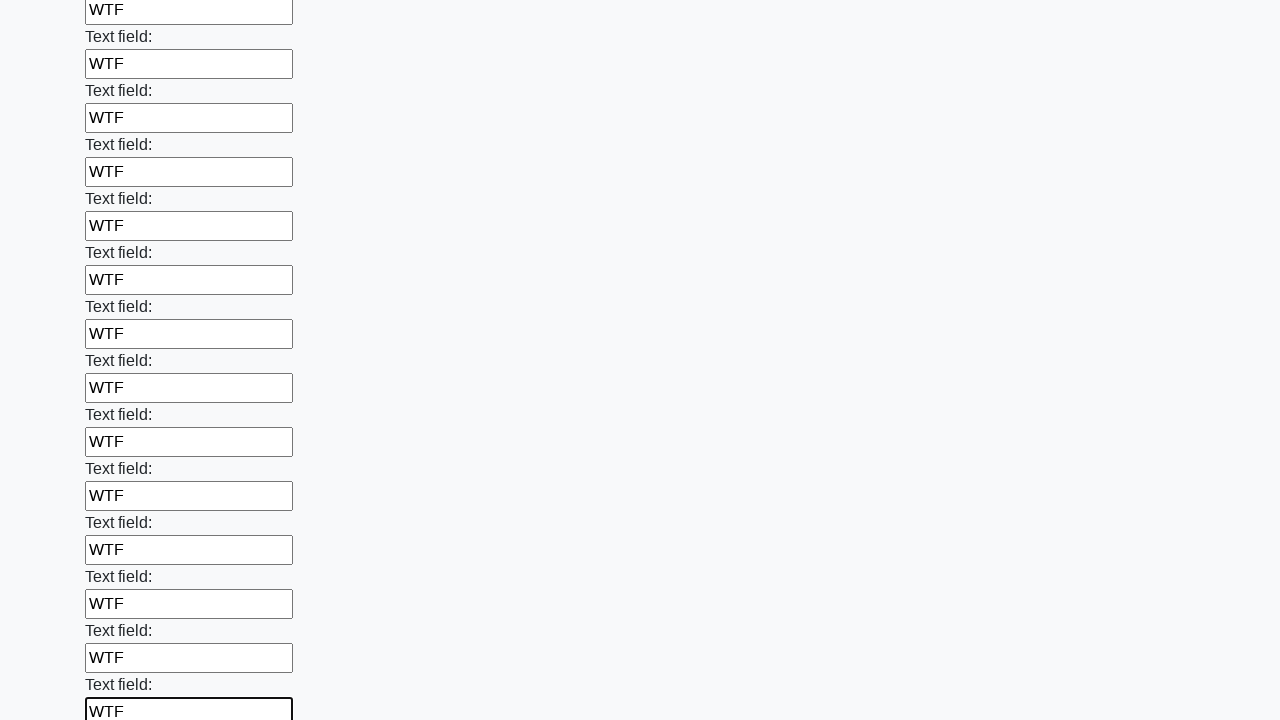

Filled text input field 47 of 100 with 'WTF' on [type="text"] >> nth=46
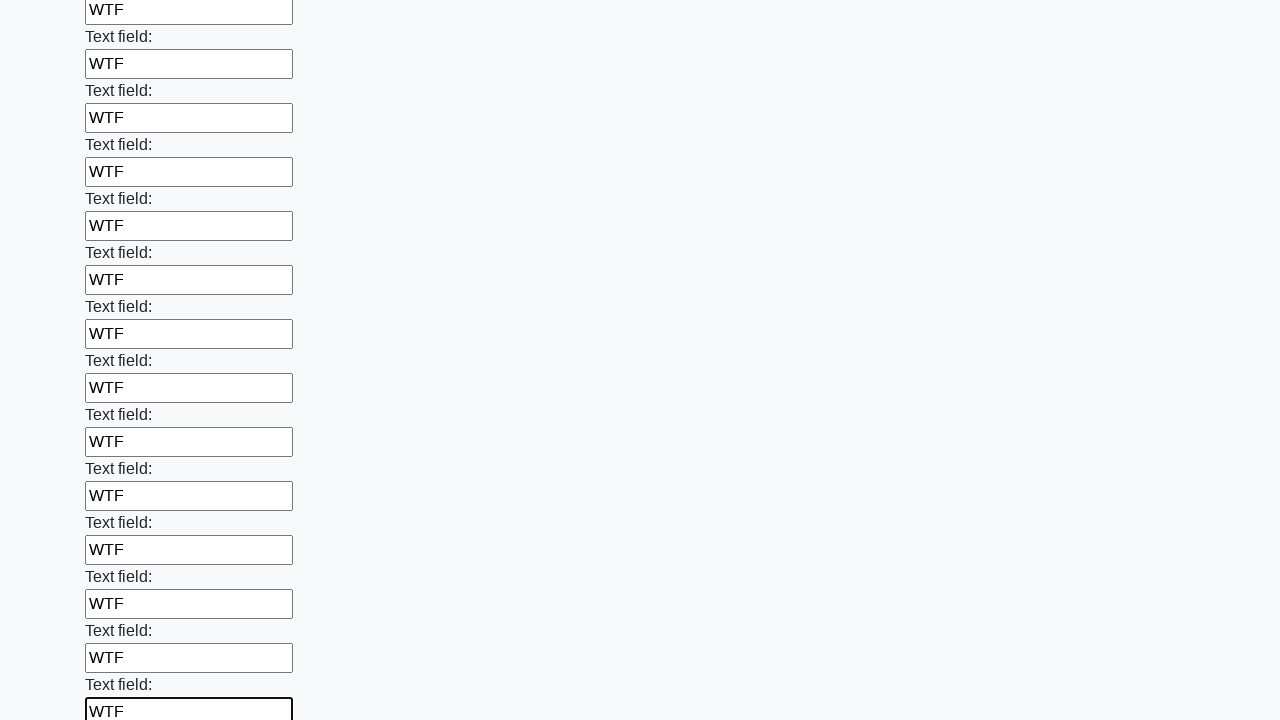

Filled text input field 48 of 100 with 'WTF' on [type="text"] >> nth=47
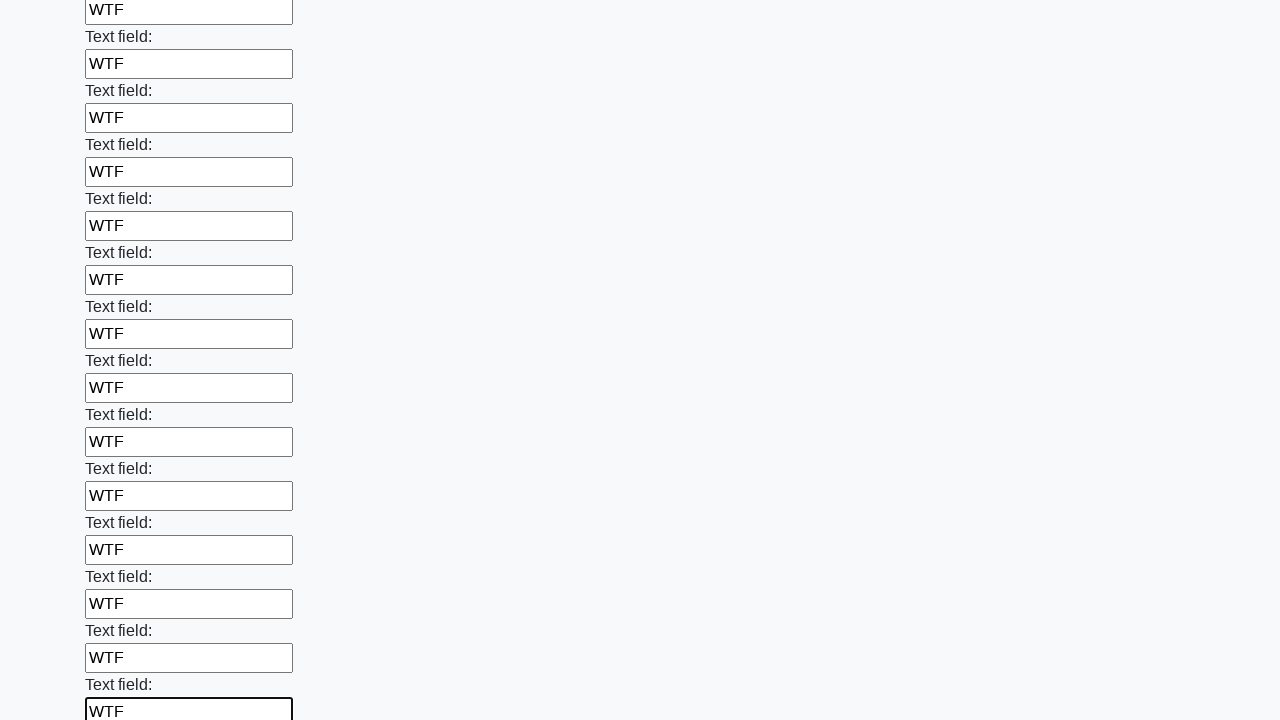

Filled text input field 49 of 100 with 'WTF' on [type="text"] >> nth=48
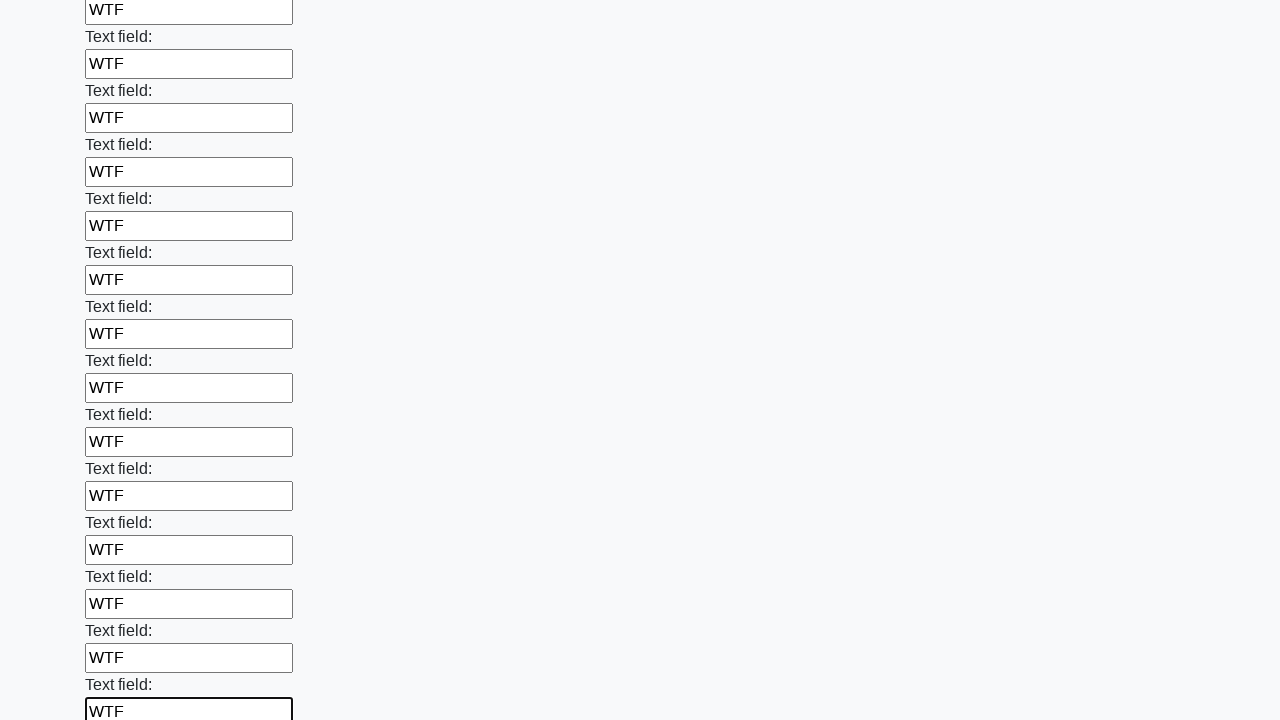

Filled text input field 50 of 100 with 'WTF' on [type="text"] >> nth=49
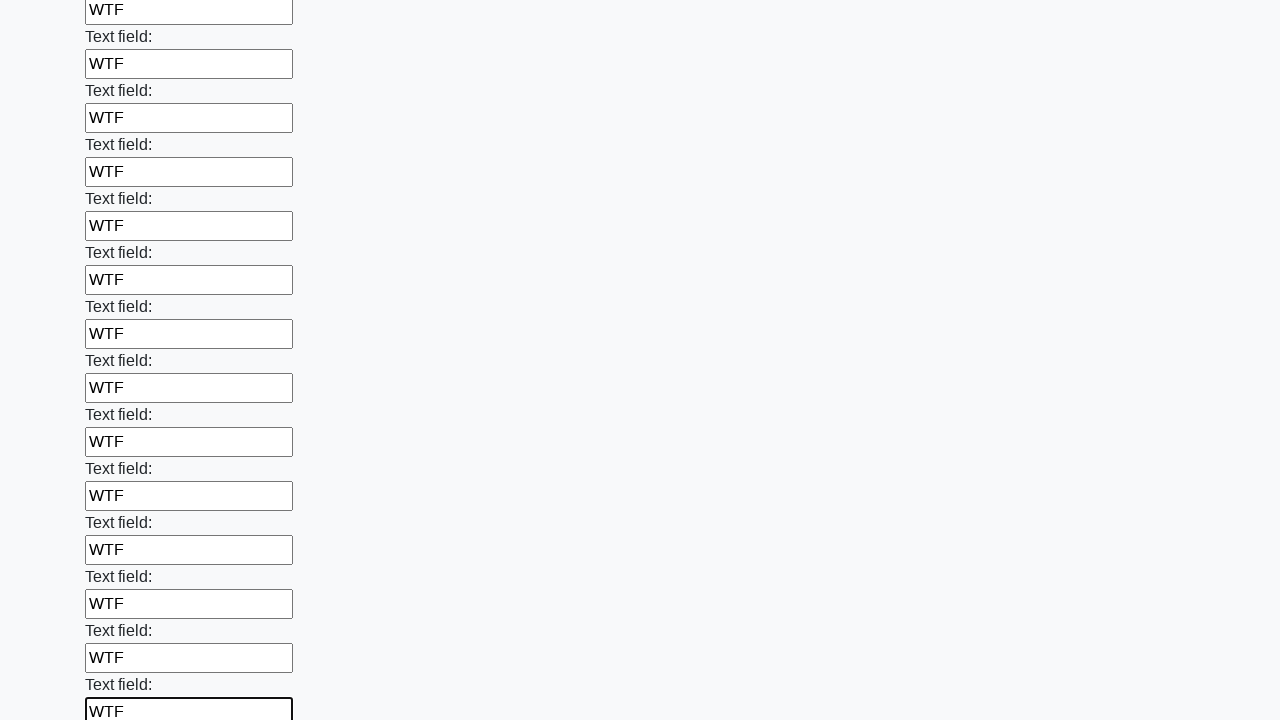

Filled text input field 51 of 100 with 'WTF' on [type="text"] >> nth=50
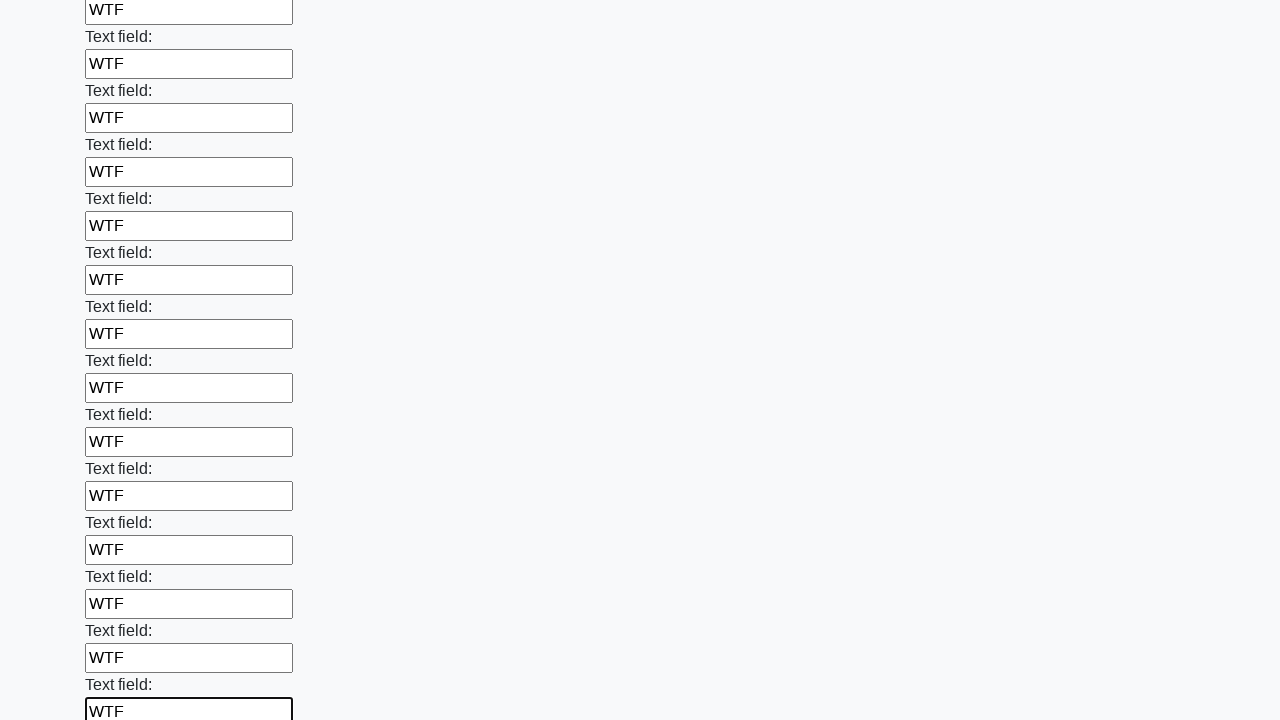

Filled text input field 52 of 100 with 'WTF' on [type="text"] >> nth=51
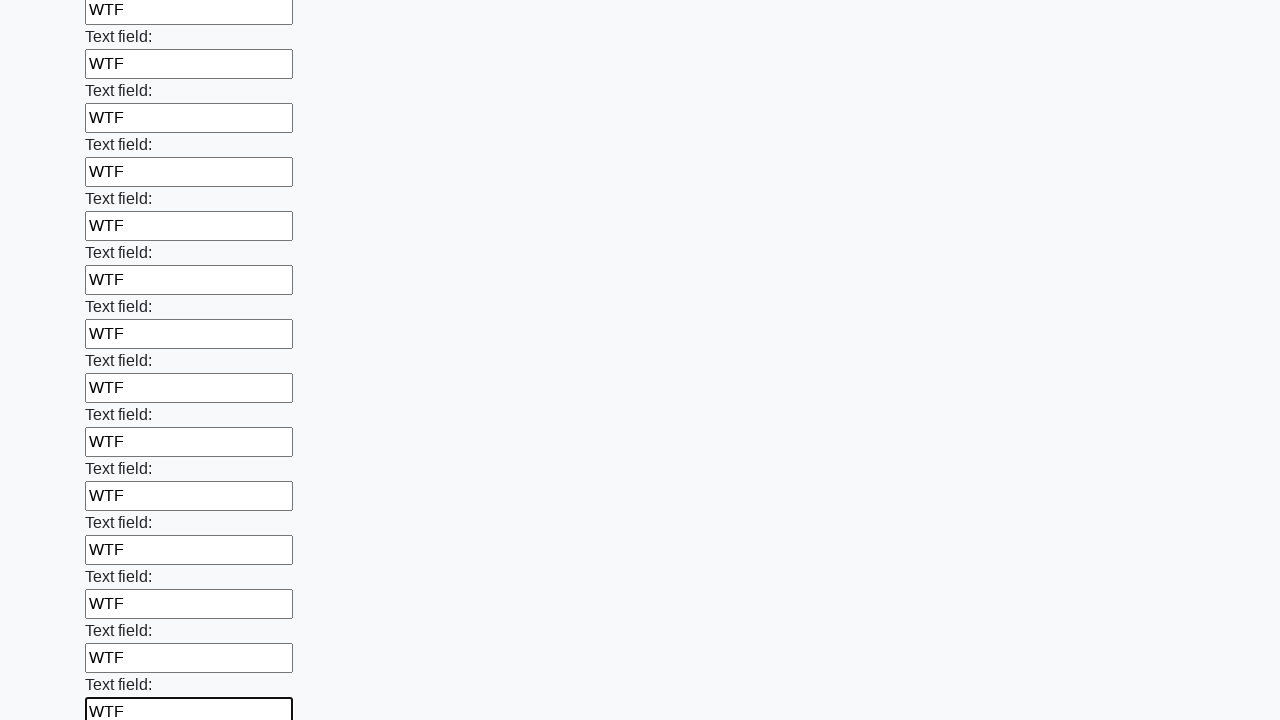

Filled text input field 53 of 100 with 'WTF' on [type="text"] >> nth=52
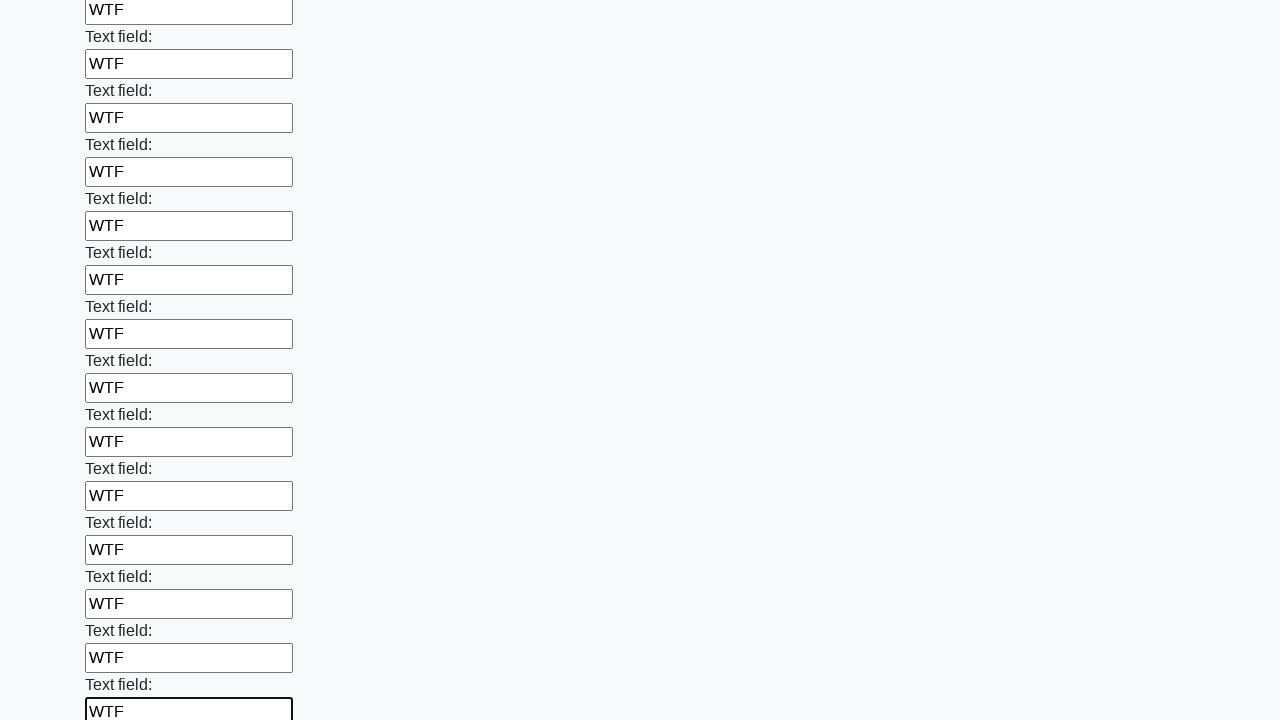

Filled text input field 54 of 100 with 'WTF' on [type="text"] >> nth=53
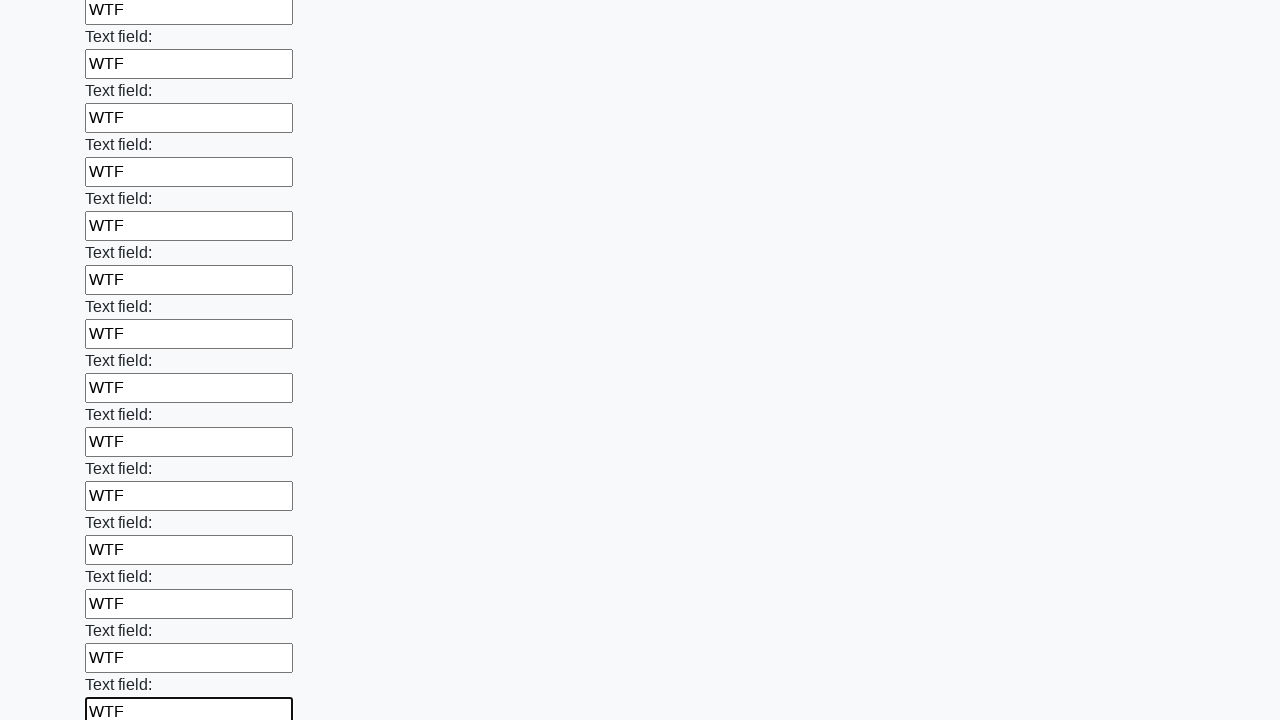

Filled text input field 55 of 100 with 'WTF' on [type="text"] >> nth=54
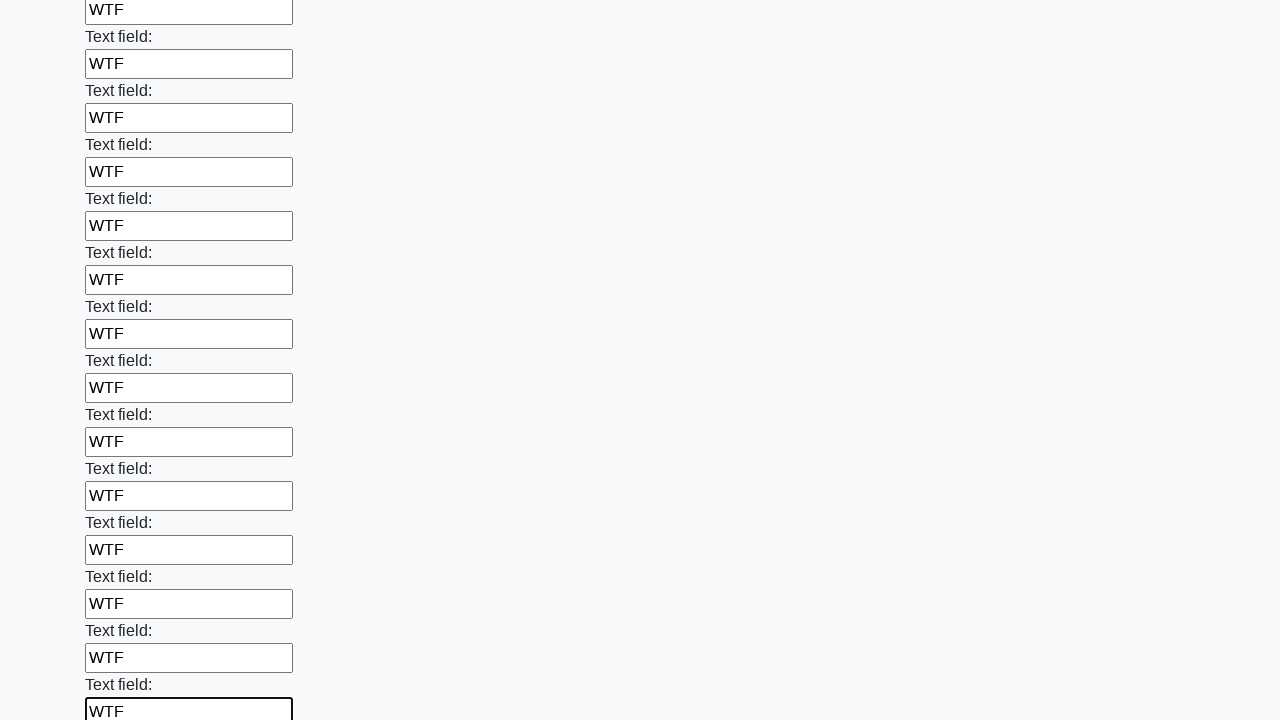

Filled text input field 56 of 100 with 'WTF' on [type="text"] >> nth=55
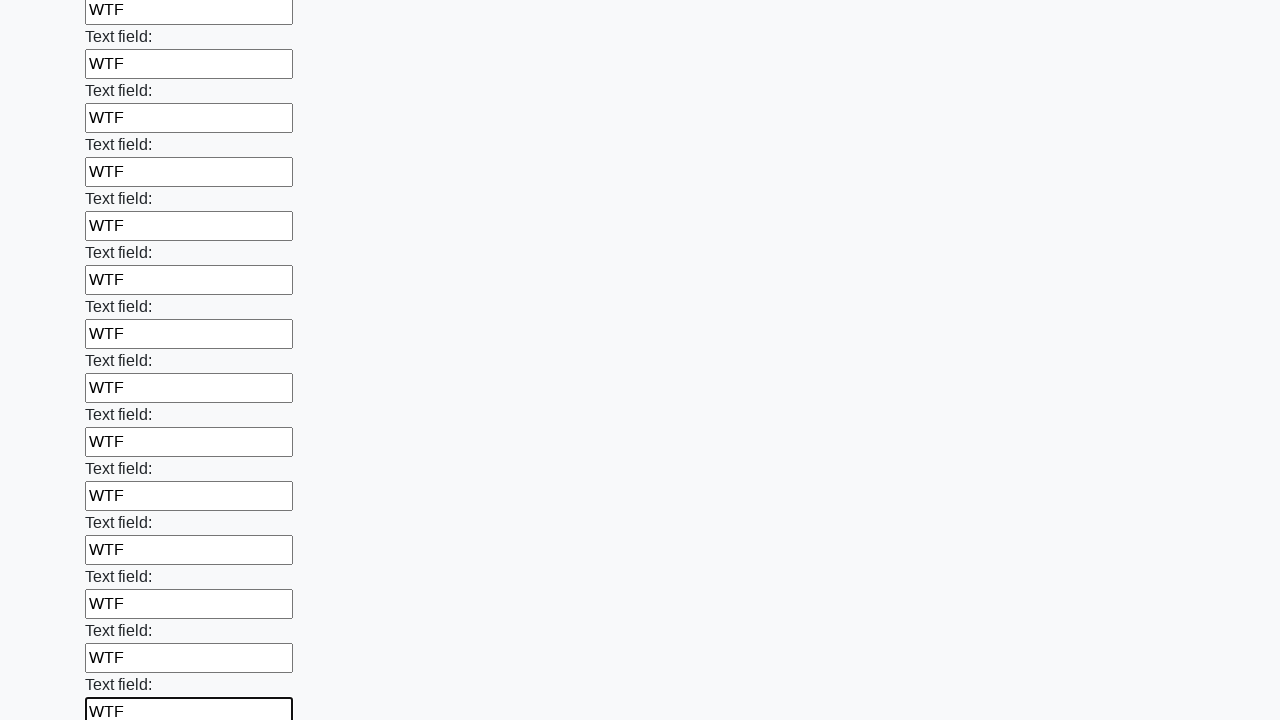

Filled text input field 57 of 100 with 'WTF' on [type="text"] >> nth=56
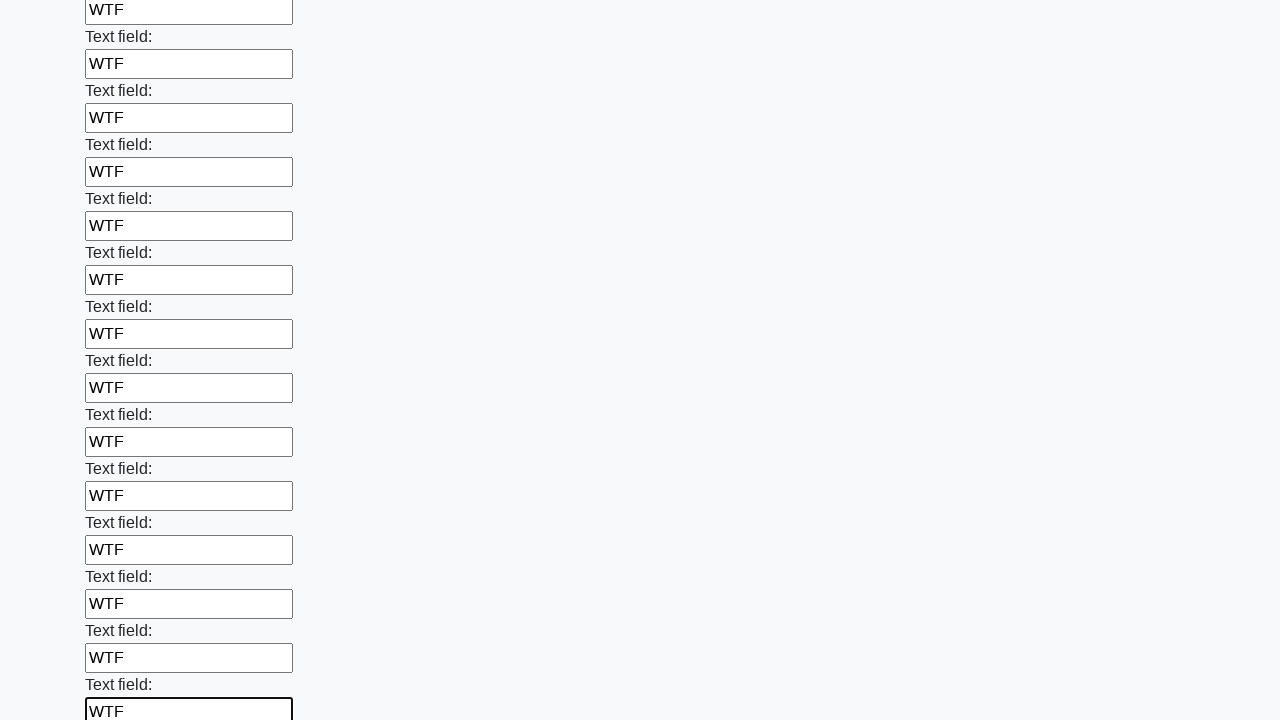

Filled text input field 58 of 100 with 'WTF' on [type="text"] >> nth=57
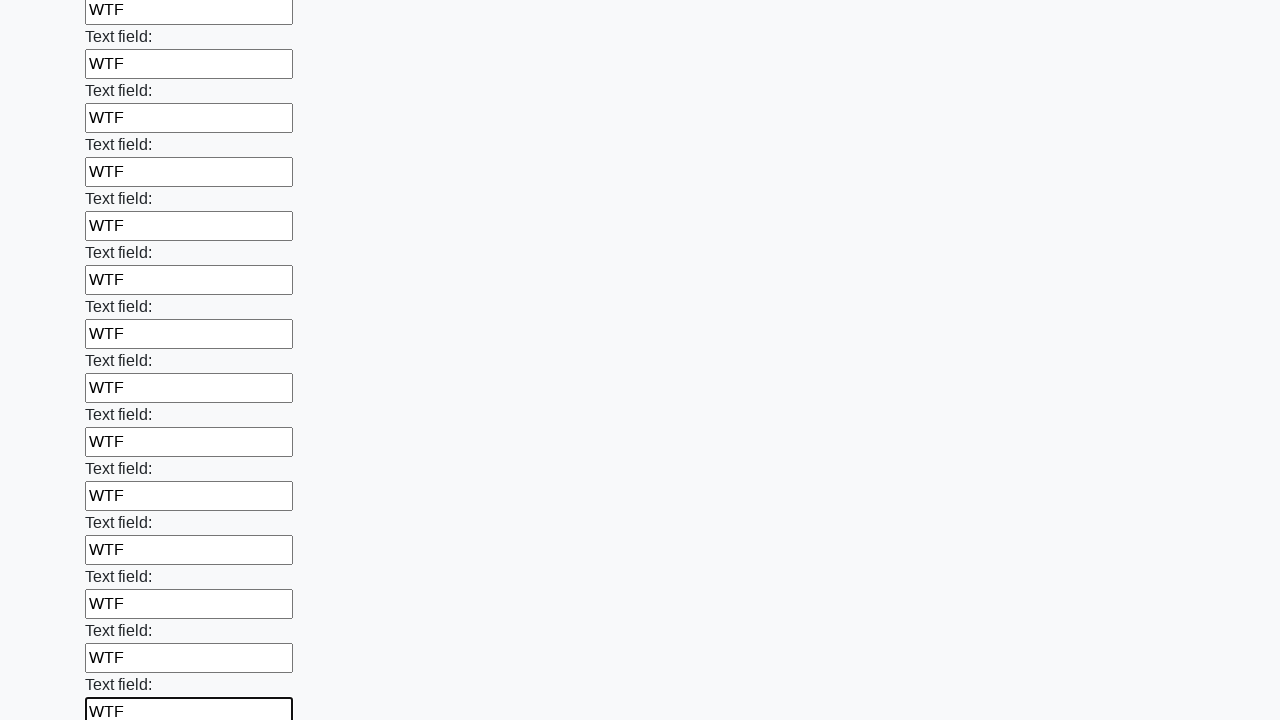

Filled text input field 59 of 100 with 'WTF' on [type="text"] >> nth=58
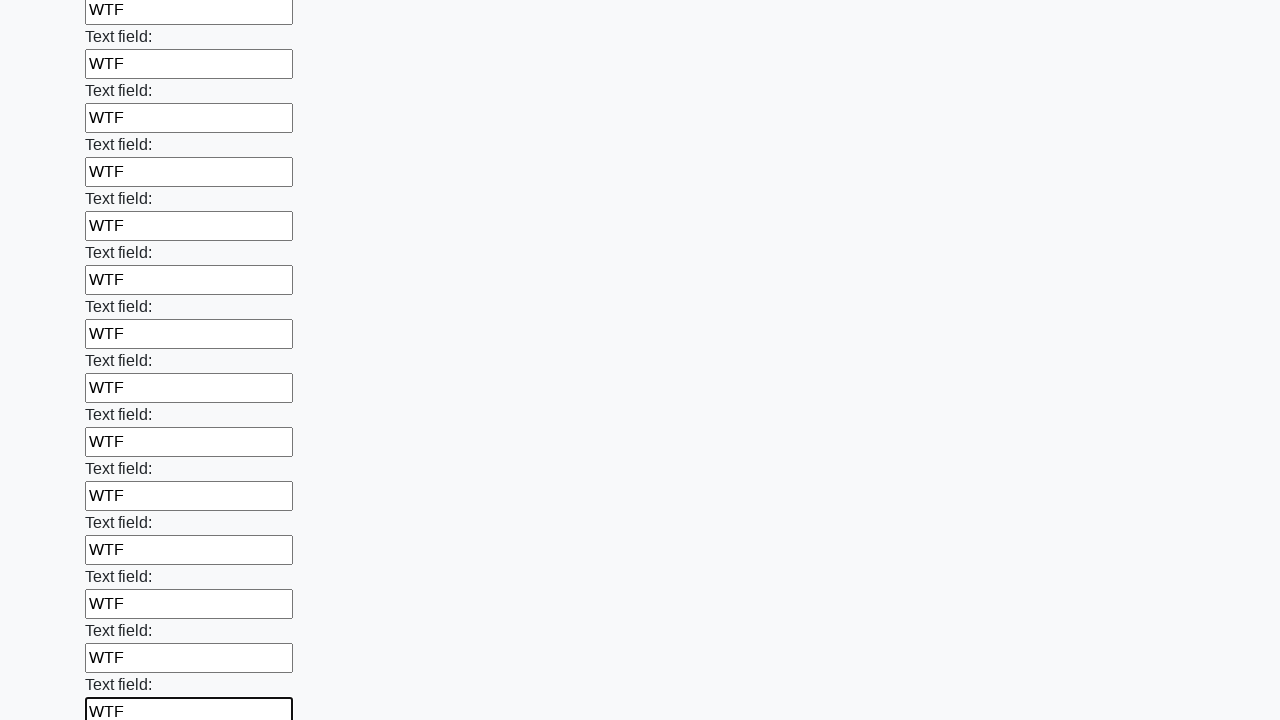

Filled text input field 60 of 100 with 'WTF' on [type="text"] >> nth=59
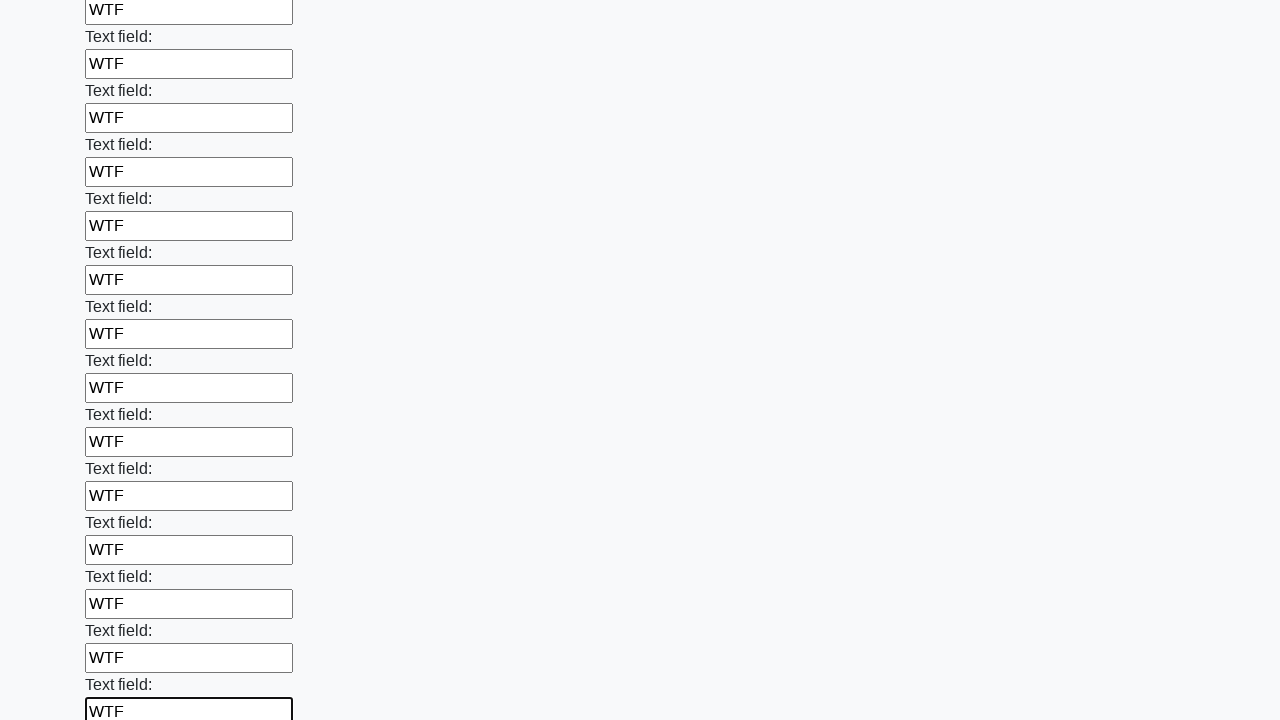

Filled text input field 61 of 100 with 'WTF' on [type="text"] >> nth=60
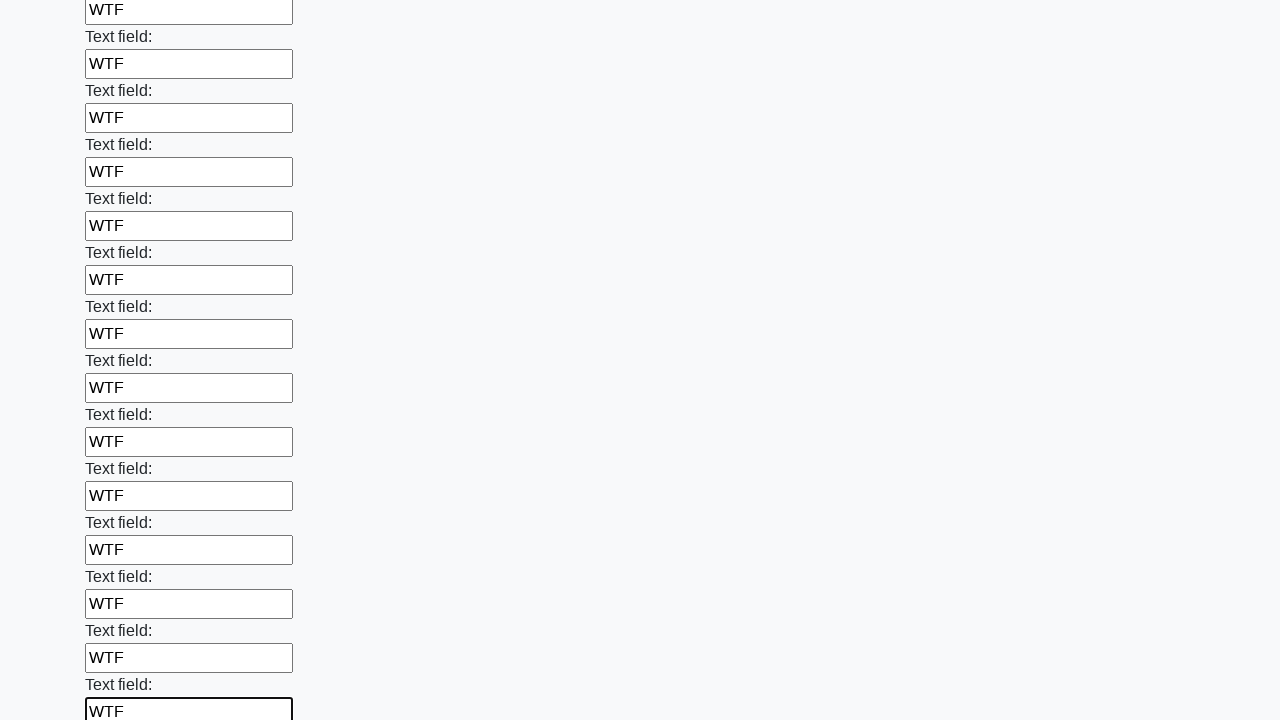

Filled text input field 62 of 100 with 'WTF' on [type="text"] >> nth=61
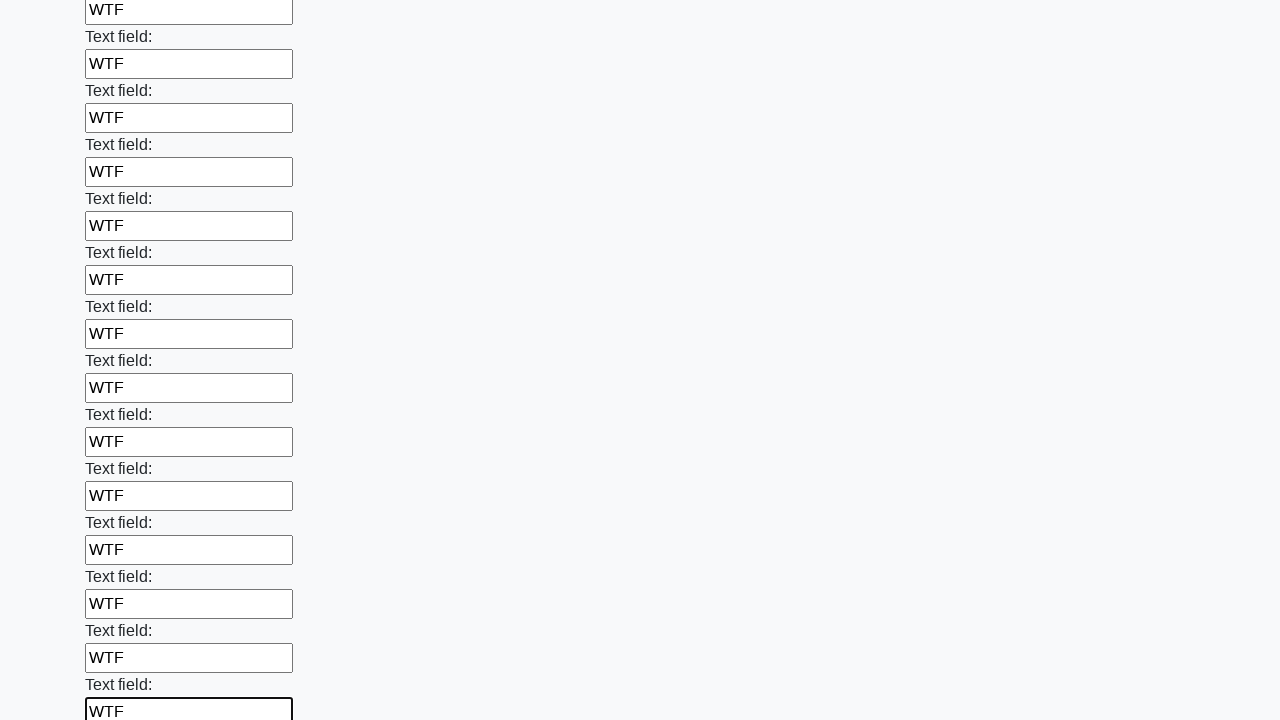

Filled text input field 63 of 100 with 'WTF' on [type="text"] >> nth=62
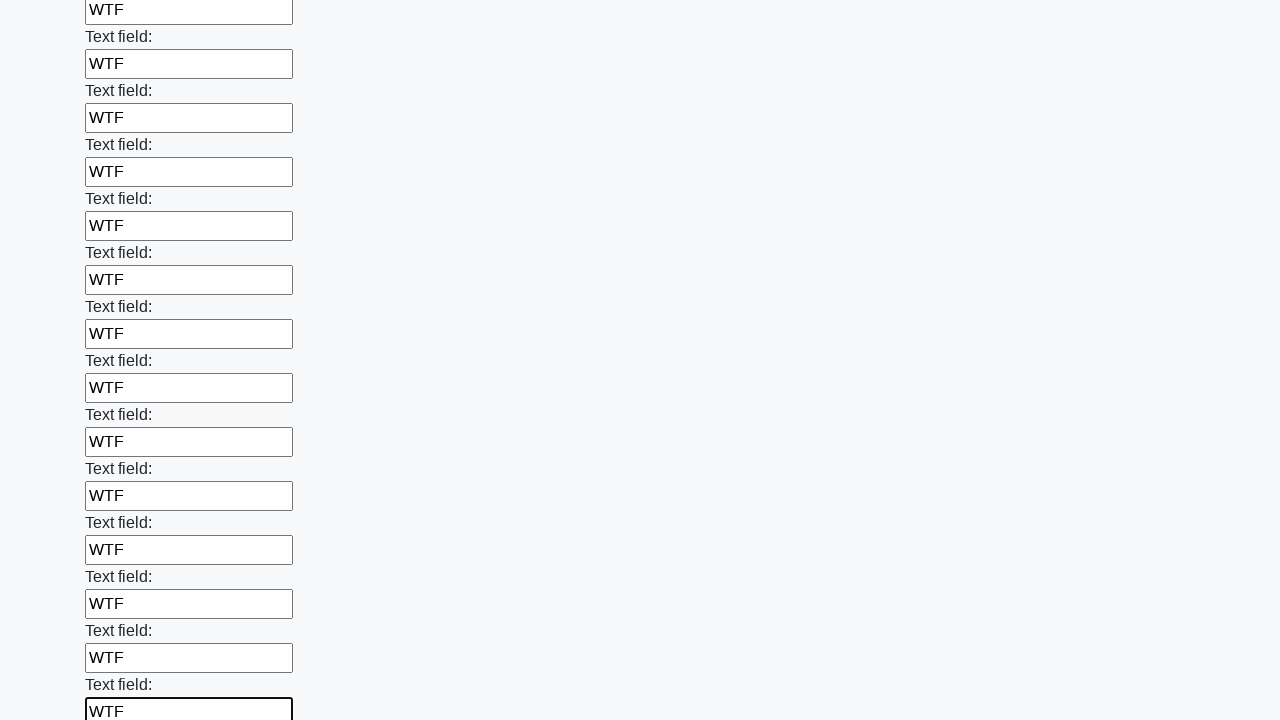

Filled text input field 64 of 100 with 'WTF' on [type="text"] >> nth=63
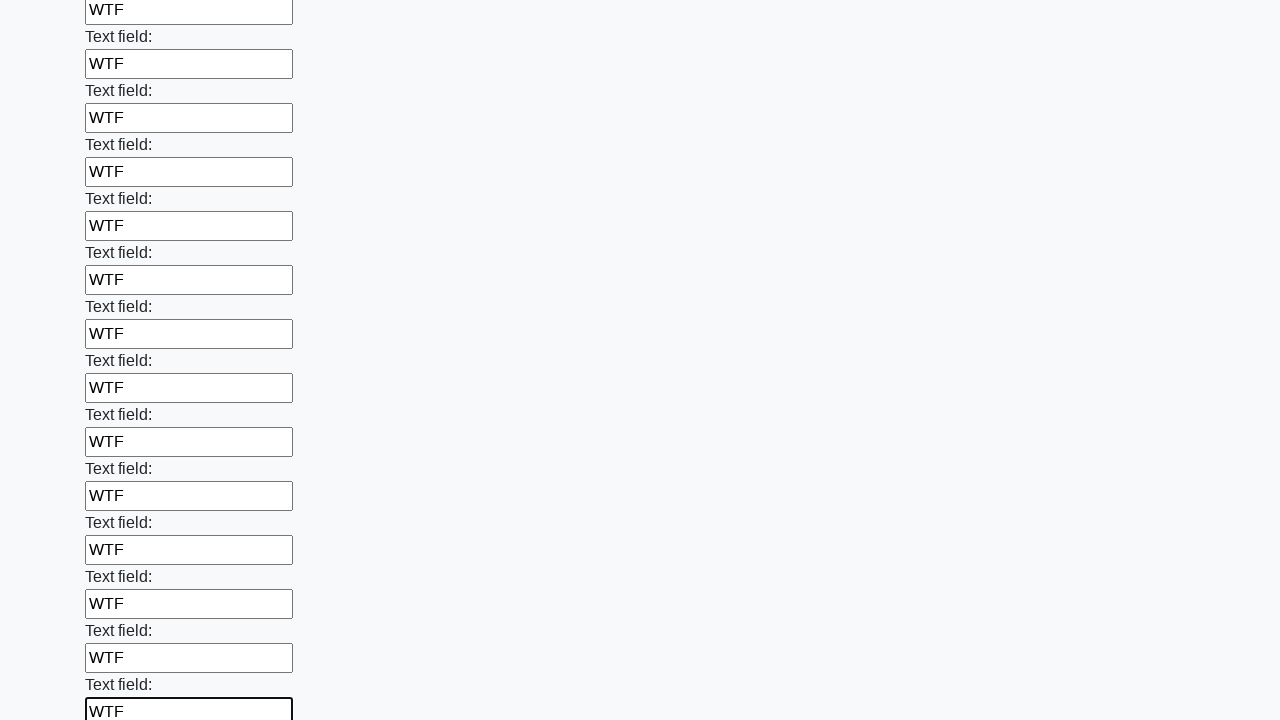

Filled text input field 65 of 100 with 'WTF' on [type="text"] >> nth=64
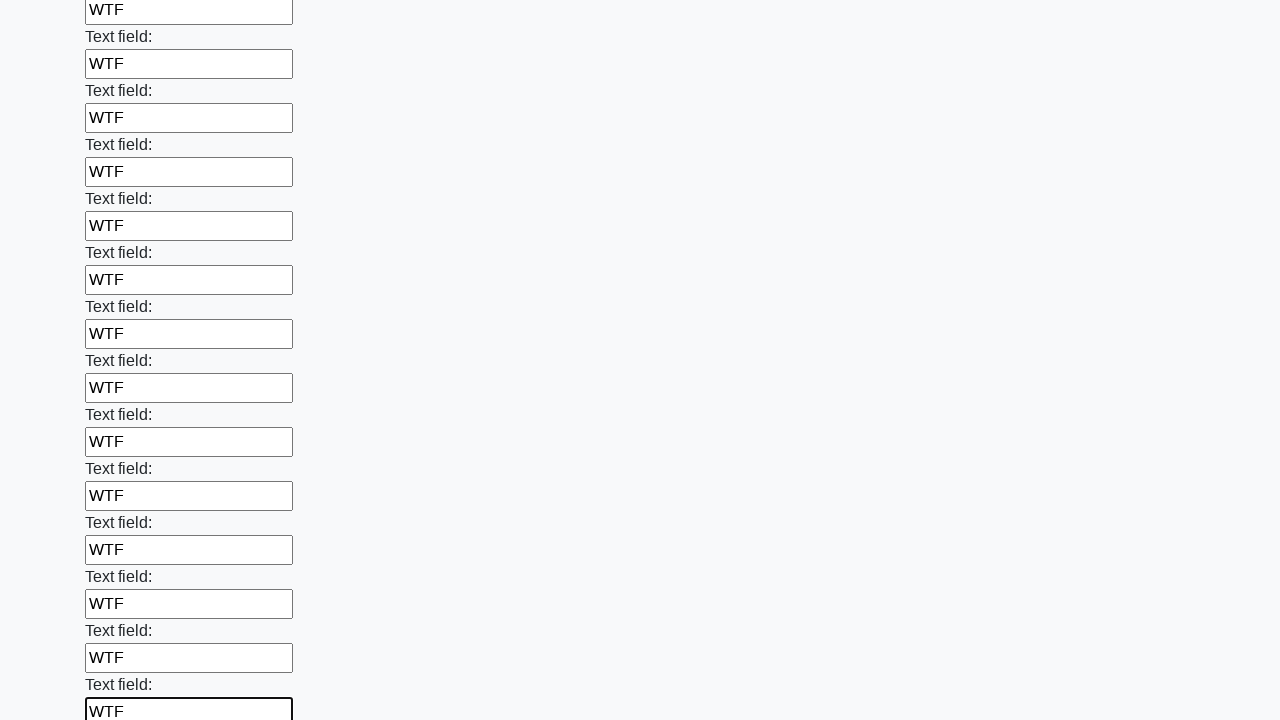

Filled text input field 66 of 100 with 'WTF' on [type="text"] >> nth=65
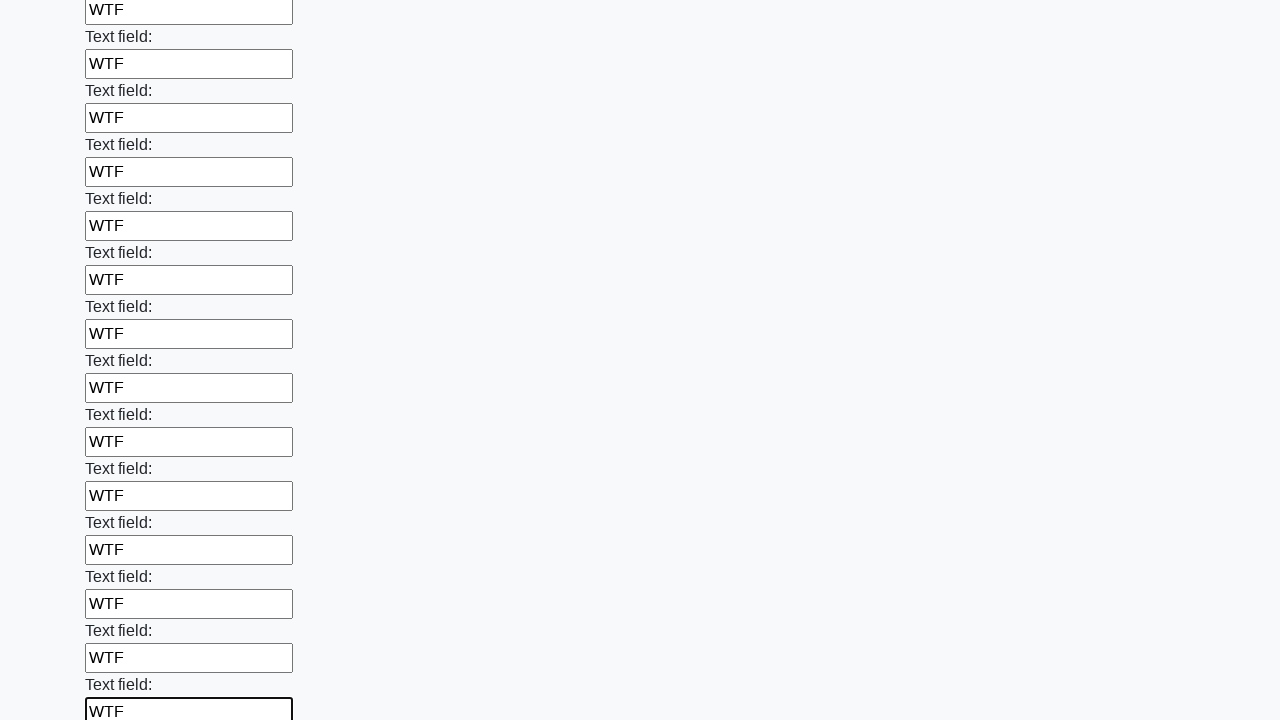

Filled text input field 67 of 100 with 'WTF' on [type="text"] >> nth=66
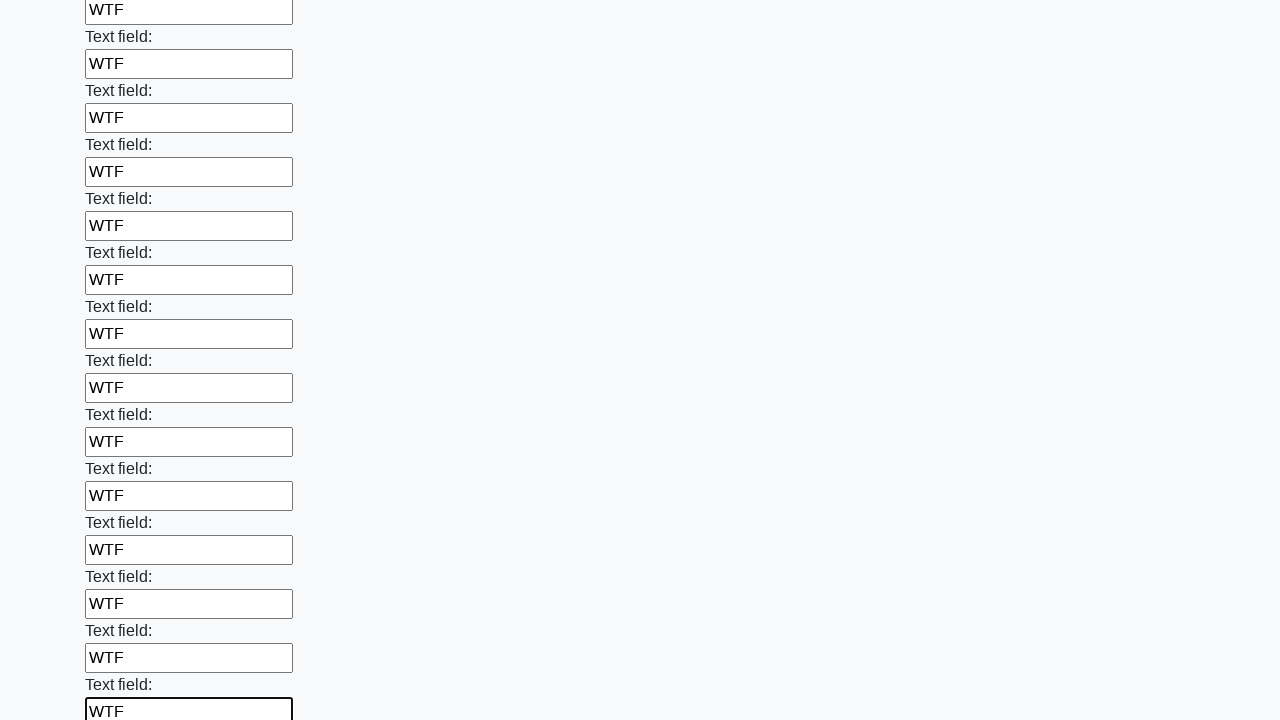

Filled text input field 68 of 100 with 'WTF' on [type="text"] >> nth=67
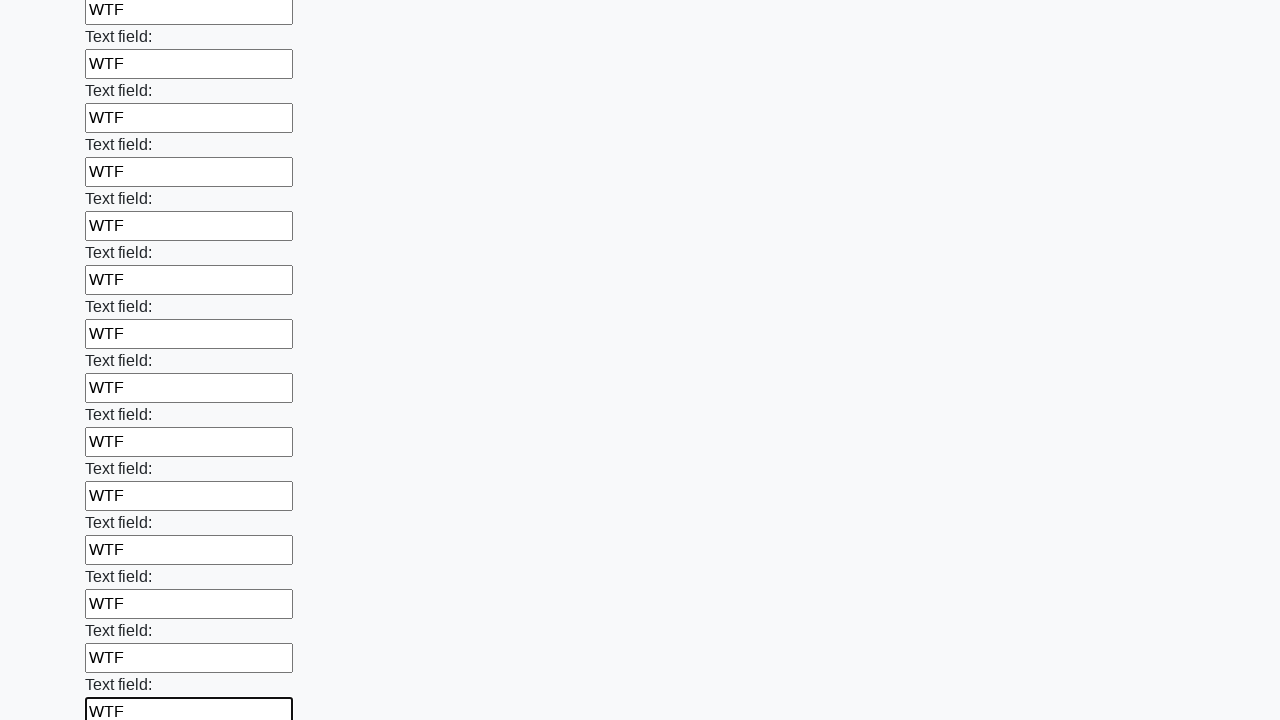

Filled text input field 69 of 100 with 'WTF' on [type="text"] >> nth=68
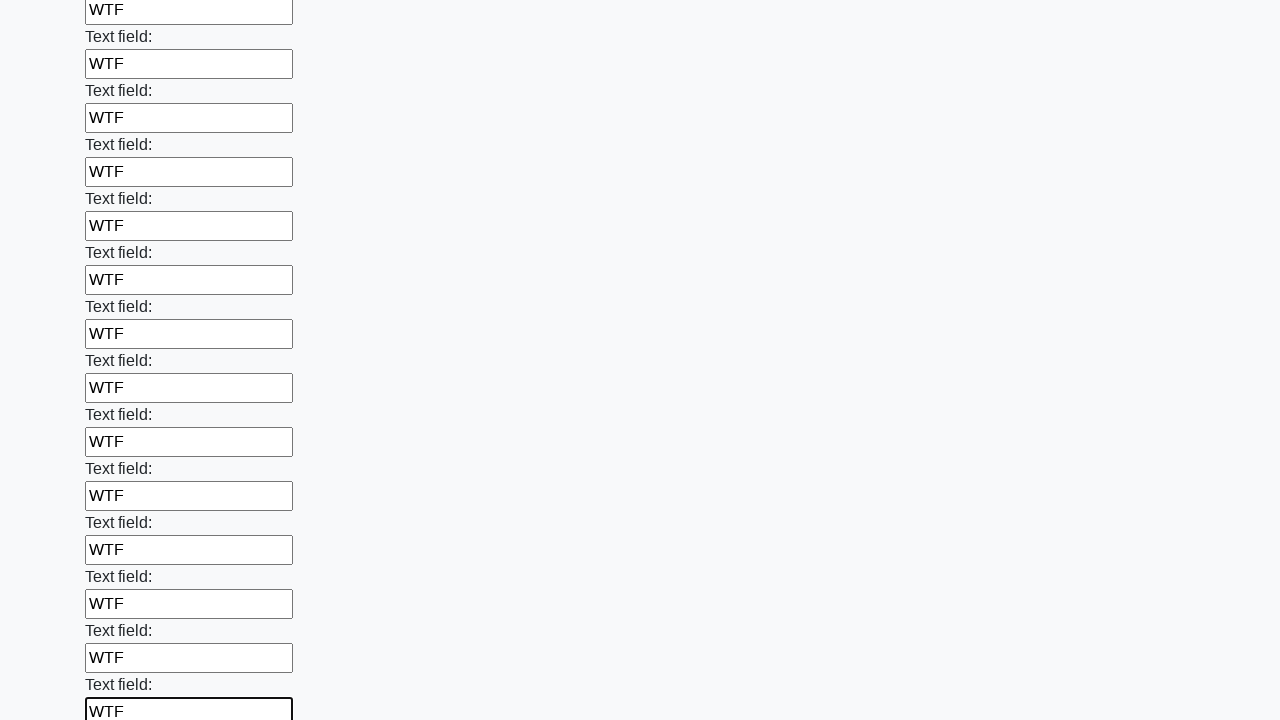

Filled text input field 70 of 100 with 'WTF' on [type="text"] >> nth=69
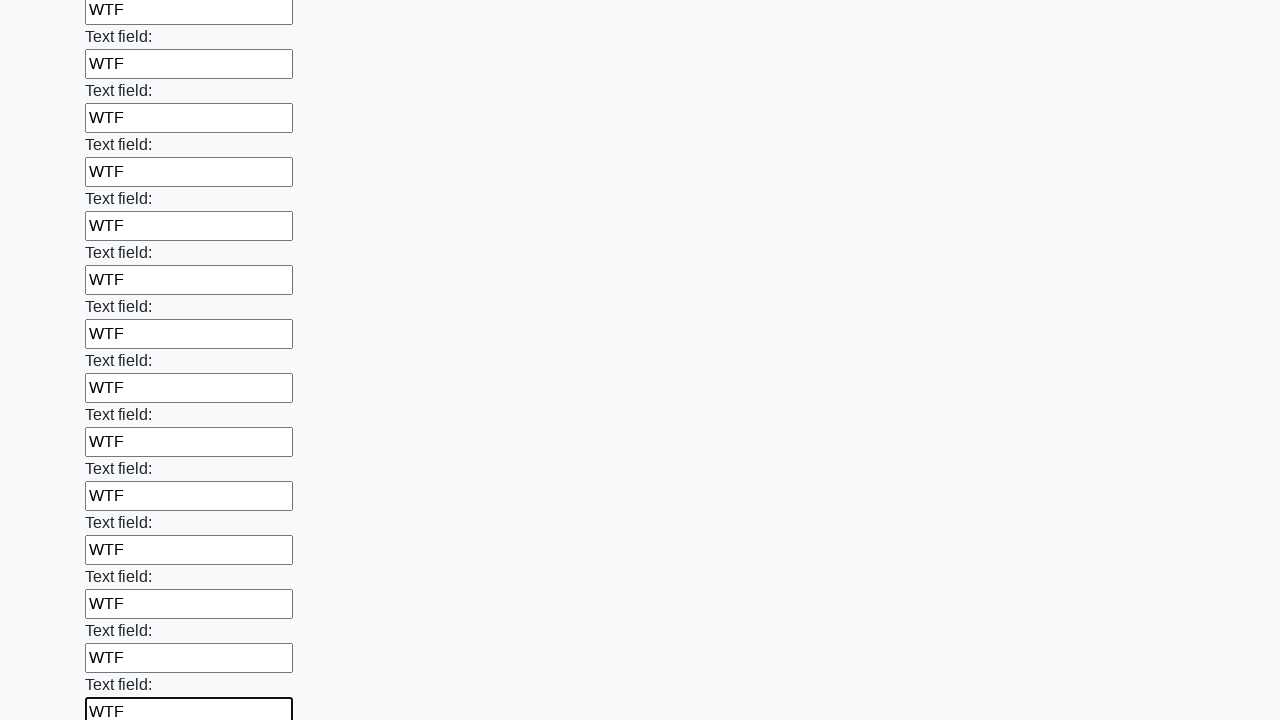

Filled text input field 71 of 100 with 'WTF' on [type="text"] >> nth=70
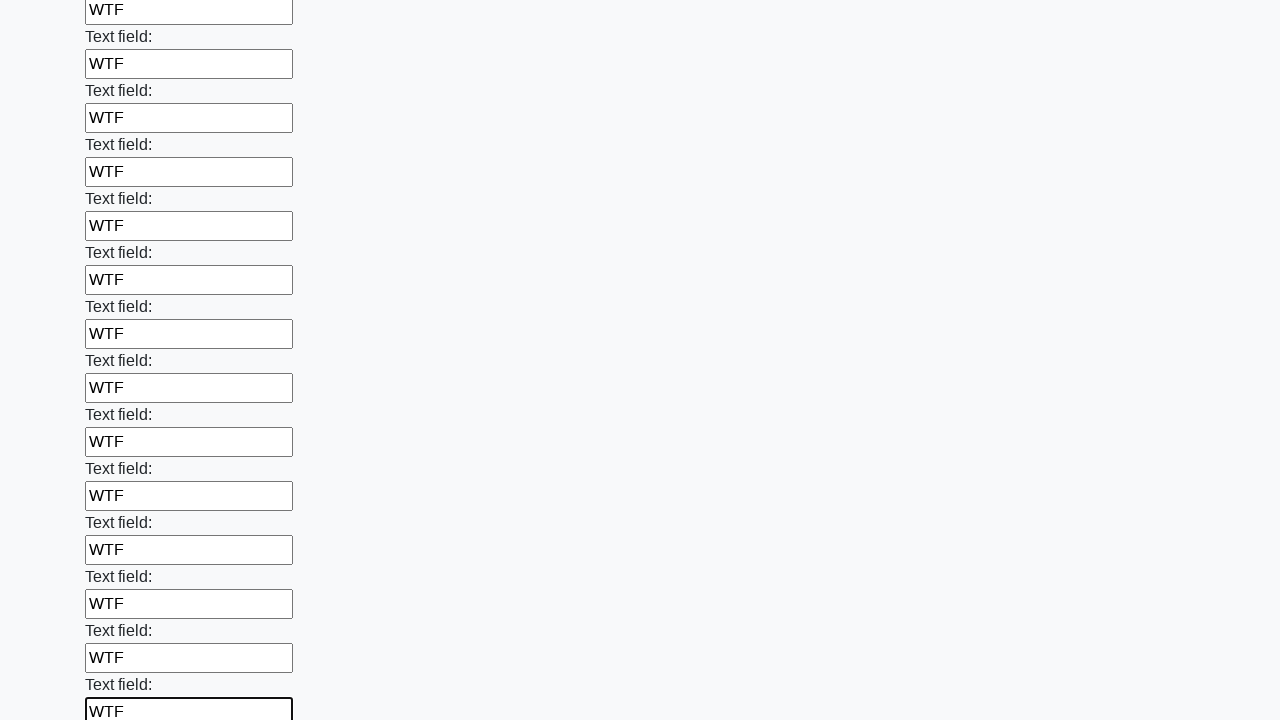

Filled text input field 72 of 100 with 'WTF' on [type="text"] >> nth=71
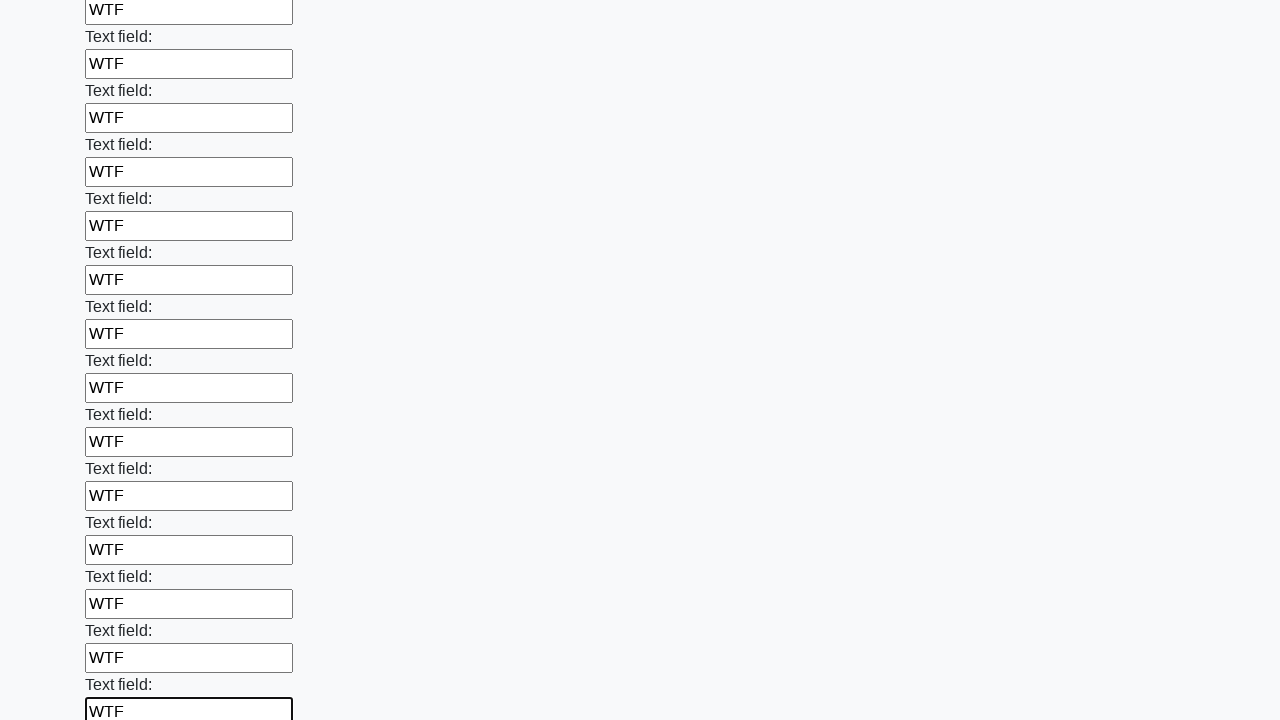

Filled text input field 73 of 100 with 'WTF' on [type="text"] >> nth=72
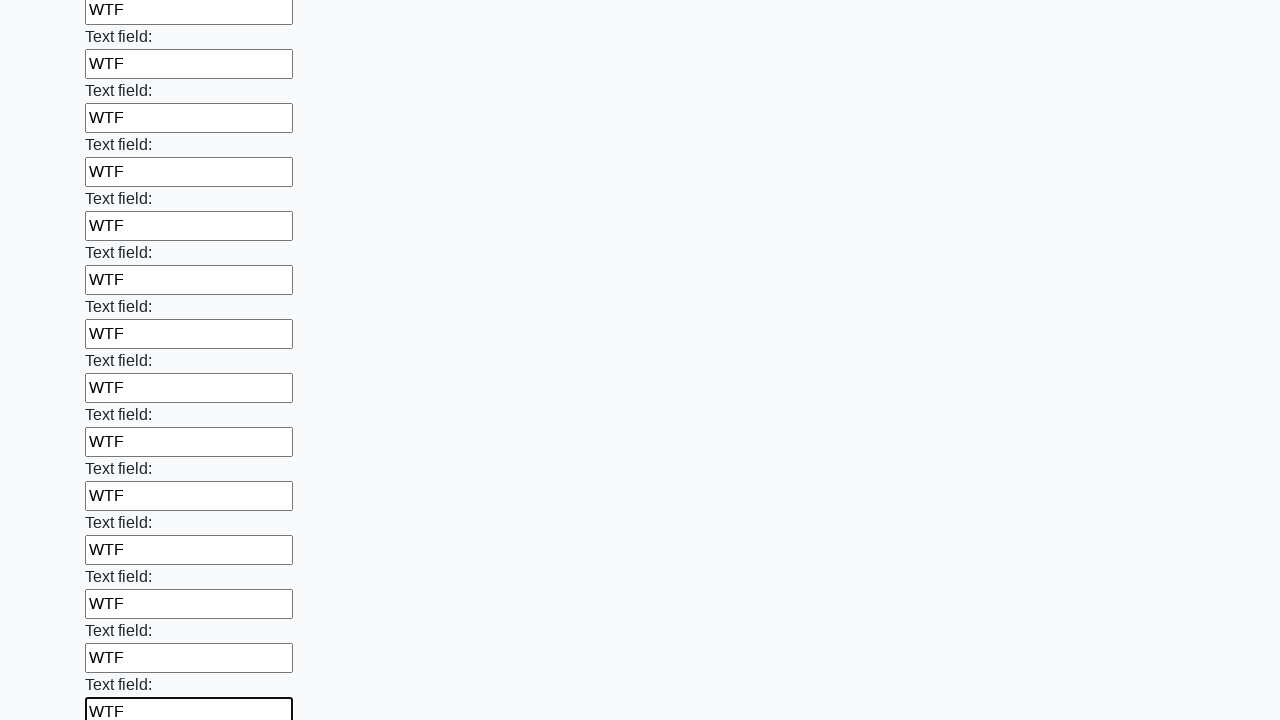

Filled text input field 74 of 100 with 'WTF' on [type="text"] >> nth=73
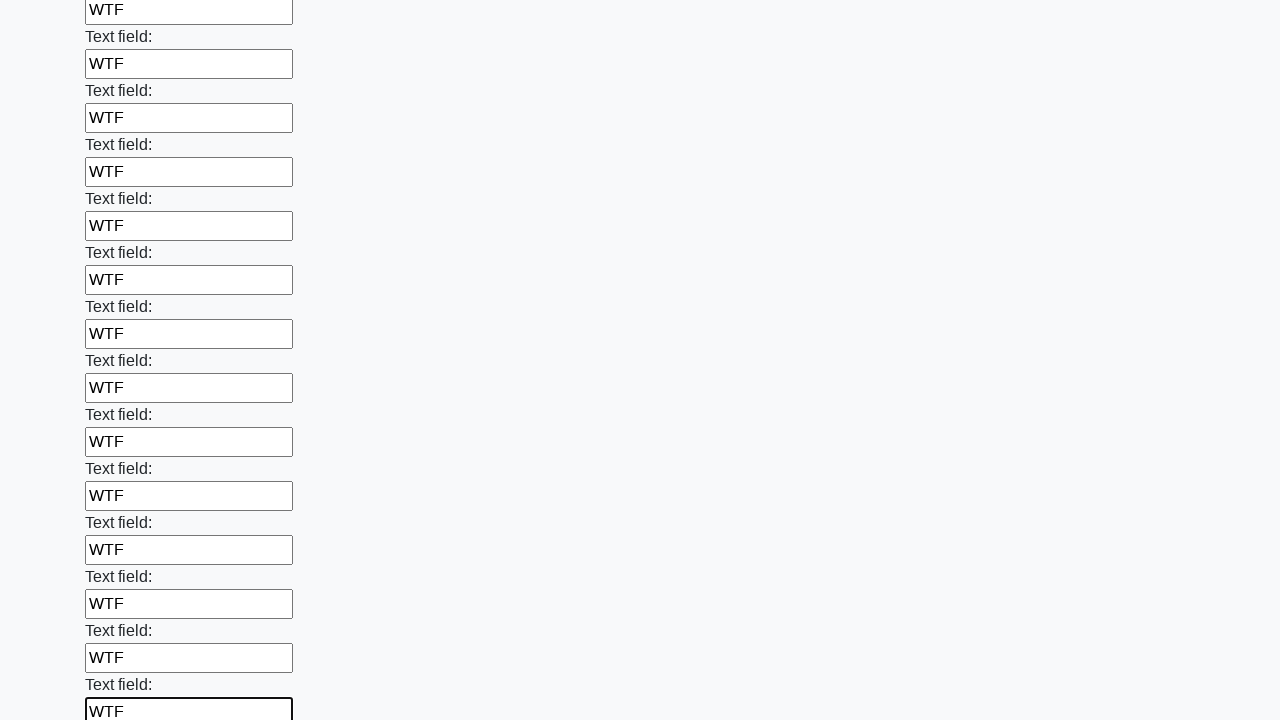

Filled text input field 75 of 100 with 'WTF' on [type="text"] >> nth=74
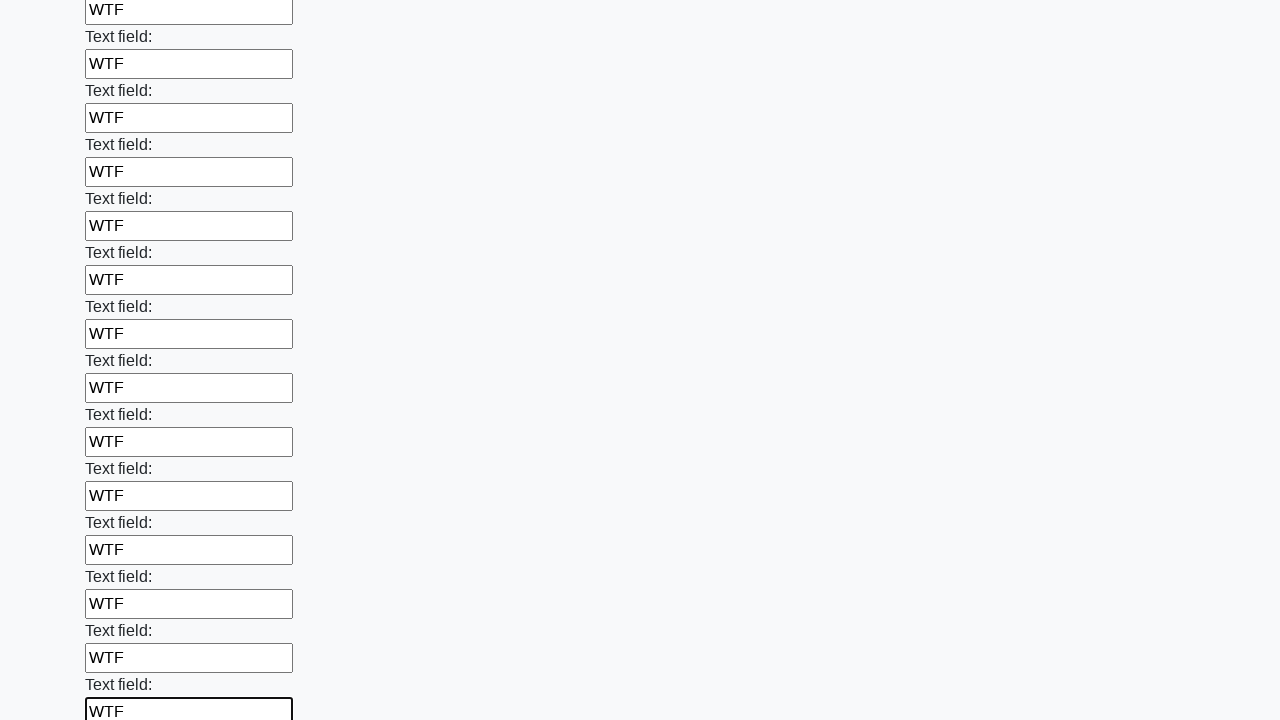

Filled text input field 76 of 100 with 'WTF' on [type="text"] >> nth=75
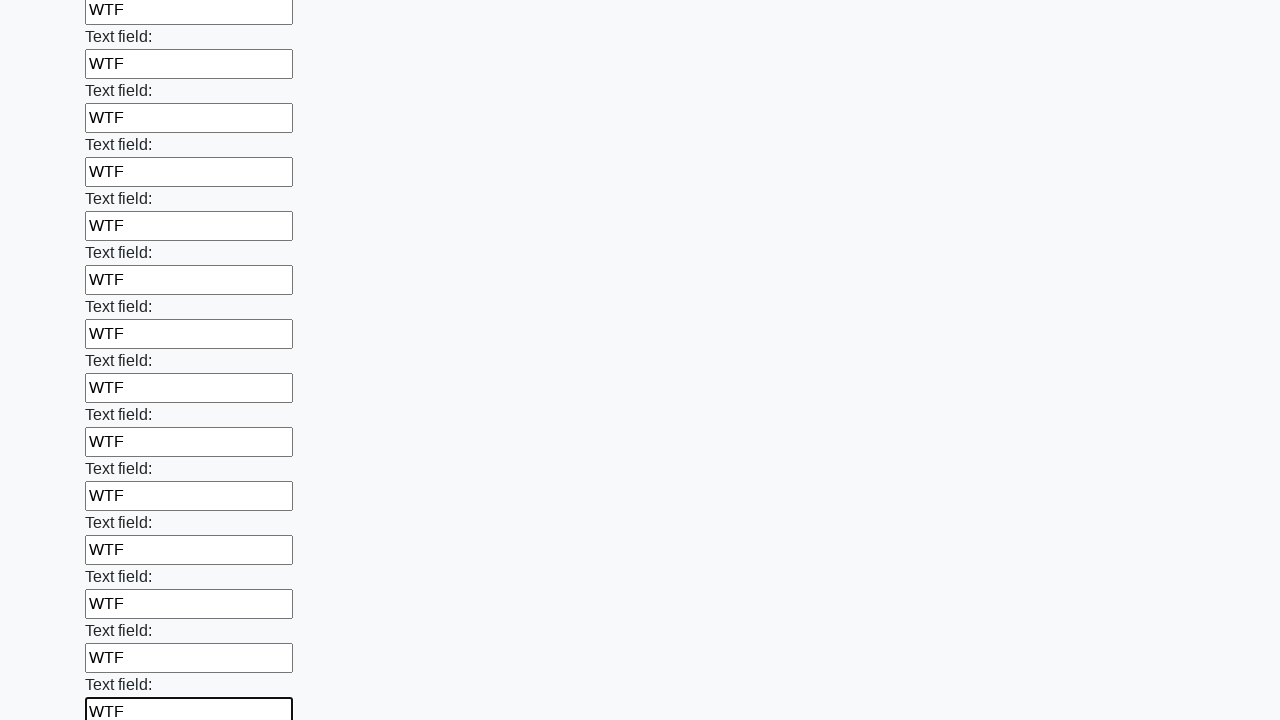

Filled text input field 77 of 100 with 'WTF' on [type="text"] >> nth=76
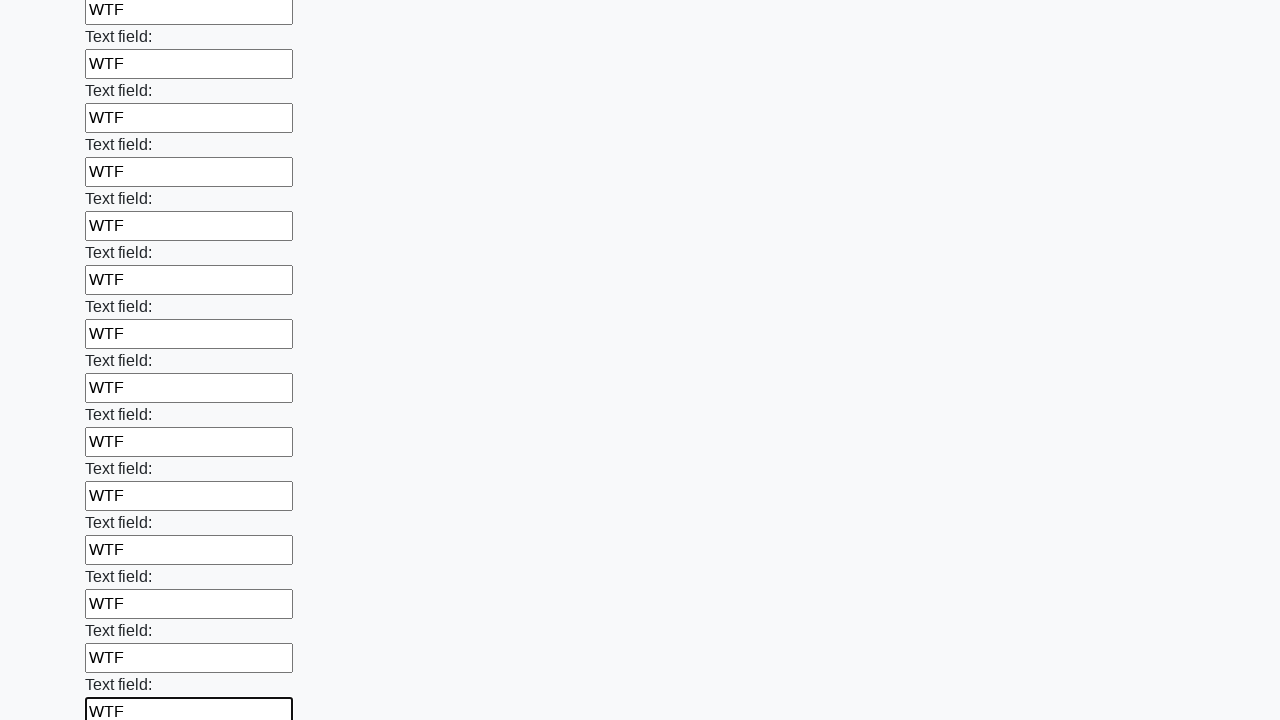

Filled text input field 78 of 100 with 'WTF' on [type="text"] >> nth=77
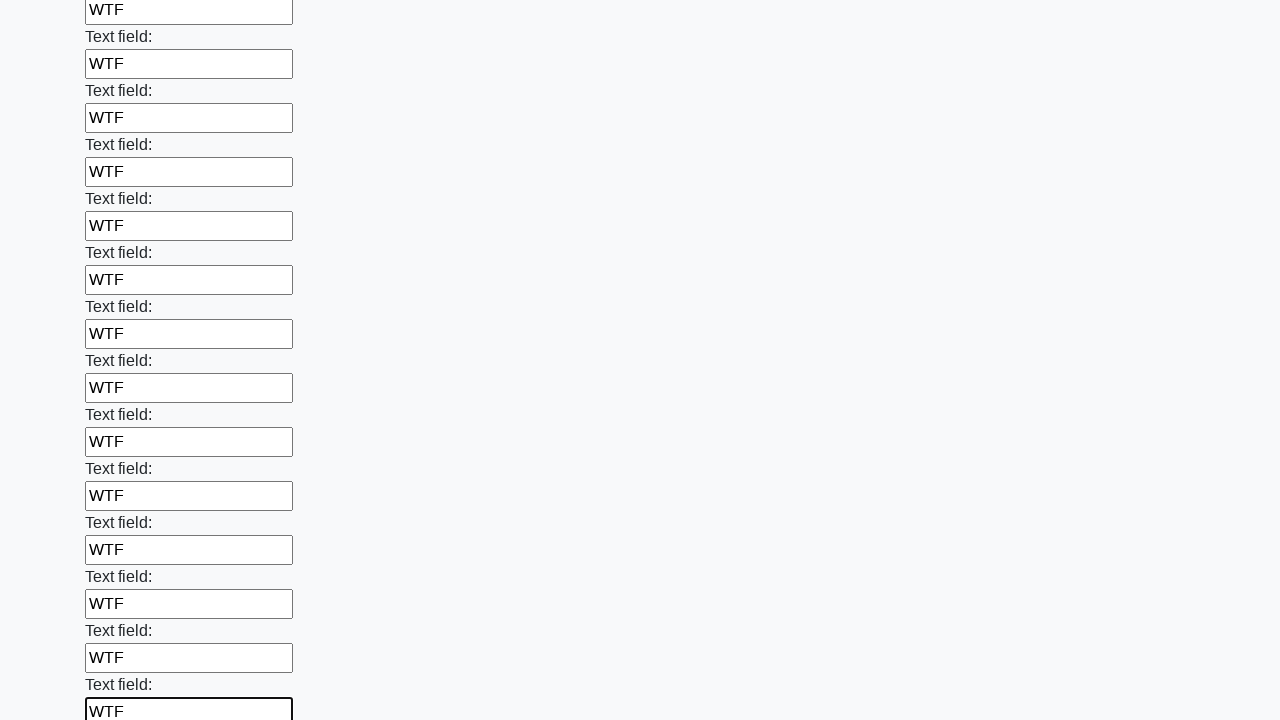

Filled text input field 79 of 100 with 'WTF' on [type="text"] >> nth=78
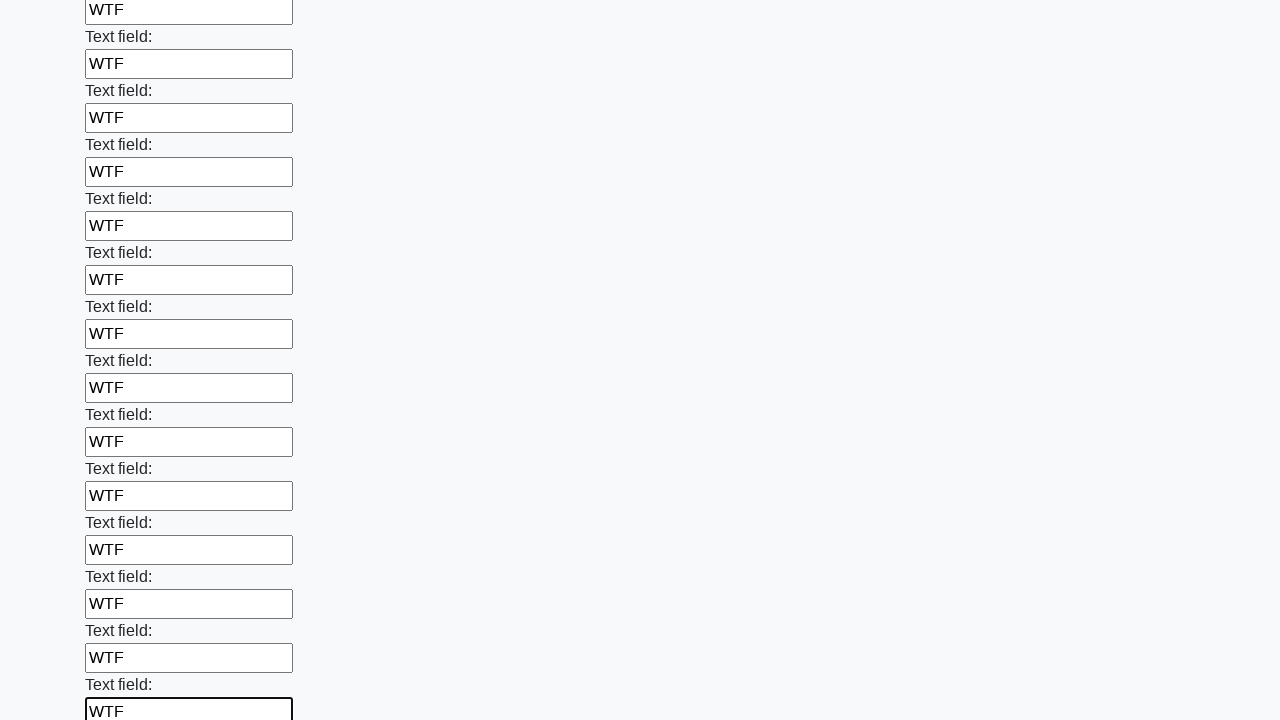

Filled text input field 80 of 100 with 'WTF' on [type="text"] >> nth=79
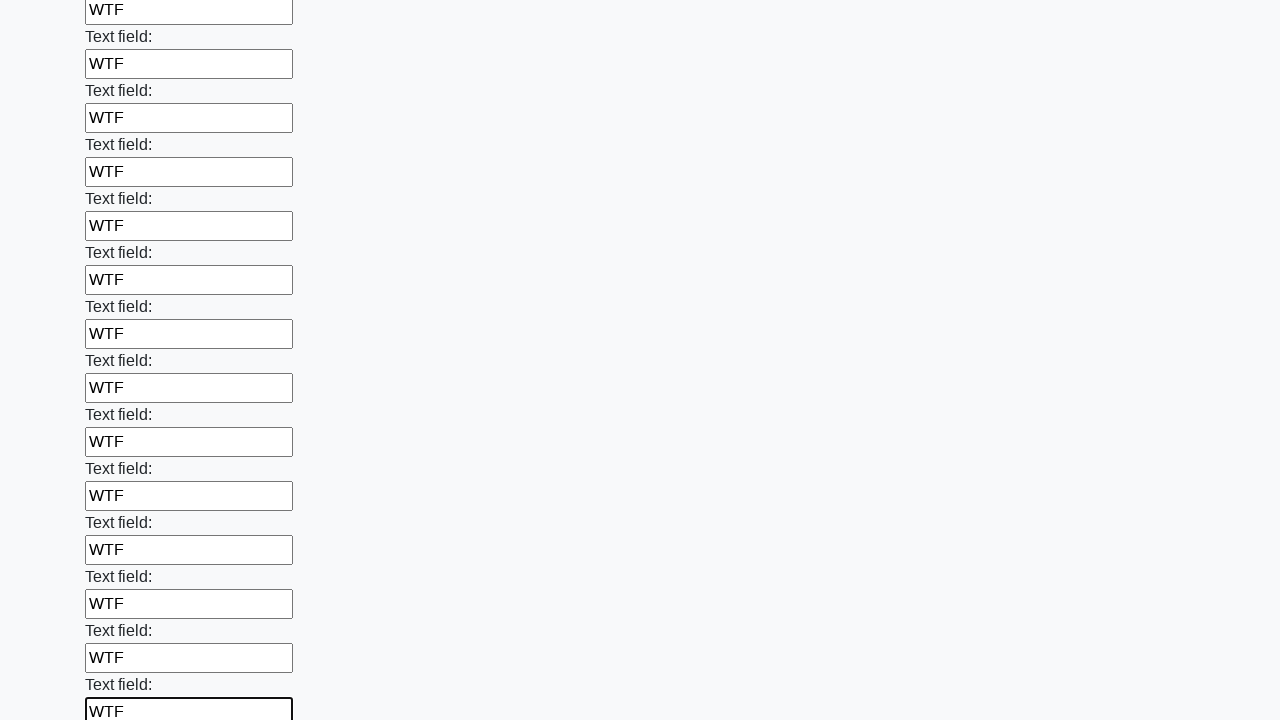

Filled text input field 81 of 100 with 'WTF' on [type="text"] >> nth=80
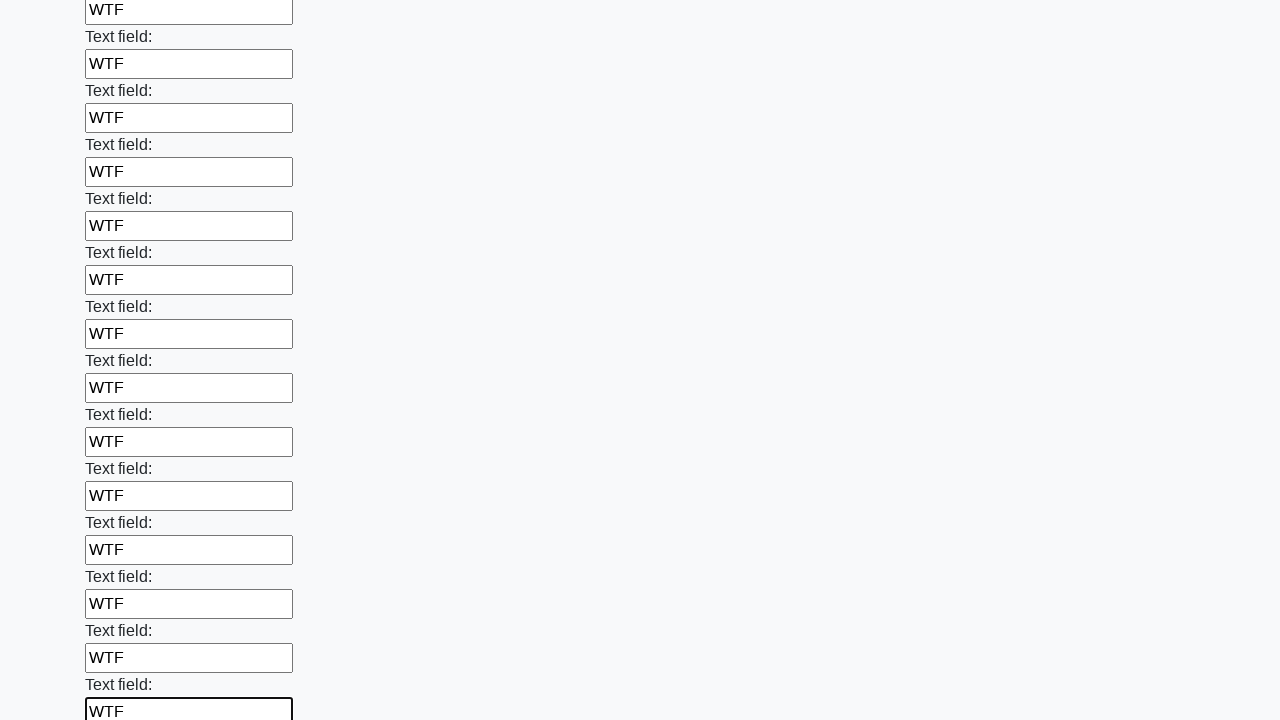

Filled text input field 82 of 100 with 'WTF' on [type="text"] >> nth=81
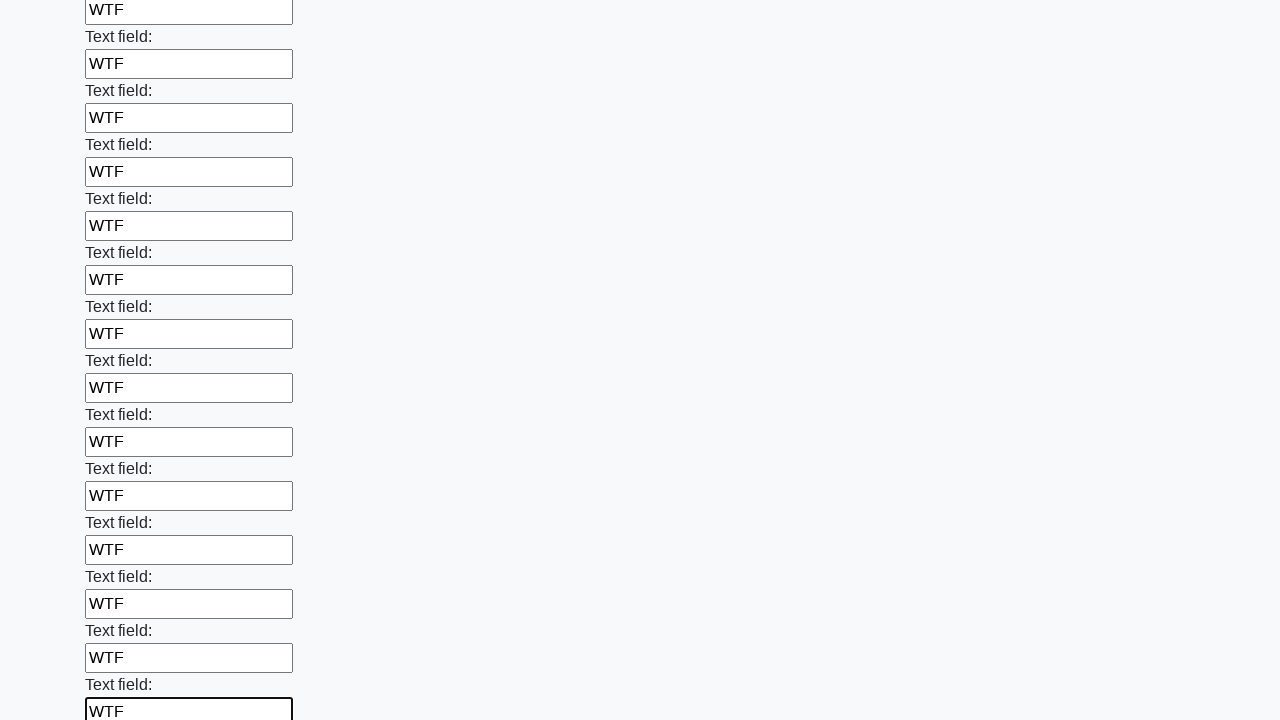

Filled text input field 83 of 100 with 'WTF' on [type="text"] >> nth=82
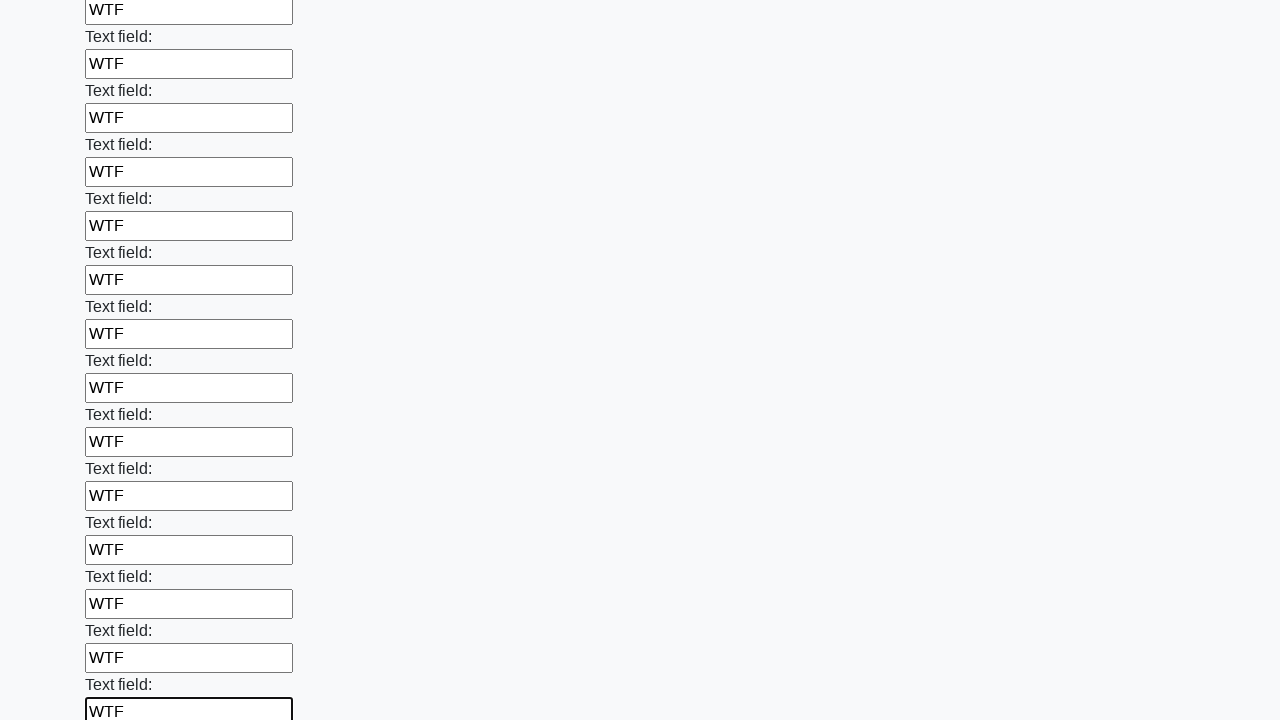

Filled text input field 84 of 100 with 'WTF' on [type="text"] >> nth=83
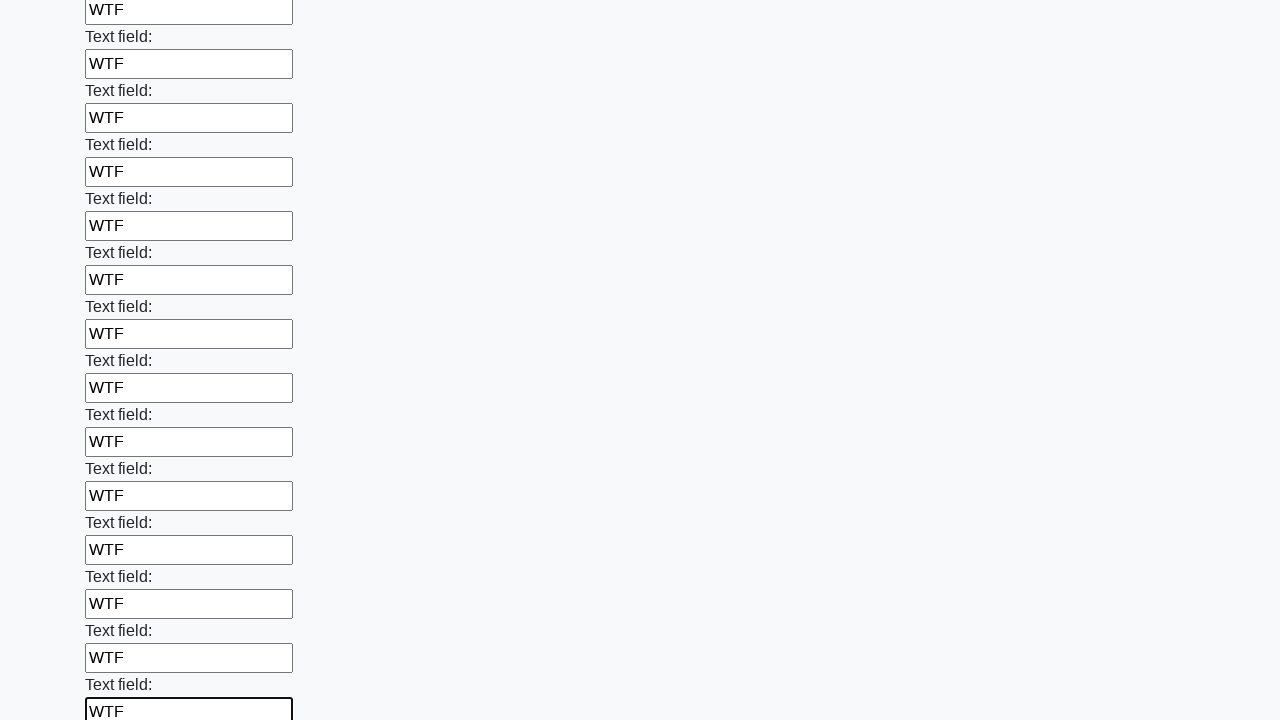

Filled text input field 85 of 100 with 'WTF' on [type="text"] >> nth=84
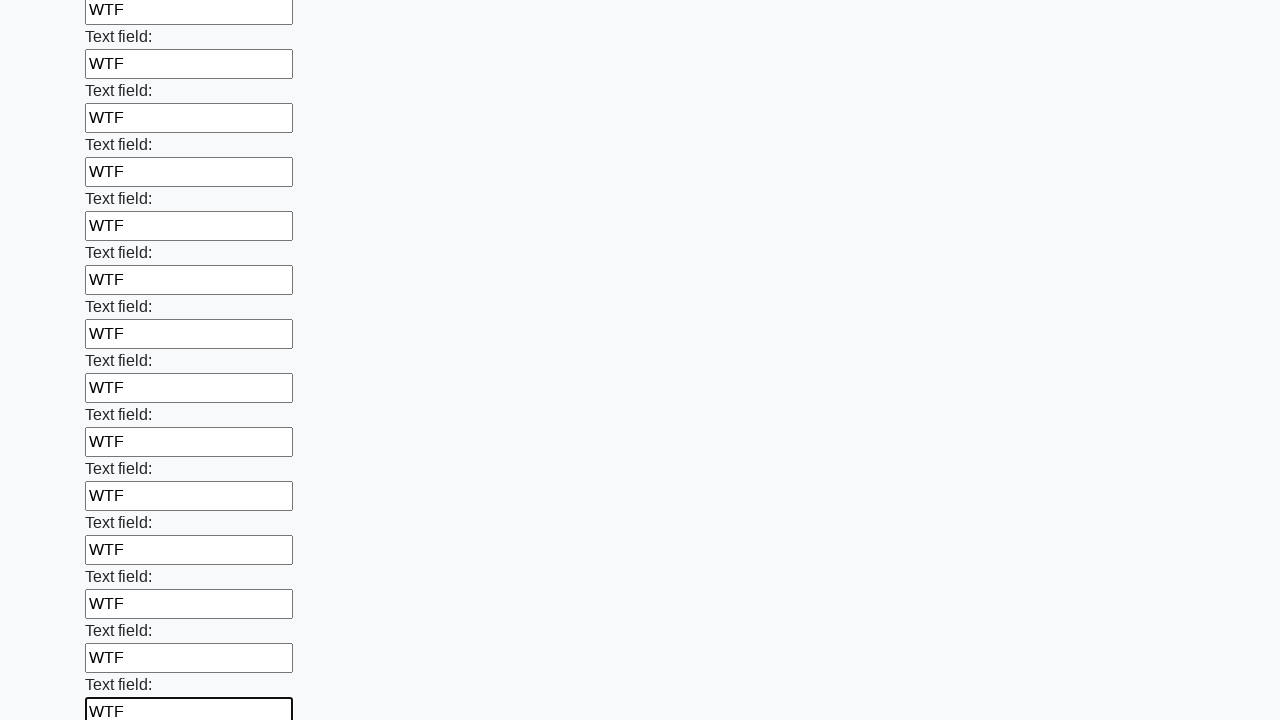

Filled text input field 86 of 100 with 'WTF' on [type="text"] >> nth=85
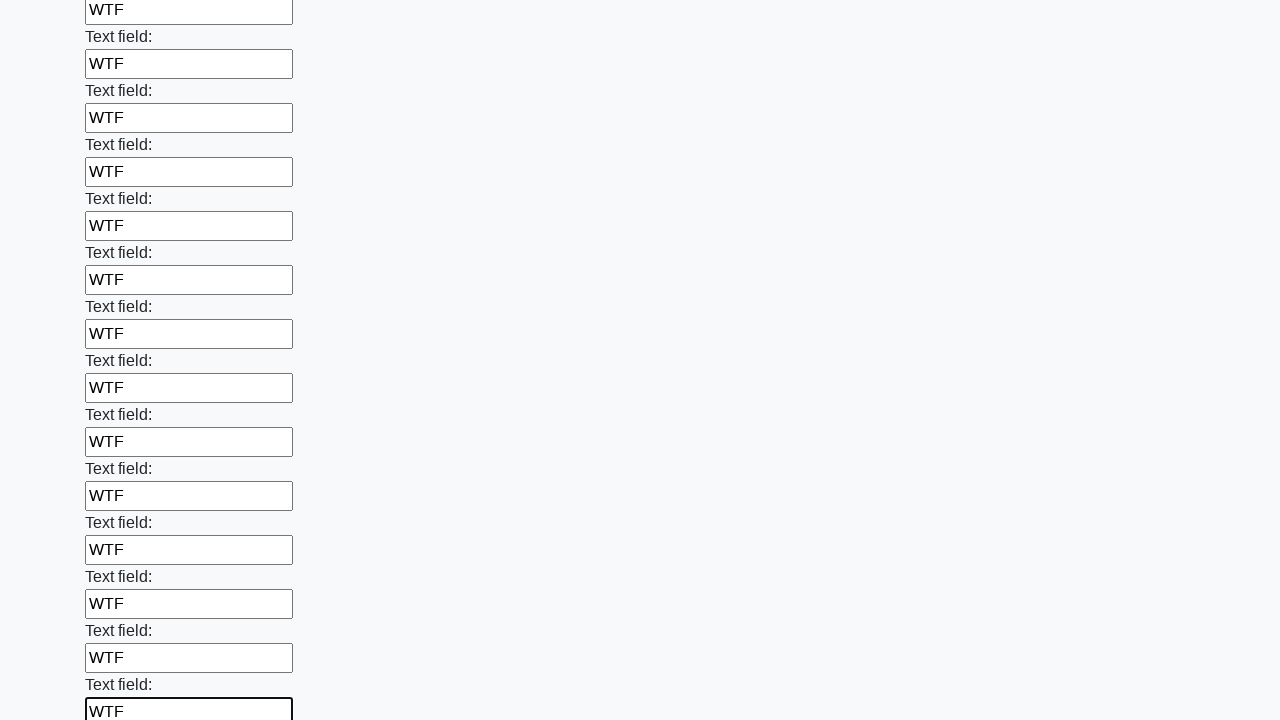

Filled text input field 87 of 100 with 'WTF' on [type="text"] >> nth=86
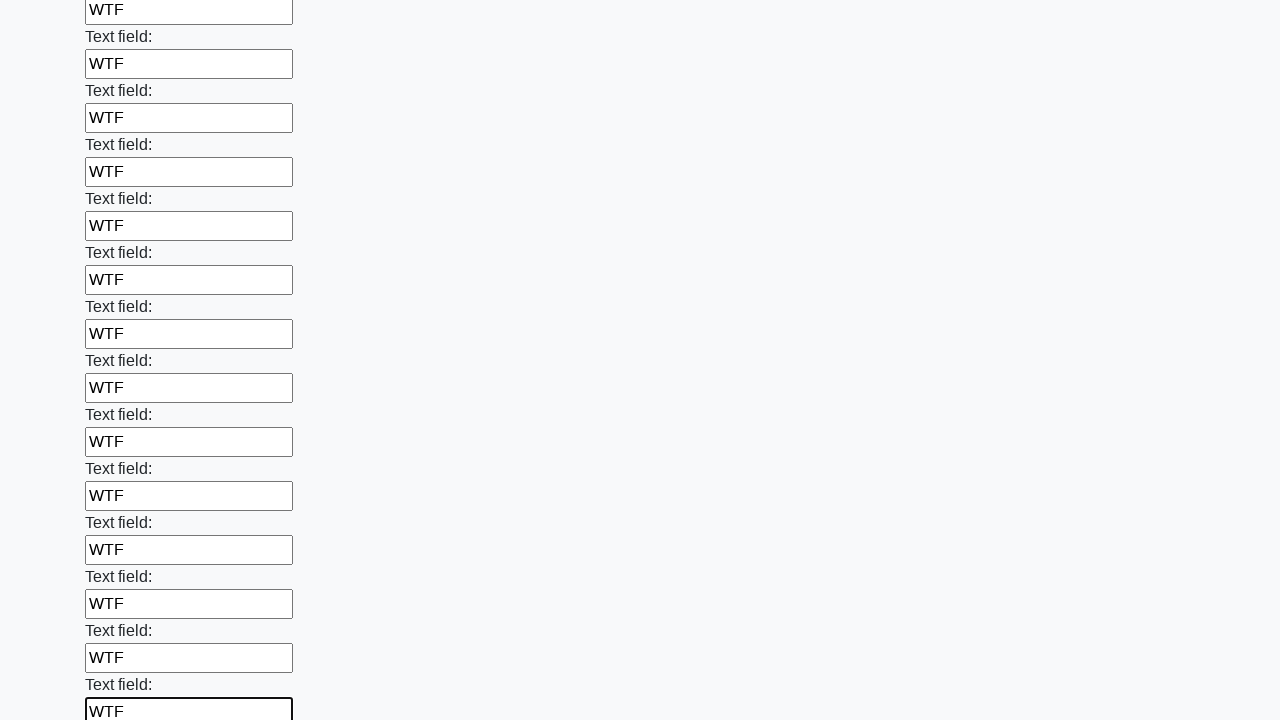

Filled text input field 88 of 100 with 'WTF' on [type="text"] >> nth=87
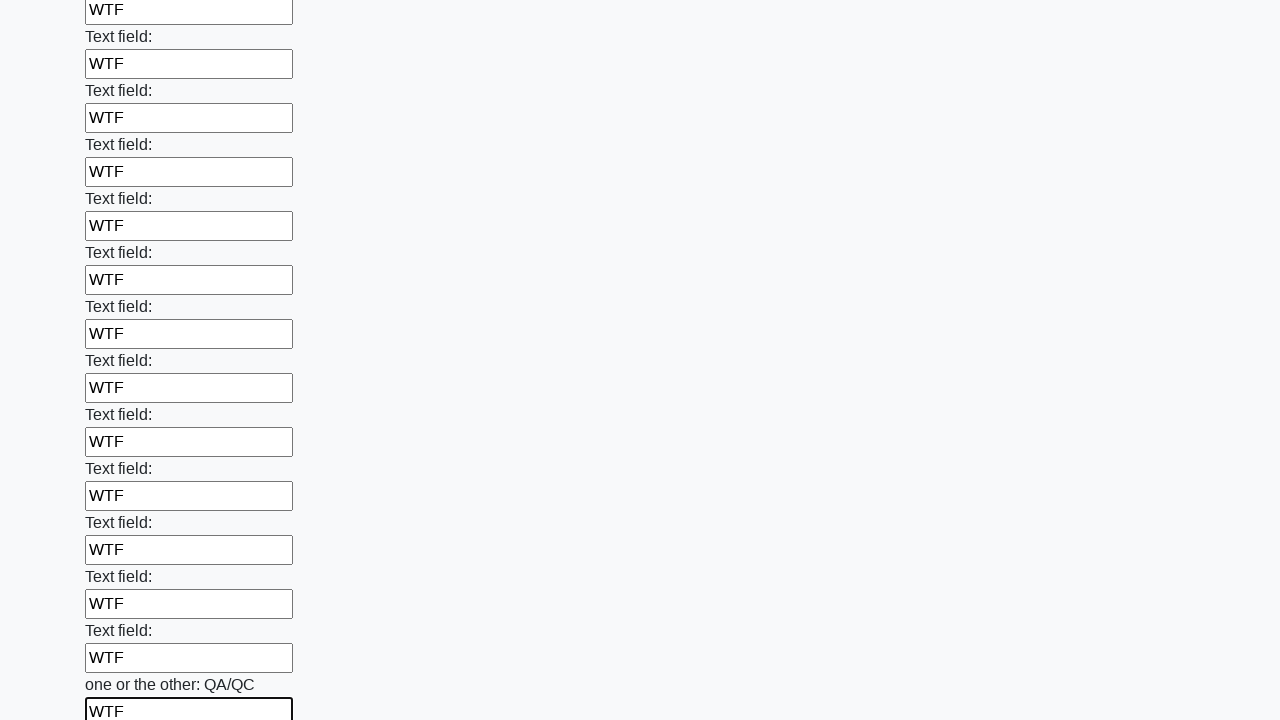

Filled text input field 89 of 100 with 'WTF' on [type="text"] >> nth=88
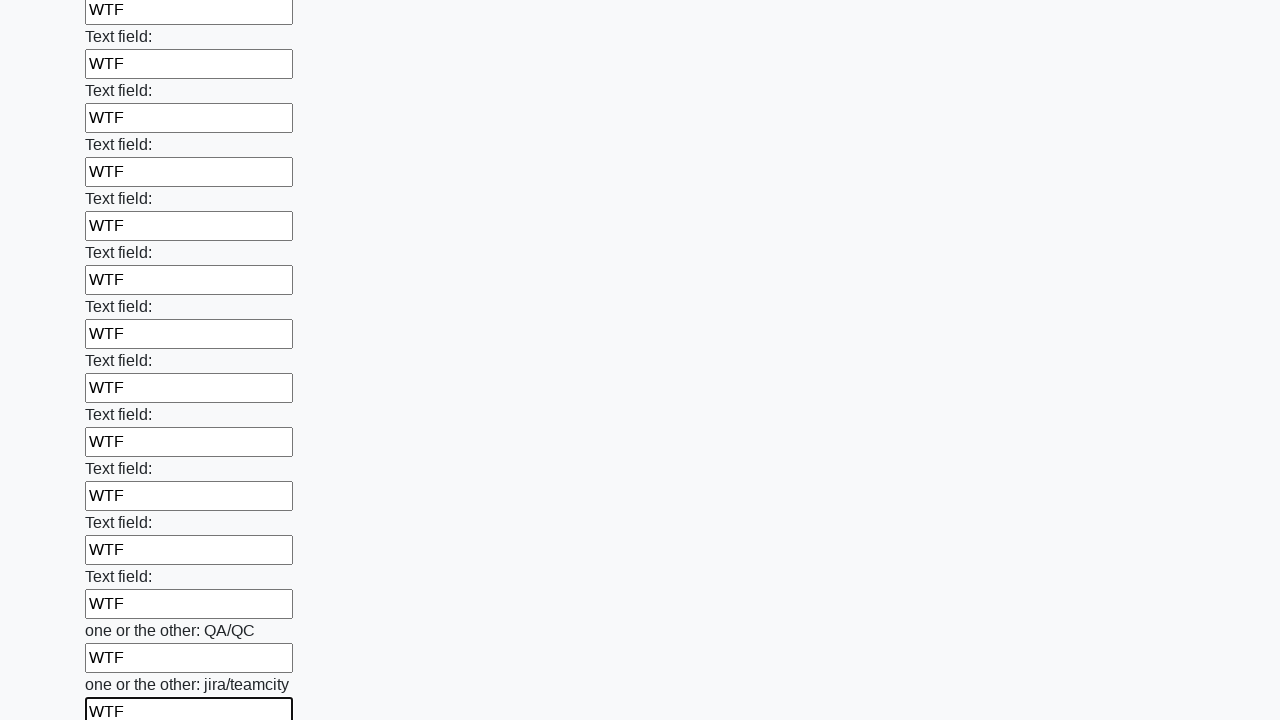

Filled text input field 90 of 100 with 'WTF' on [type="text"] >> nth=89
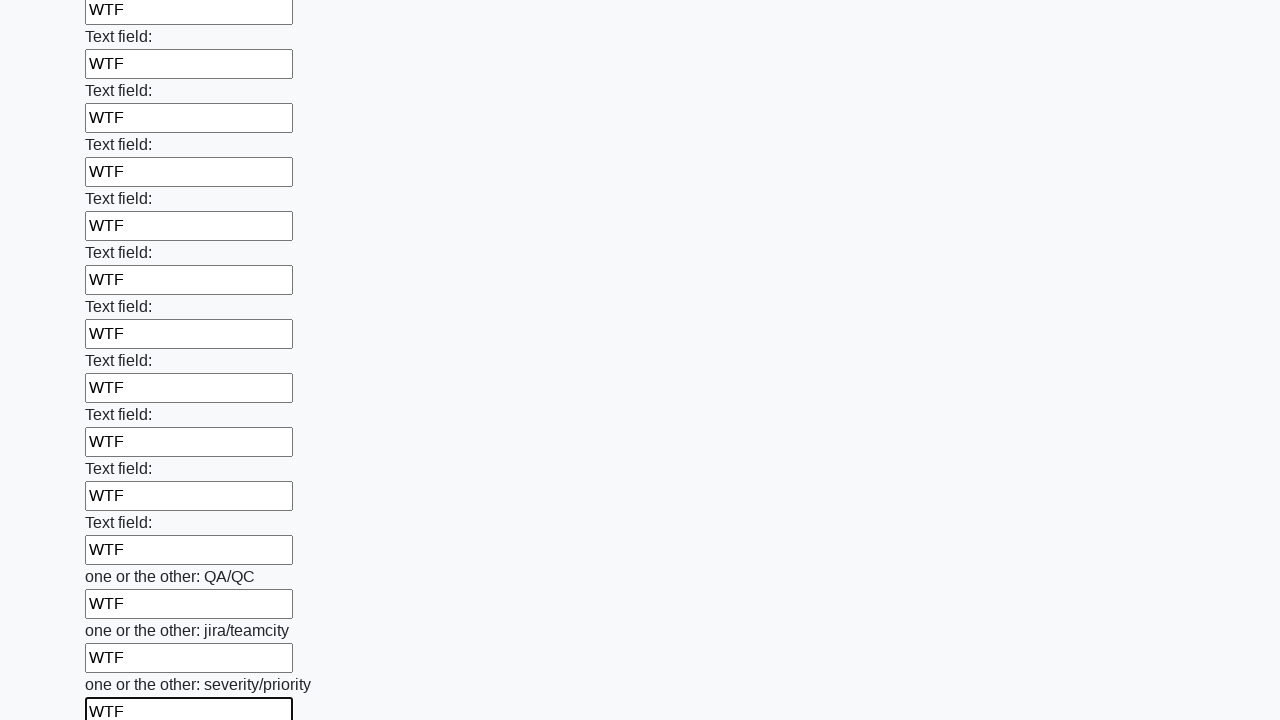

Filled text input field 91 of 100 with 'WTF' on [type="text"] >> nth=90
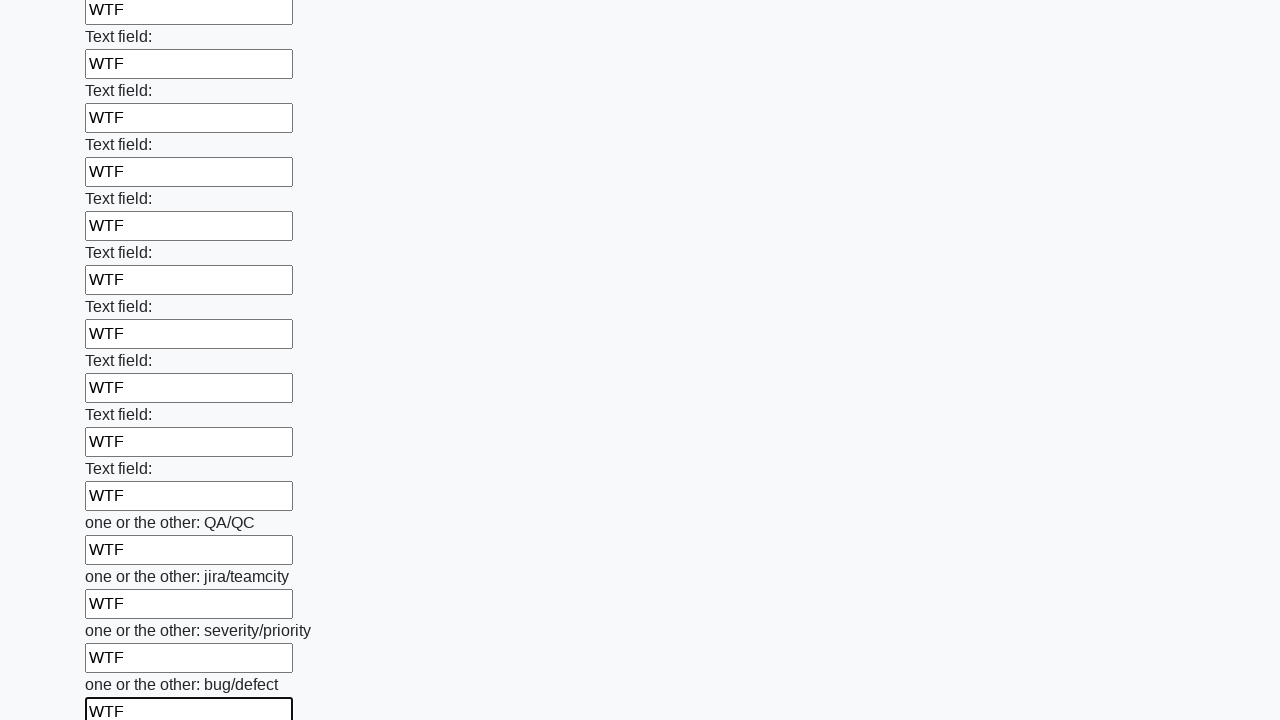

Filled text input field 92 of 100 with 'WTF' on [type="text"] >> nth=91
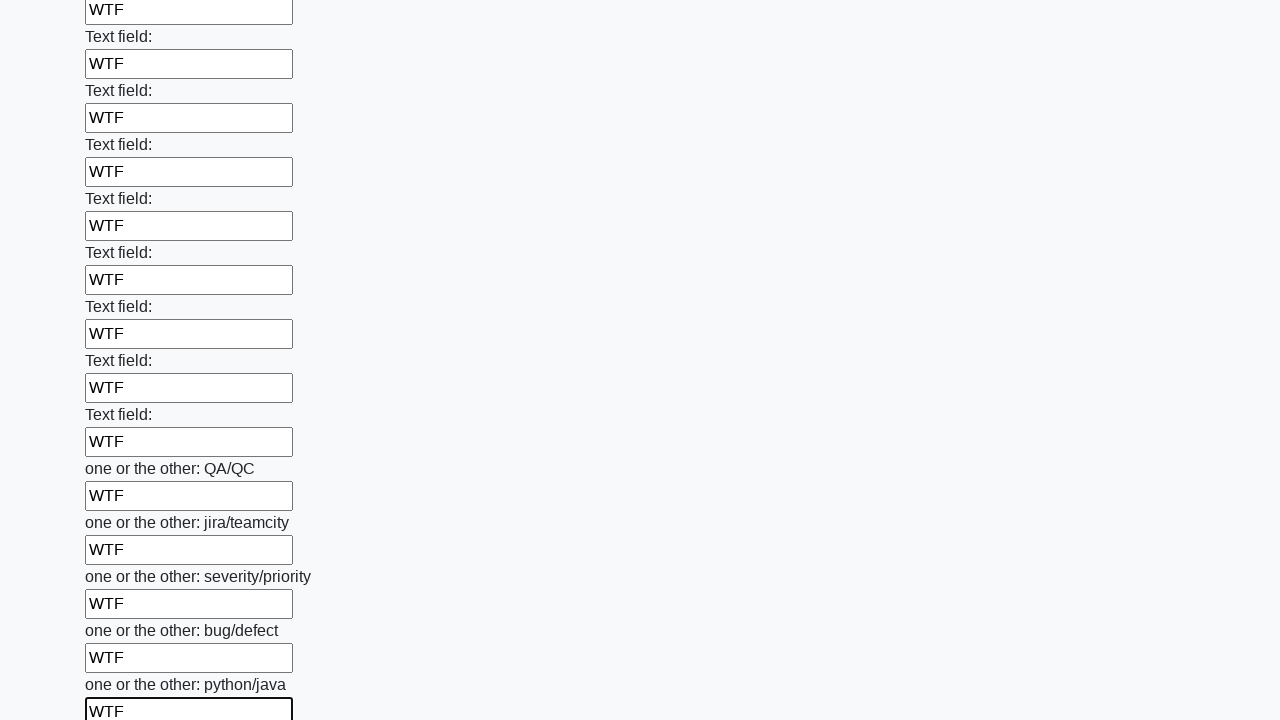

Filled text input field 93 of 100 with 'WTF' on [type="text"] >> nth=92
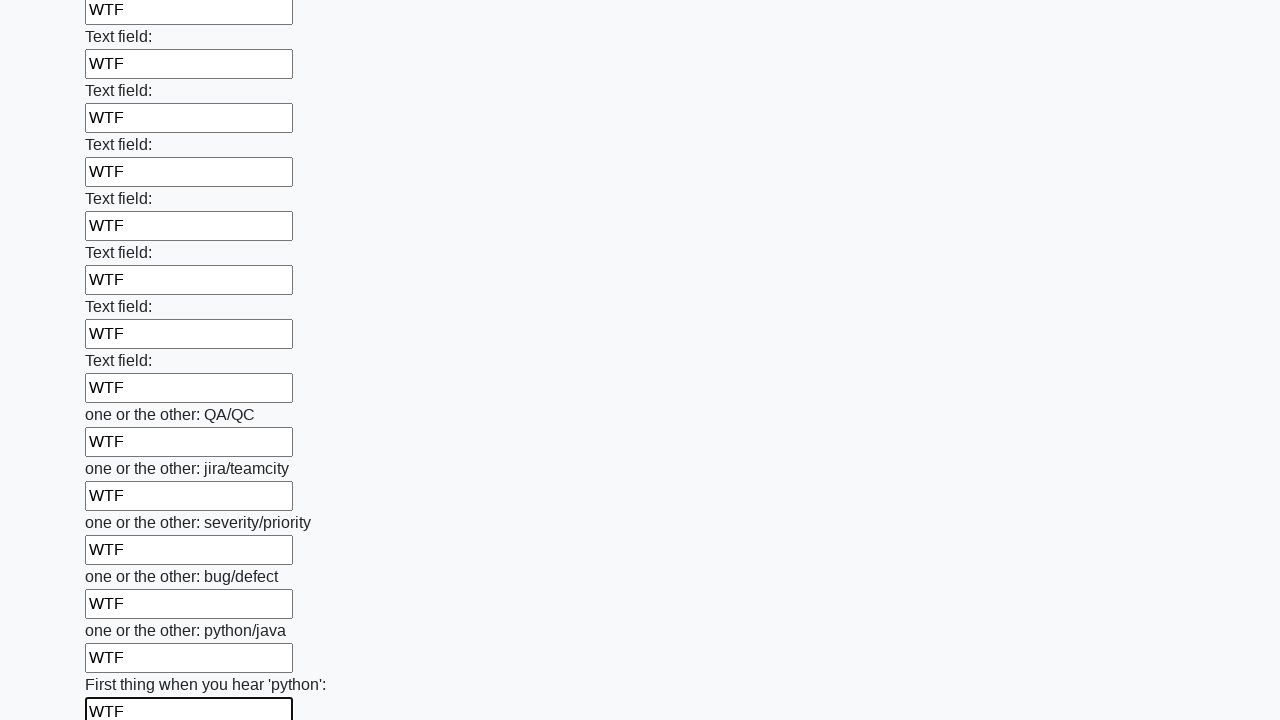

Filled text input field 94 of 100 with 'WTF' on [type="text"] >> nth=93
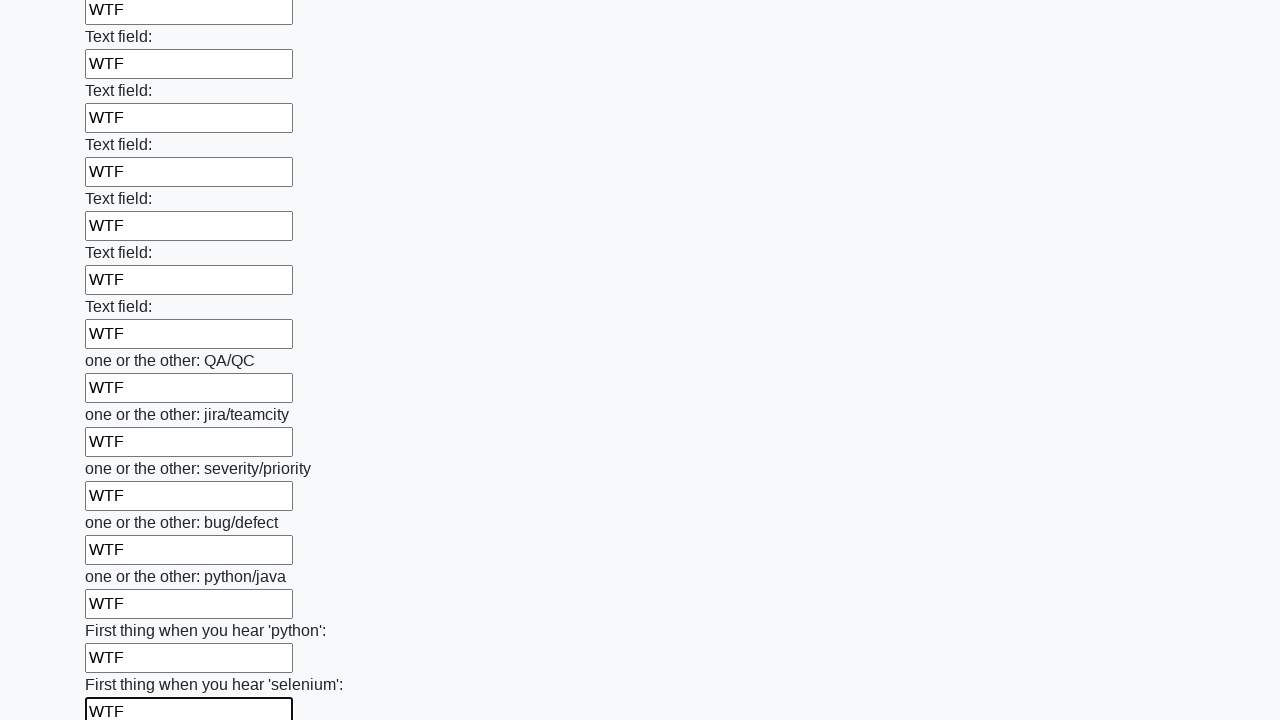

Filled text input field 95 of 100 with 'WTF' on [type="text"] >> nth=94
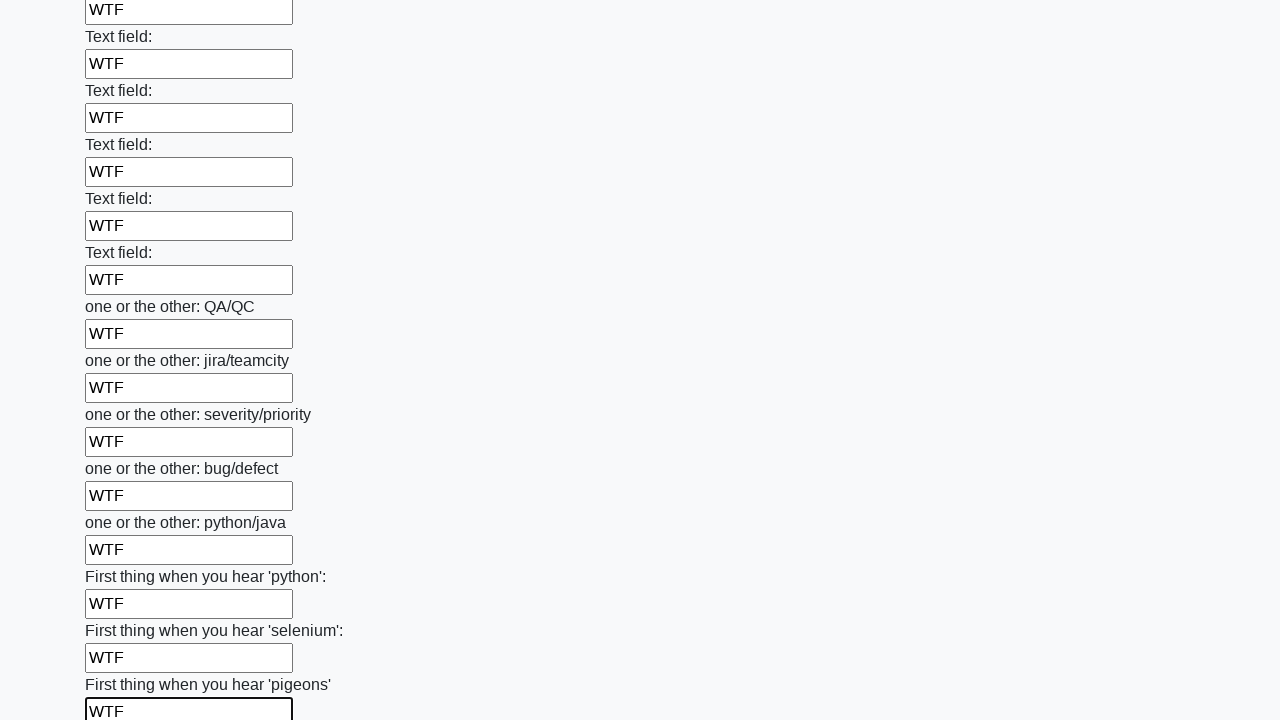

Filled text input field 96 of 100 with 'WTF' on [type="text"] >> nth=95
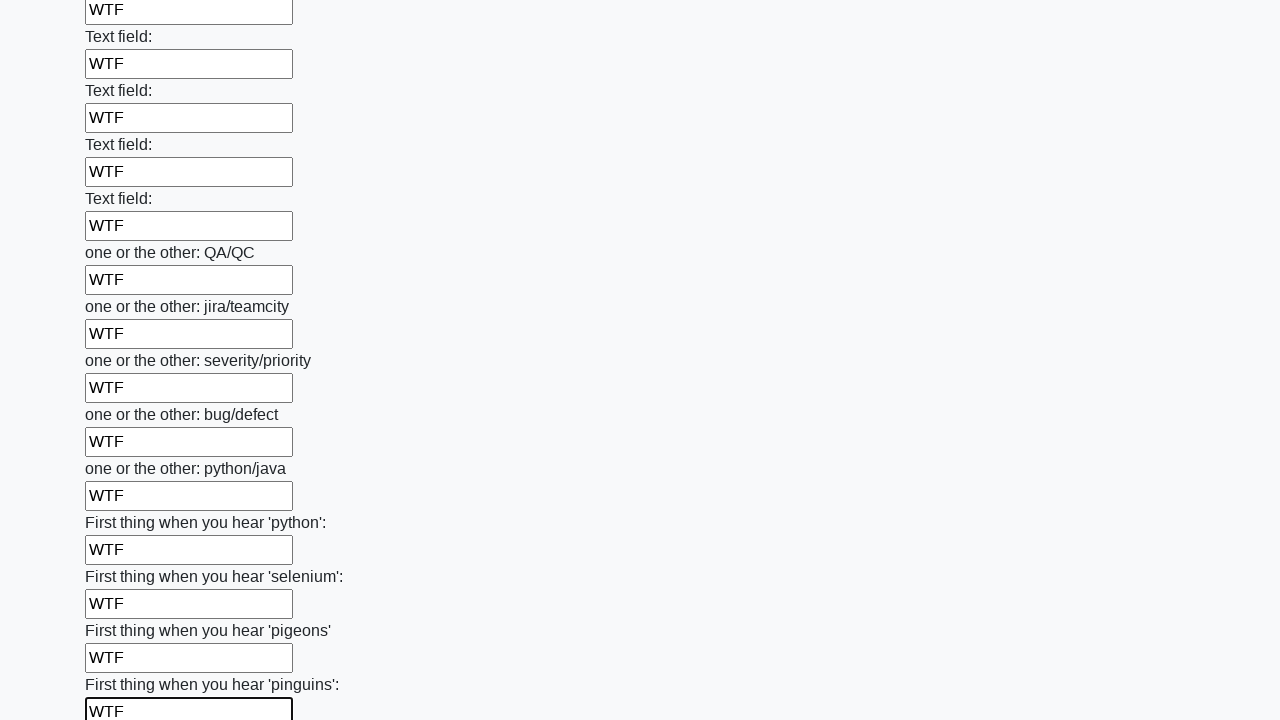

Filled text input field 97 of 100 with 'WTF' on [type="text"] >> nth=96
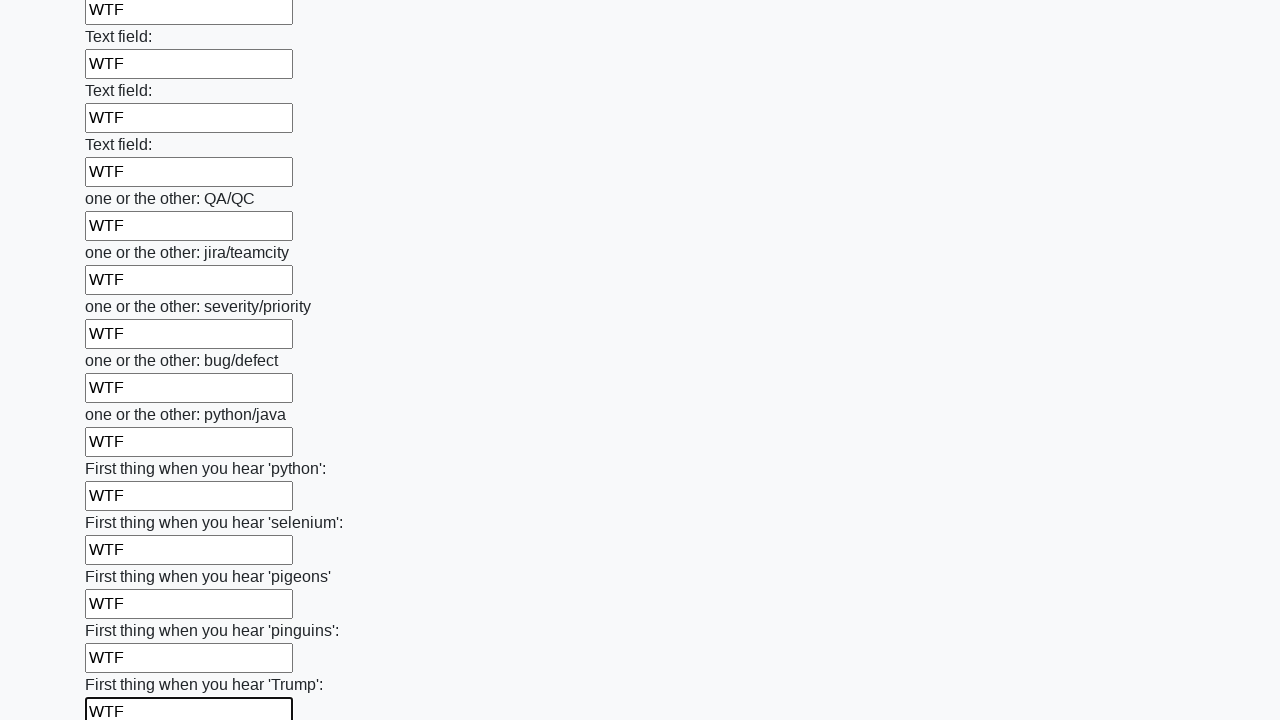

Filled text input field 98 of 100 with 'WTF' on [type="text"] >> nth=97
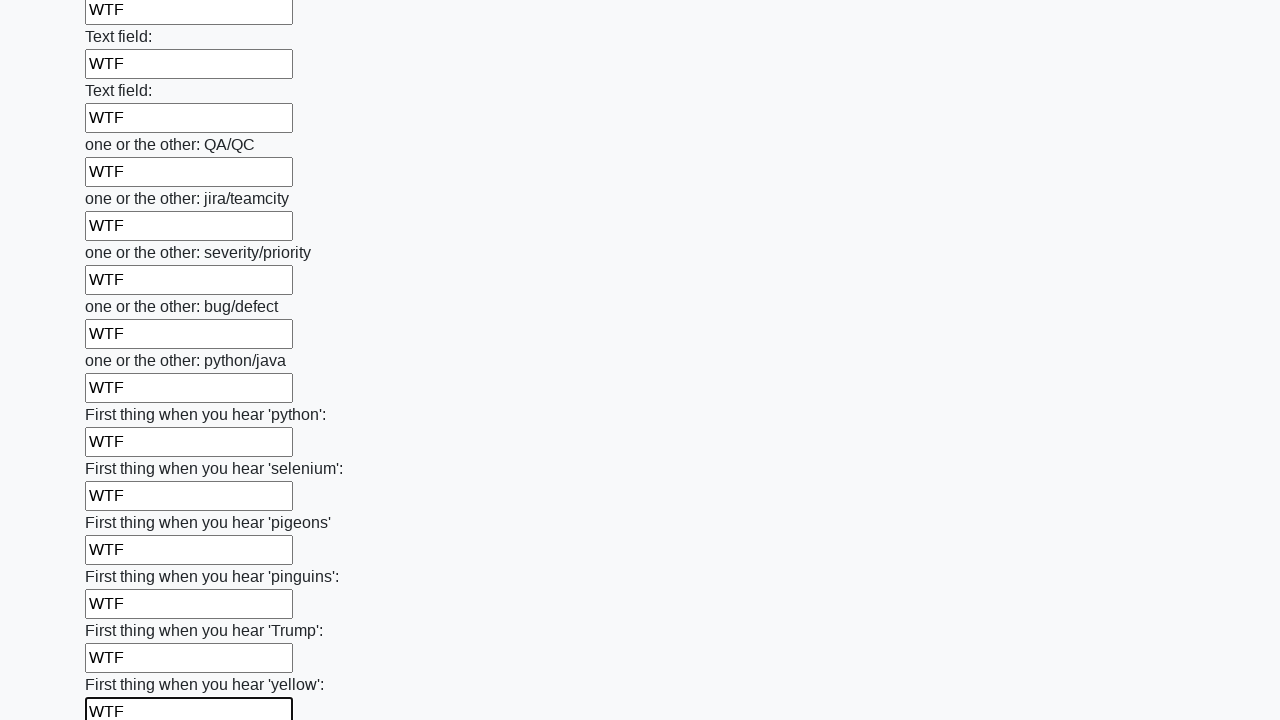

Filled text input field 99 of 100 with 'WTF' on [type="text"] >> nth=98
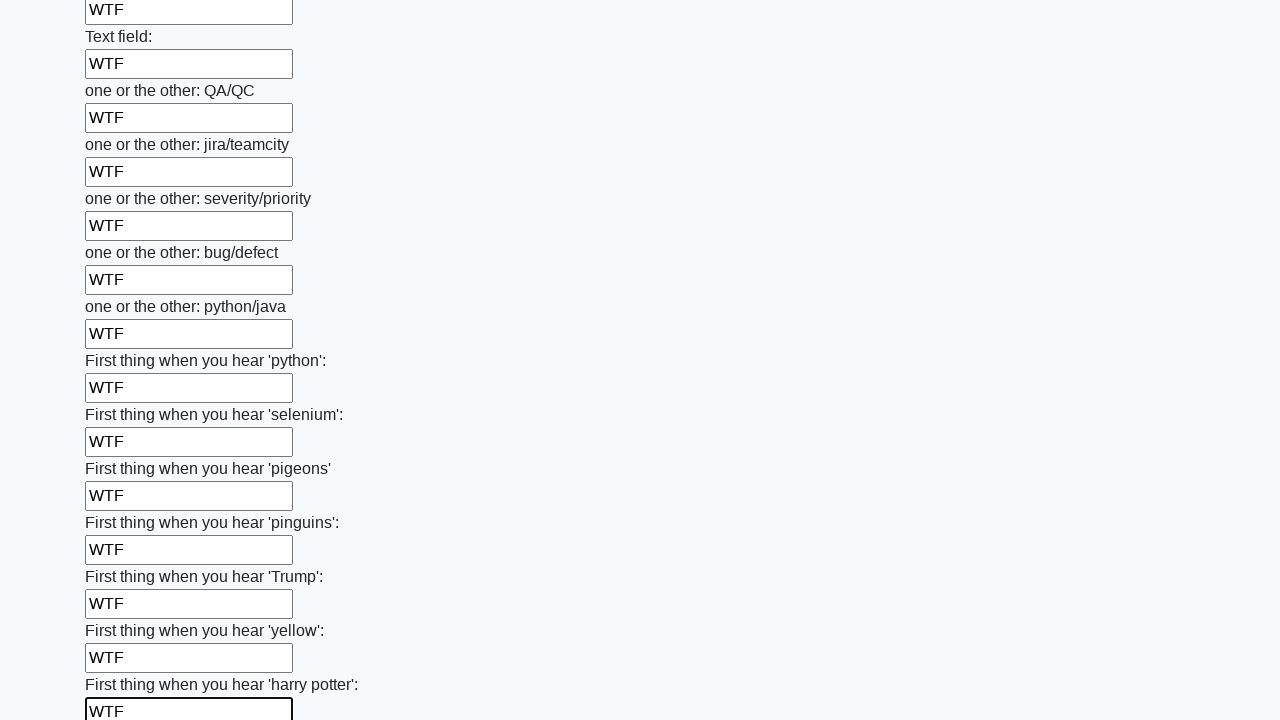

Filled text input field 100 of 100 with 'WTF' on [type="text"] >> nth=99
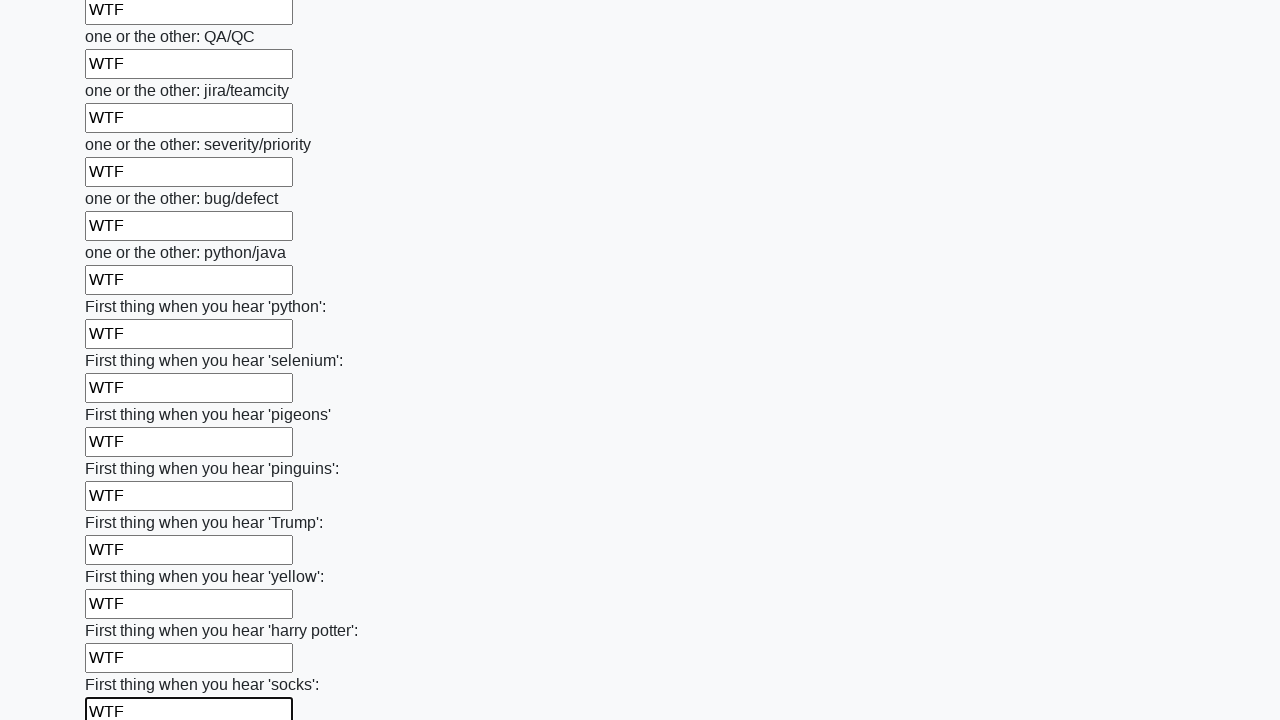

Clicked the submit button to submit the form at (123, 611) on button.btn
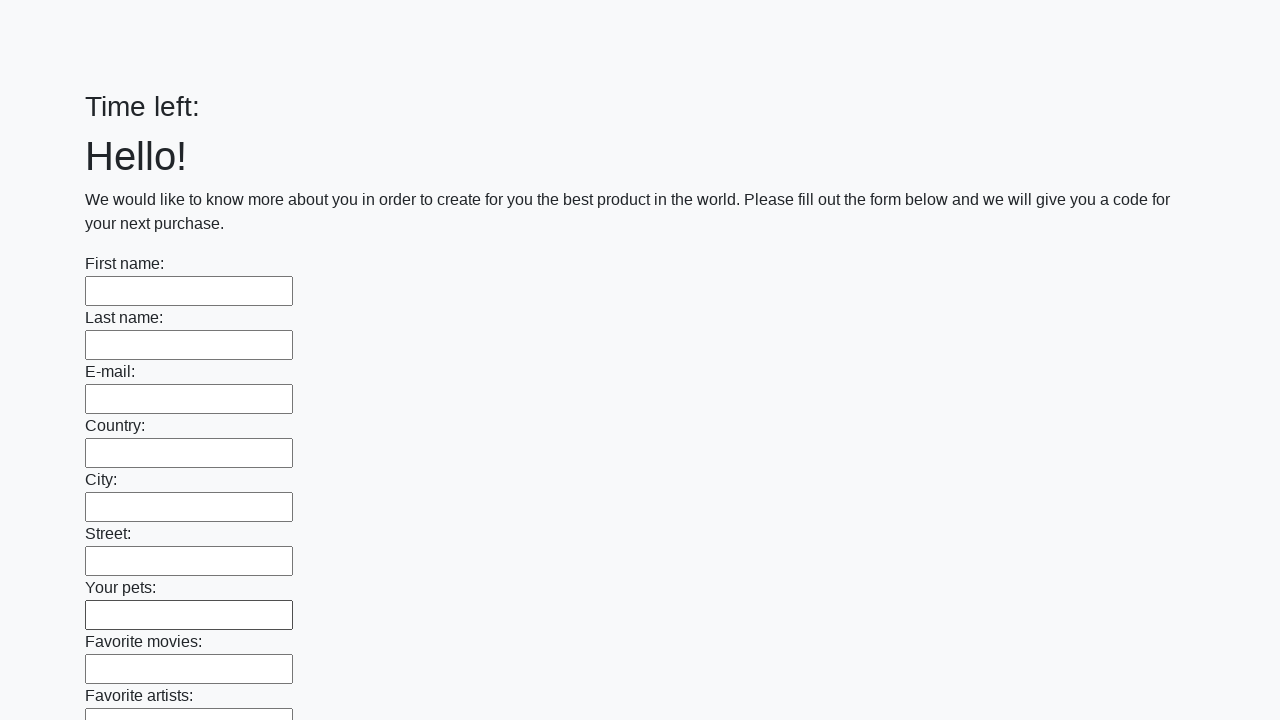

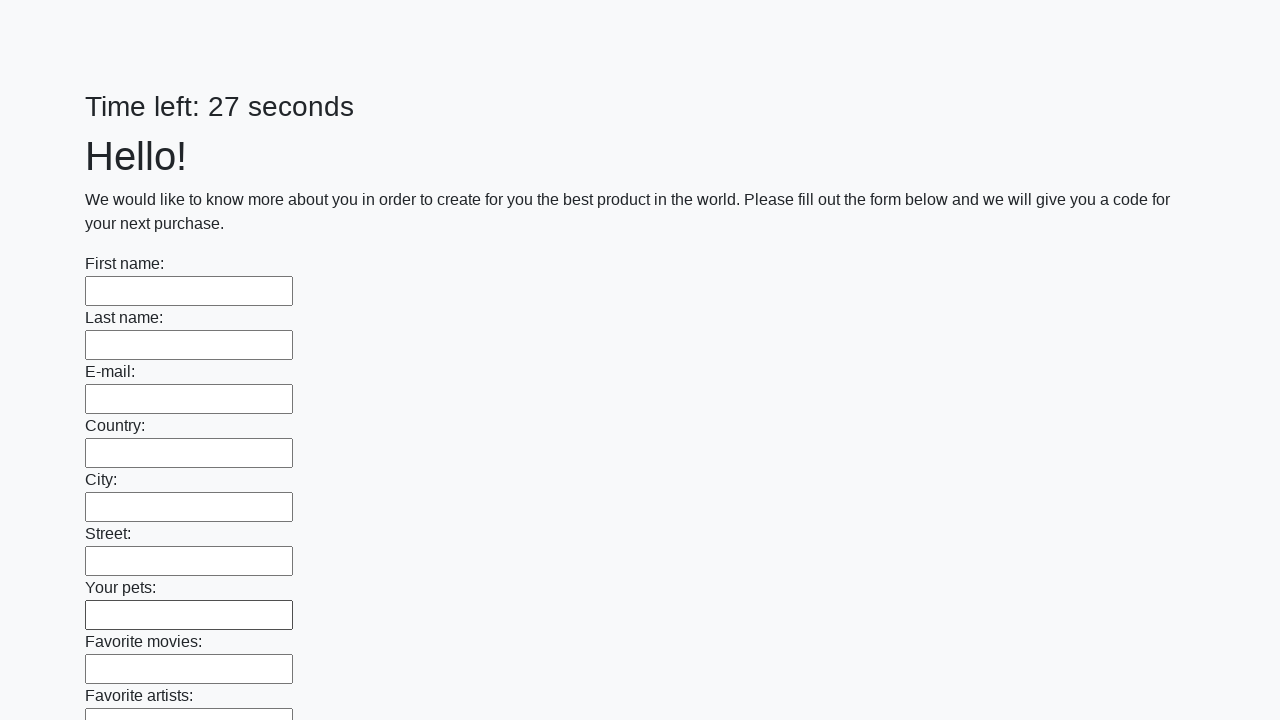